Tests filling a large form with multiple text input fields and submitting it by clicking the submit button

Starting URL: http://suninjuly.github.io/huge_form.html

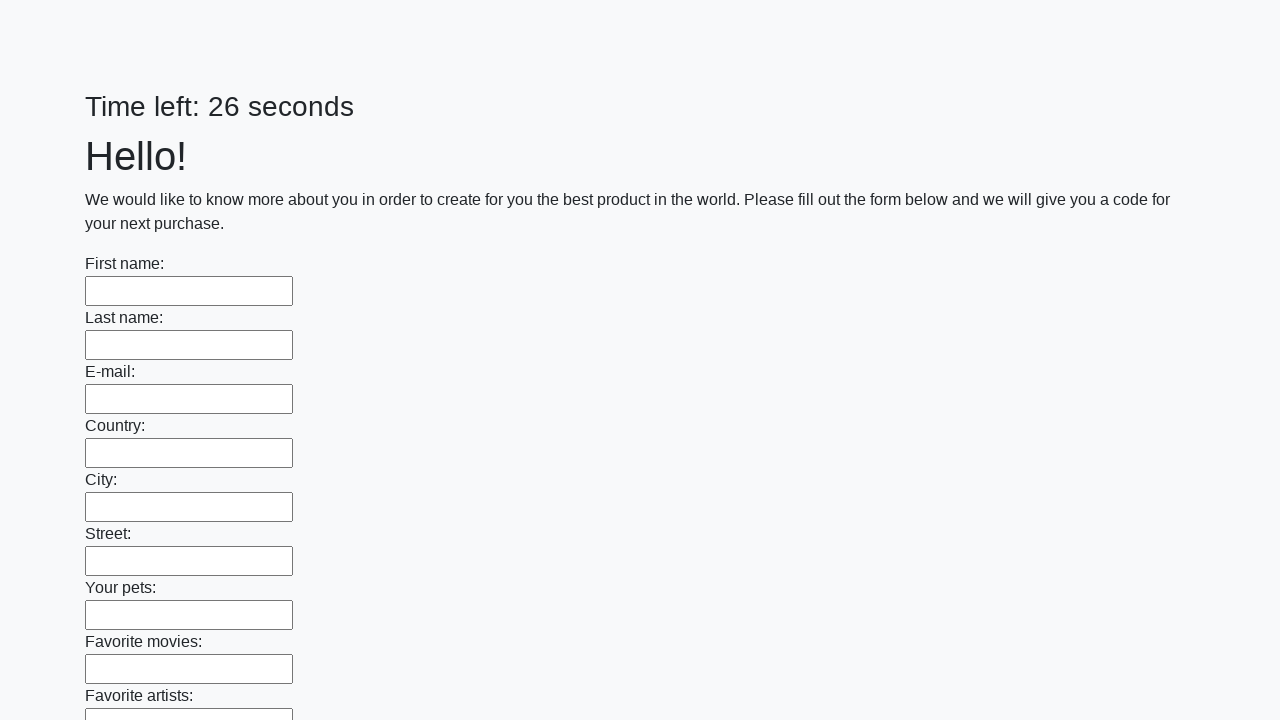

Navigated to huge form page
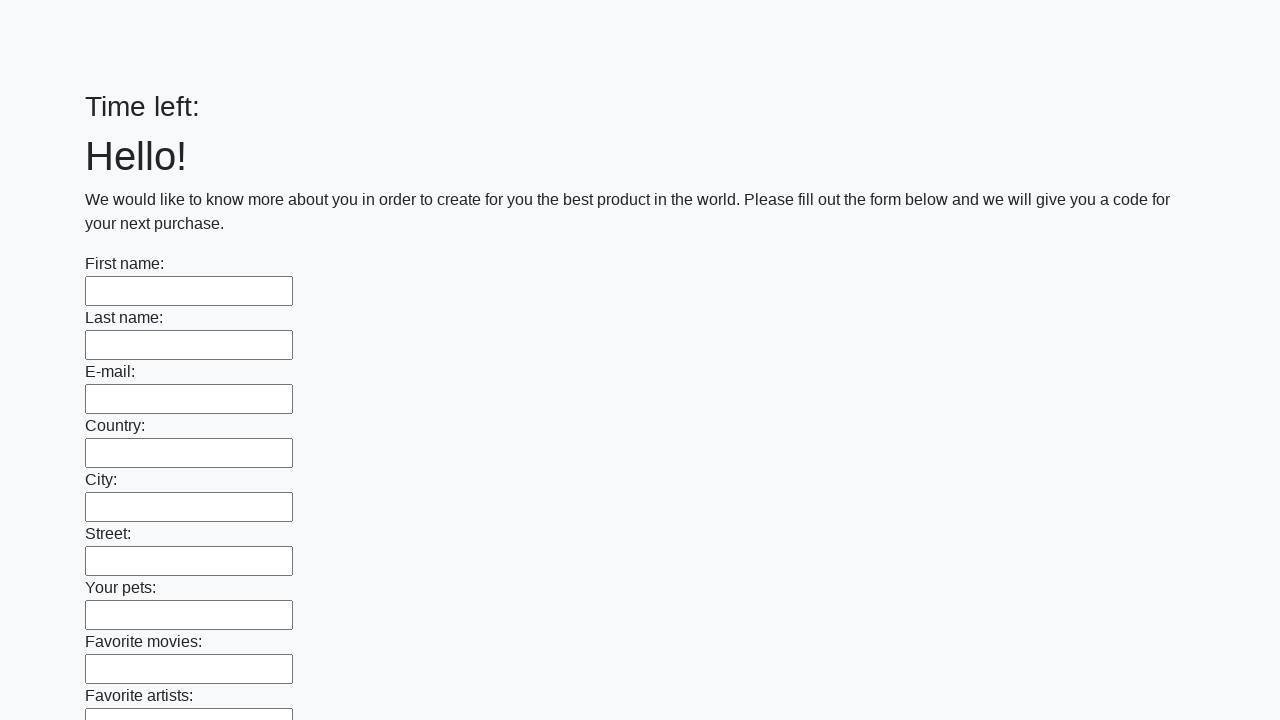

Located all text input fields
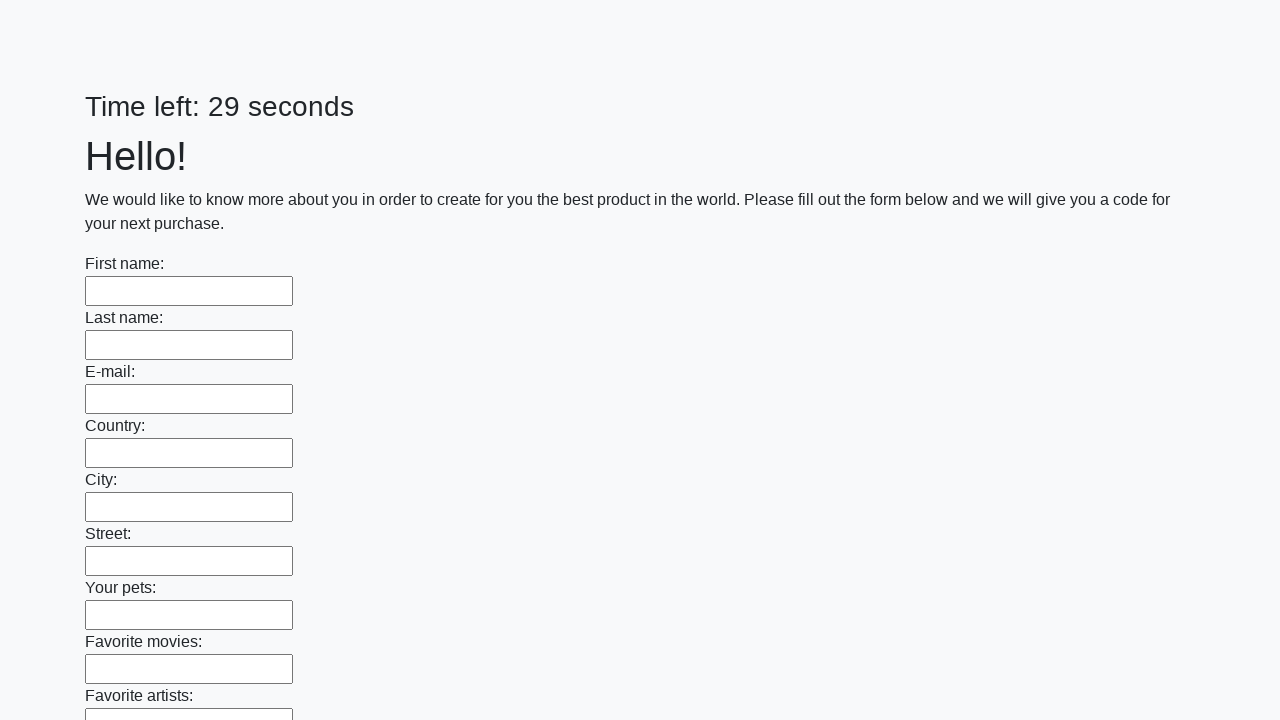

Filled a text input field with a space character on [type=text] >> nth=0
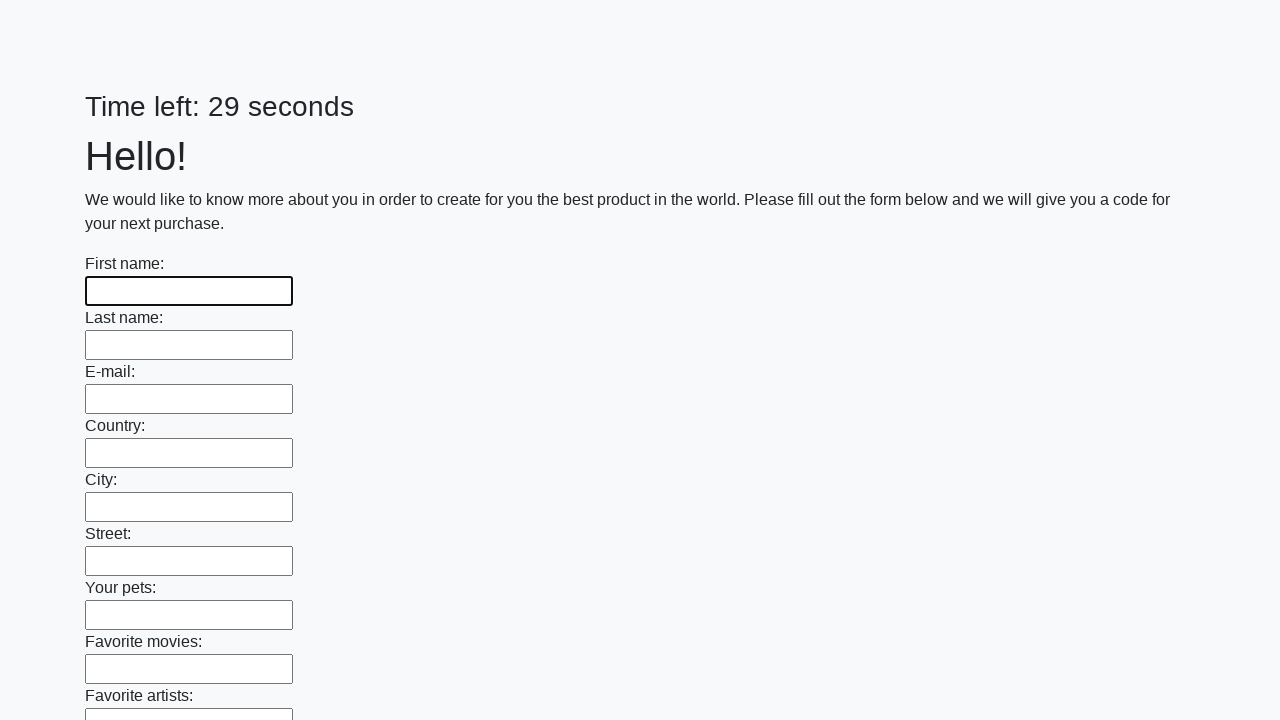

Filled a text input field with a space character on [type=text] >> nth=1
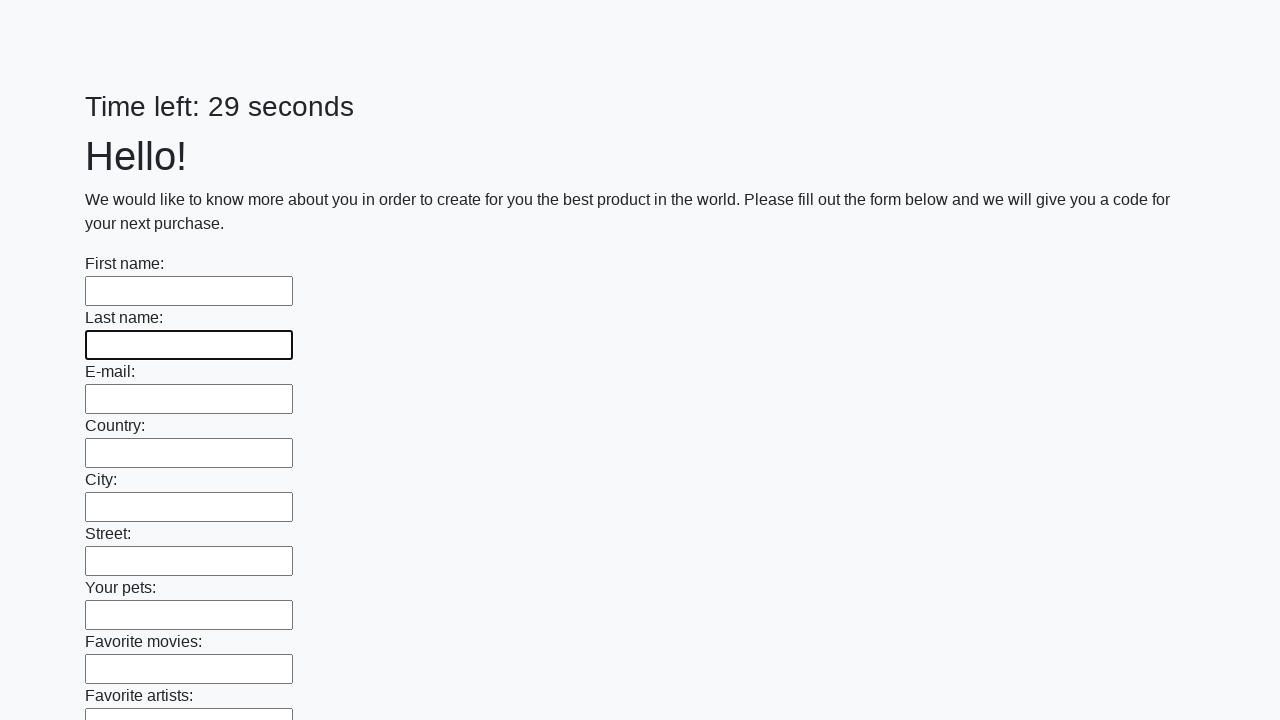

Filled a text input field with a space character on [type=text] >> nth=2
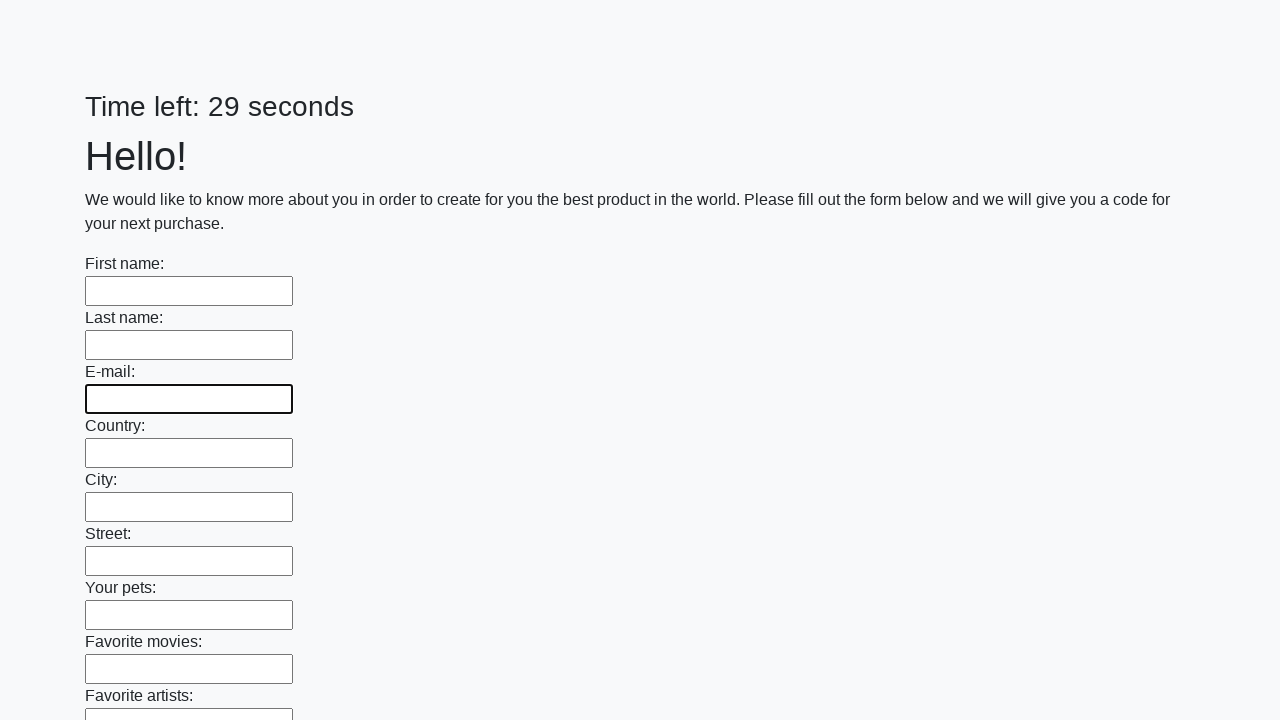

Filled a text input field with a space character on [type=text] >> nth=3
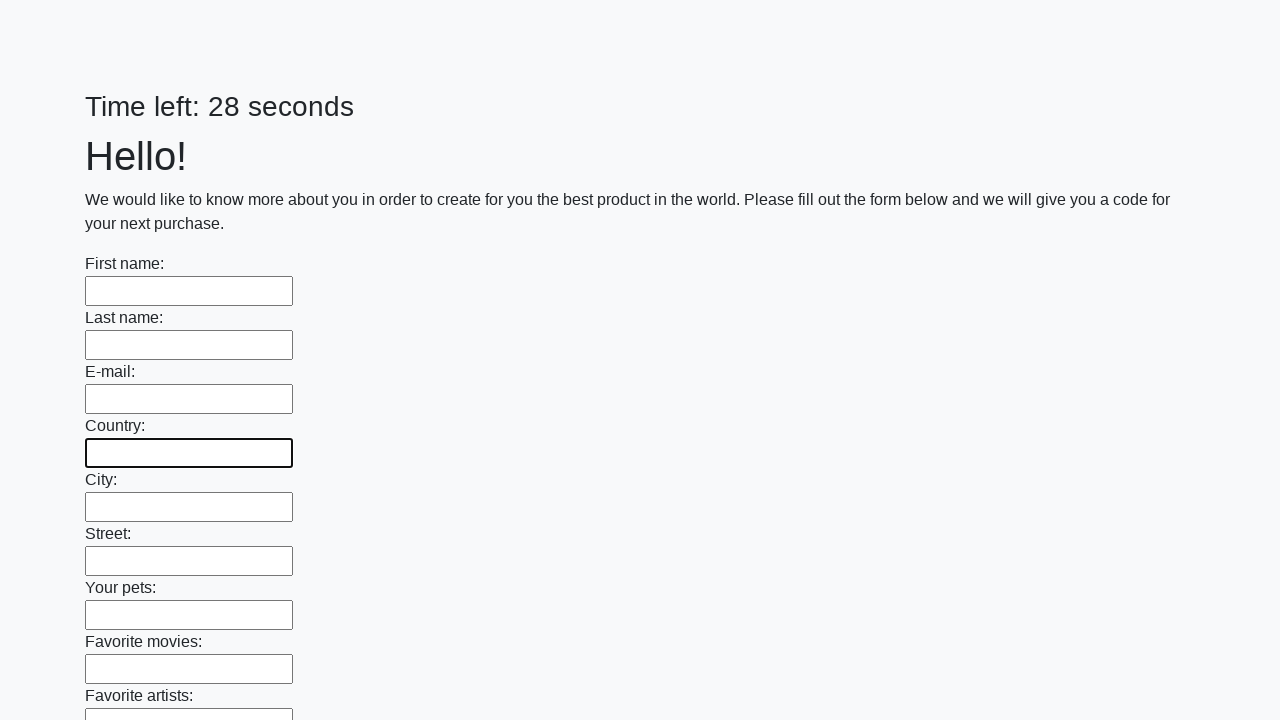

Filled a text input field with a space character on [type=text] >> nth=4
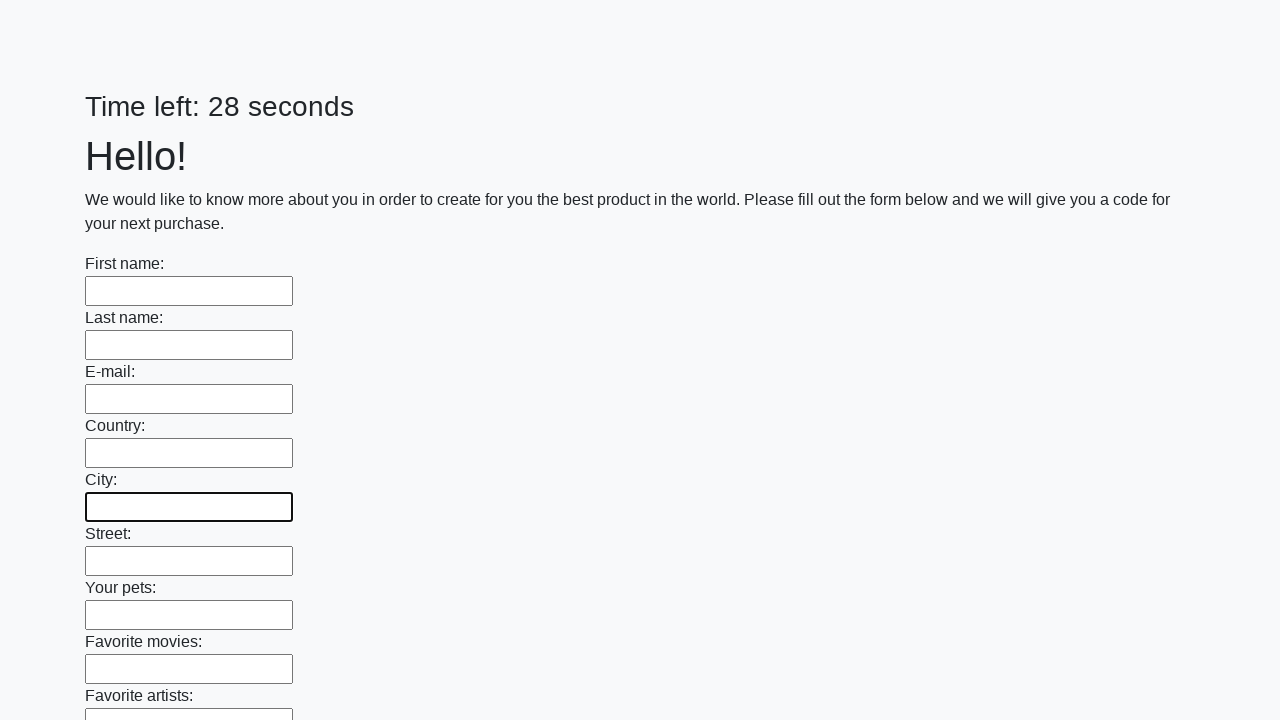

Filled a text input field with a space character on [type=text] >> nth=5
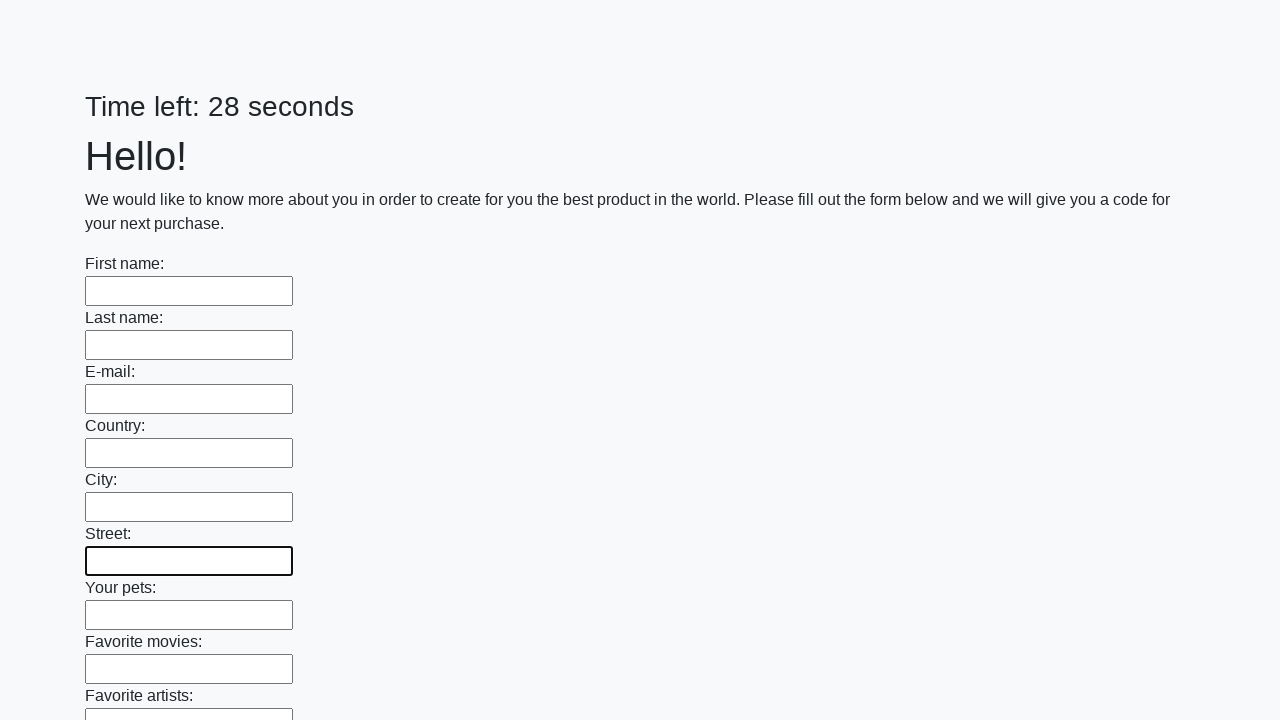

Filled a text input field with a space character on [type=text] >> nth=6
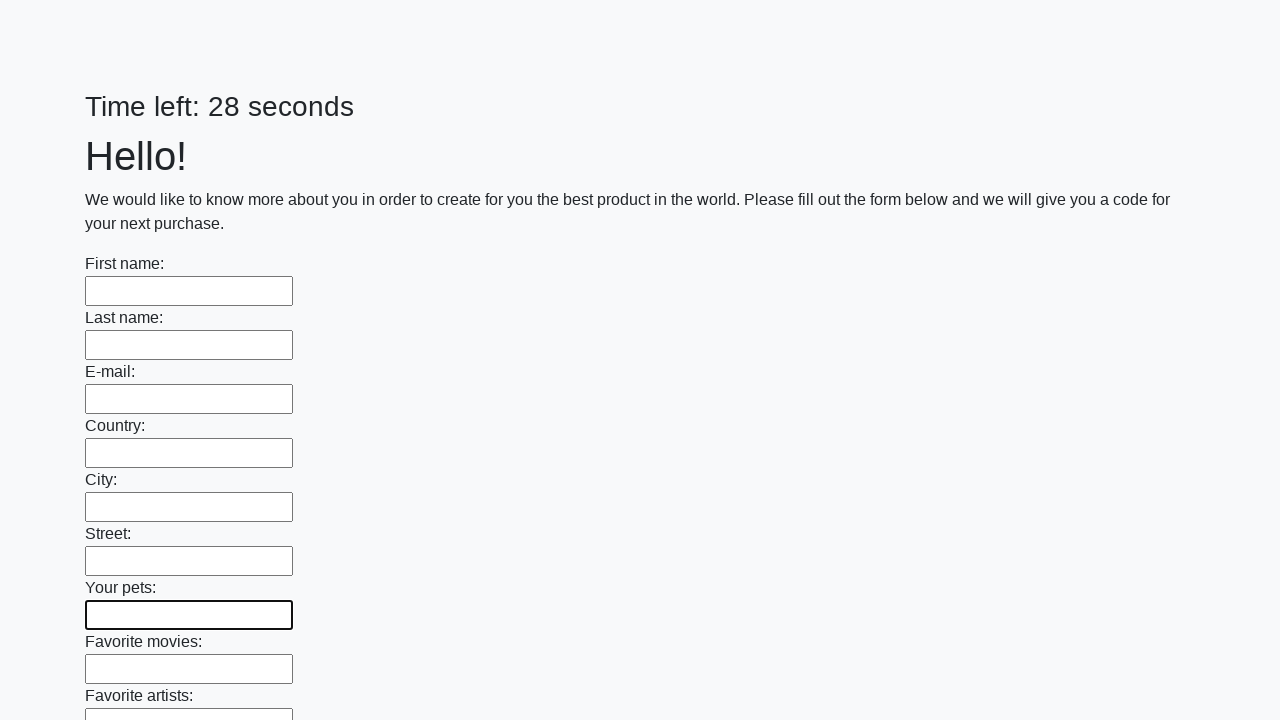

Filled a text input field with a space character on [type=text] >> nth=7
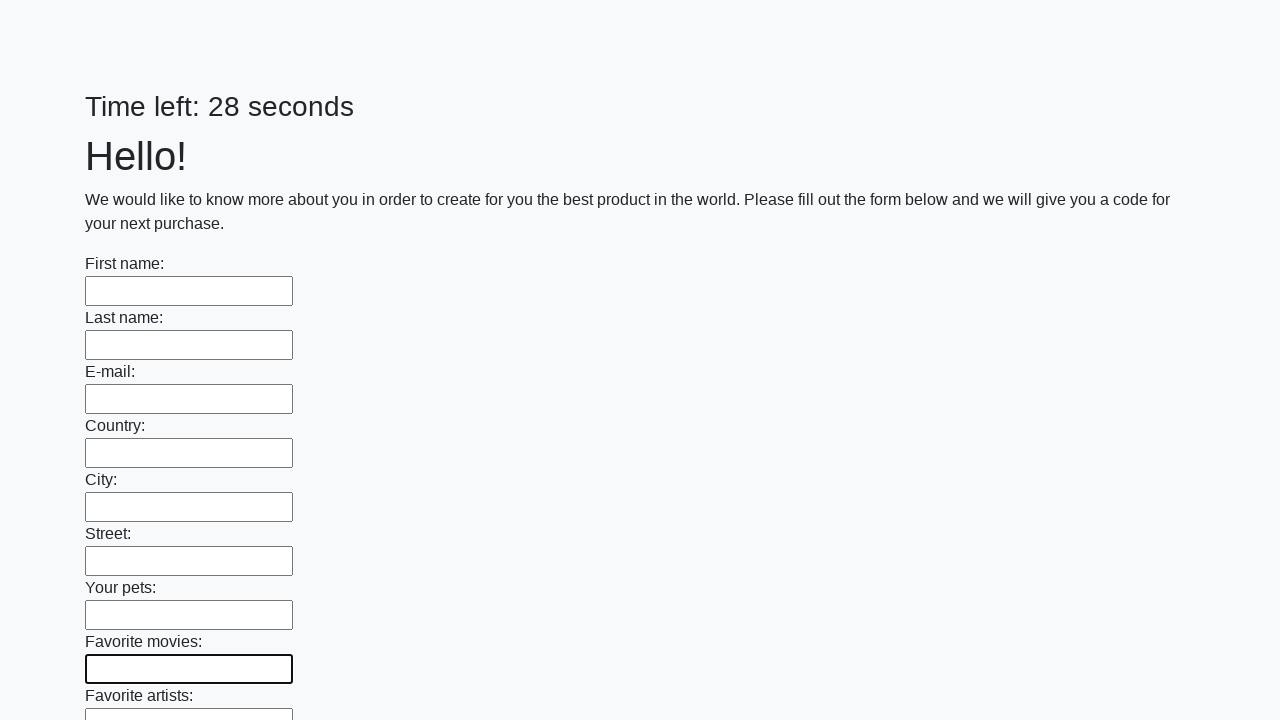

Filled a text input field with a space character on [type=text] >> nth=8
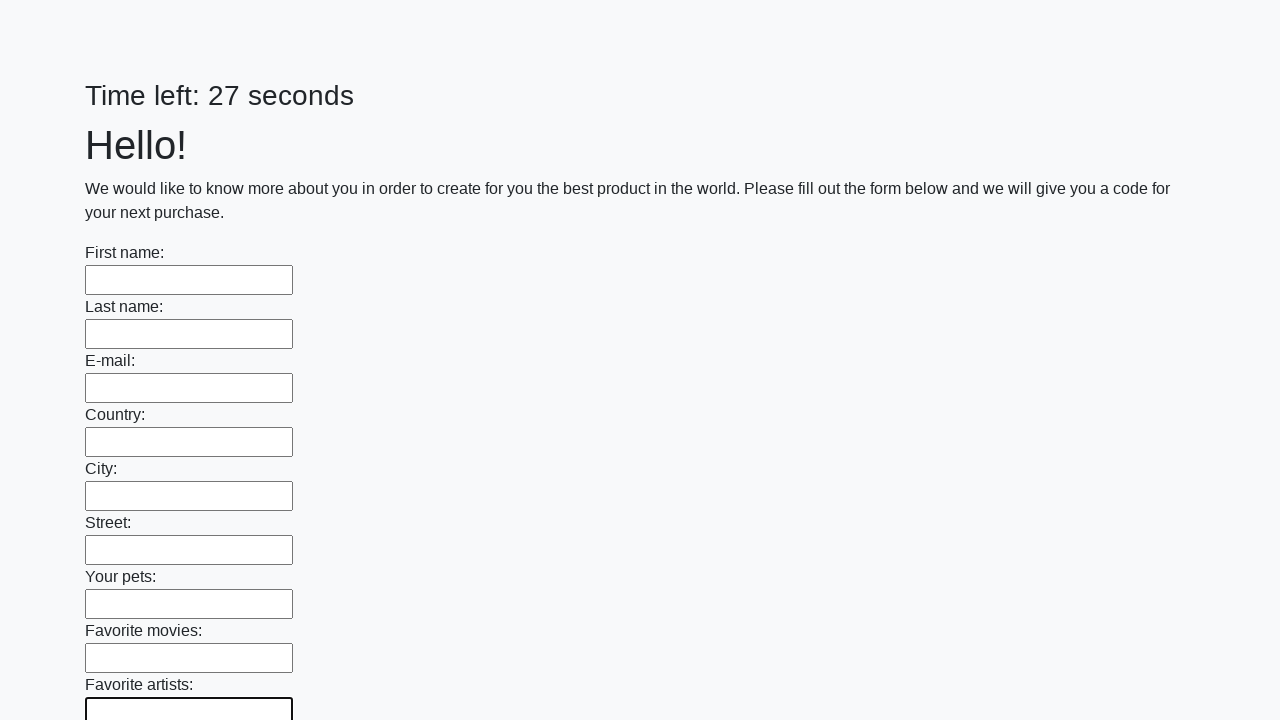

Filled a text input field with a space character on [type=text] >> nth=9
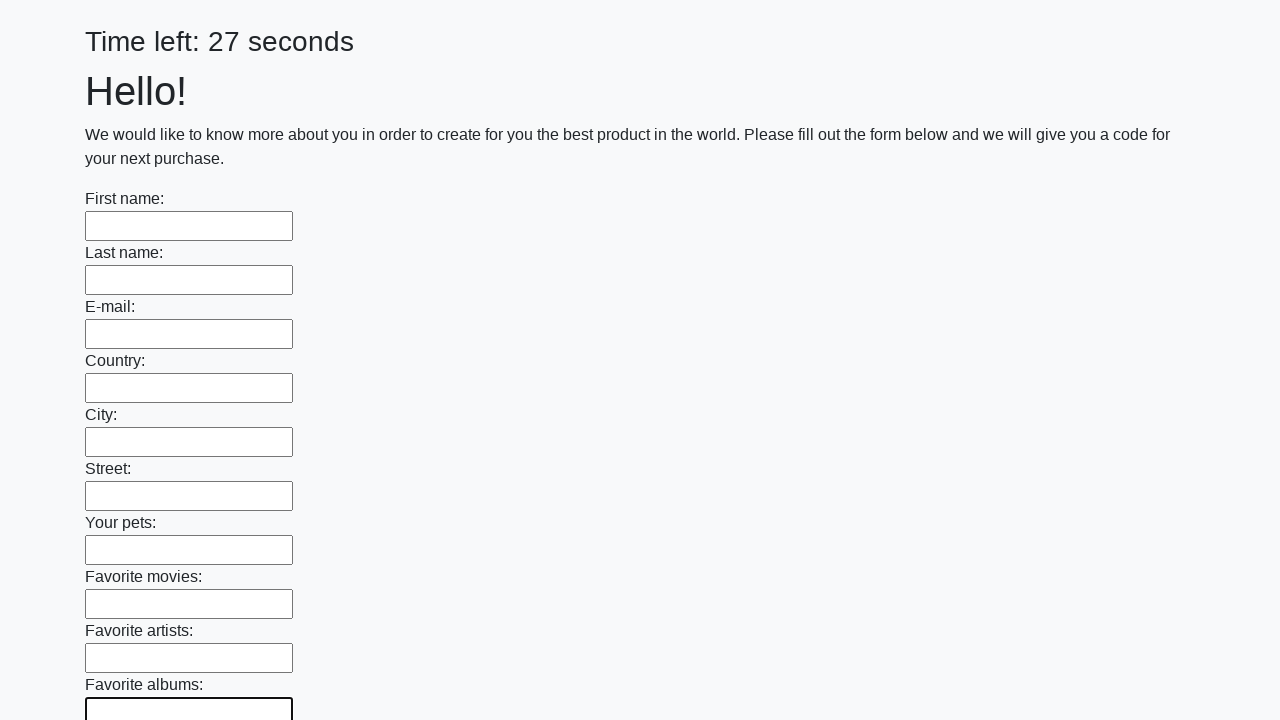

Filled a text input field with a space character on [type=text] >> nth=10
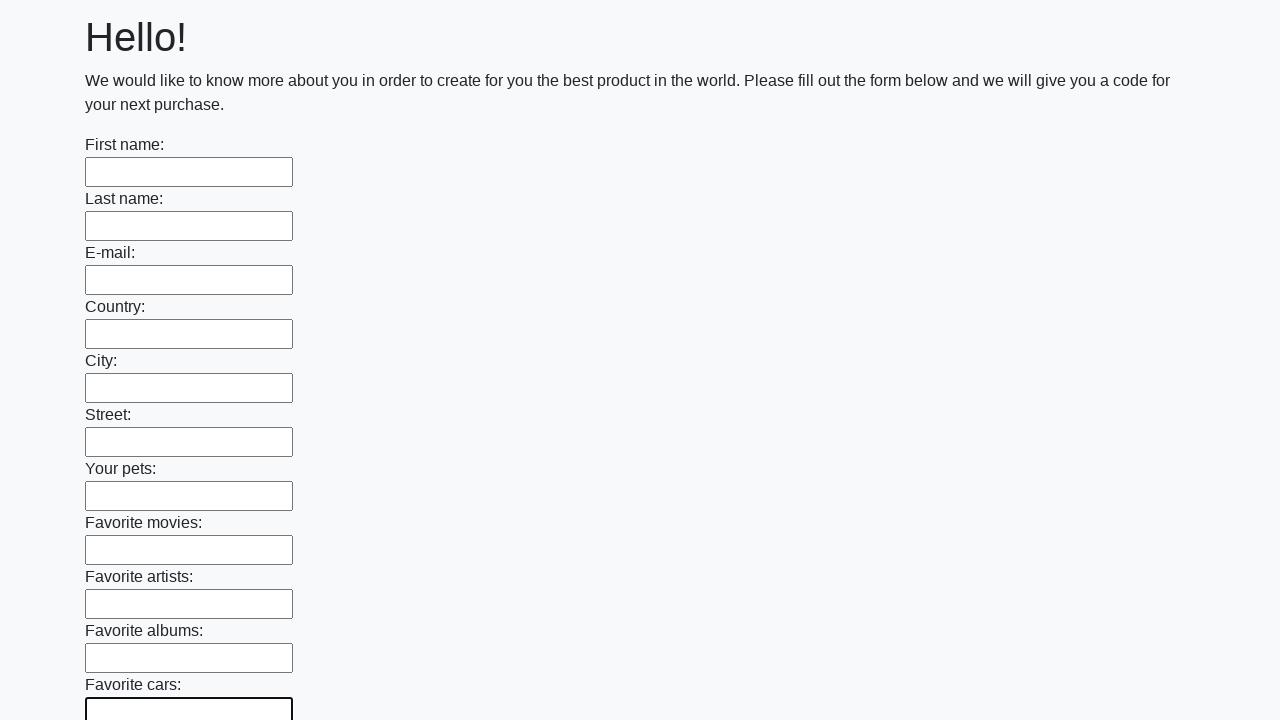

Filled a text input field with a space character on [type=text] >> nth=11
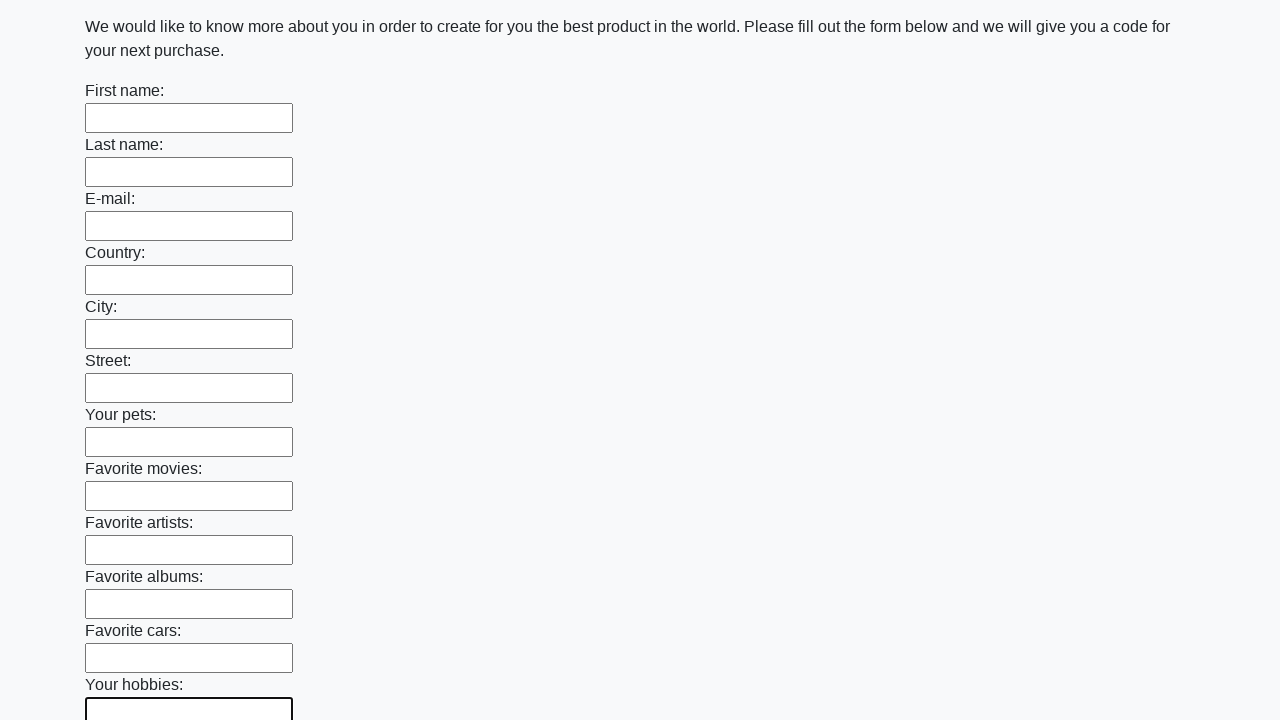

Filled a text input field with a space character on [type=text] >> nth=12
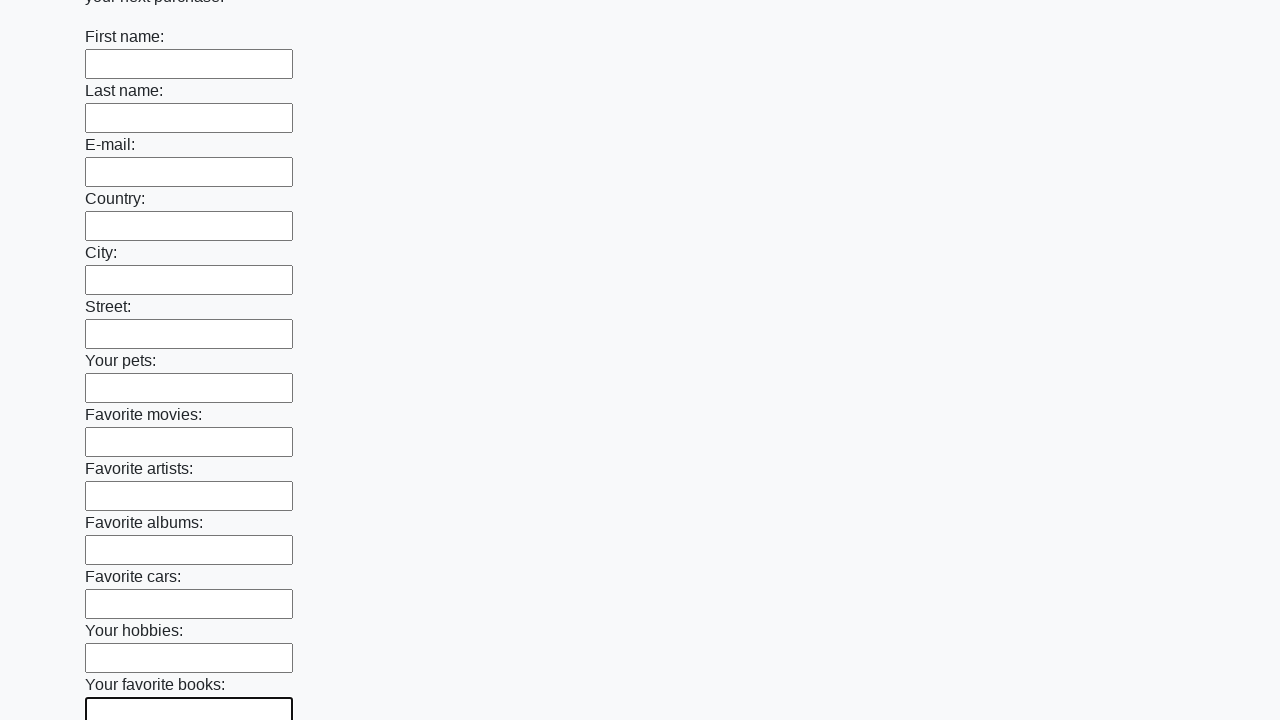

Filled a text input field with a space character on [type=text] >> nth=13
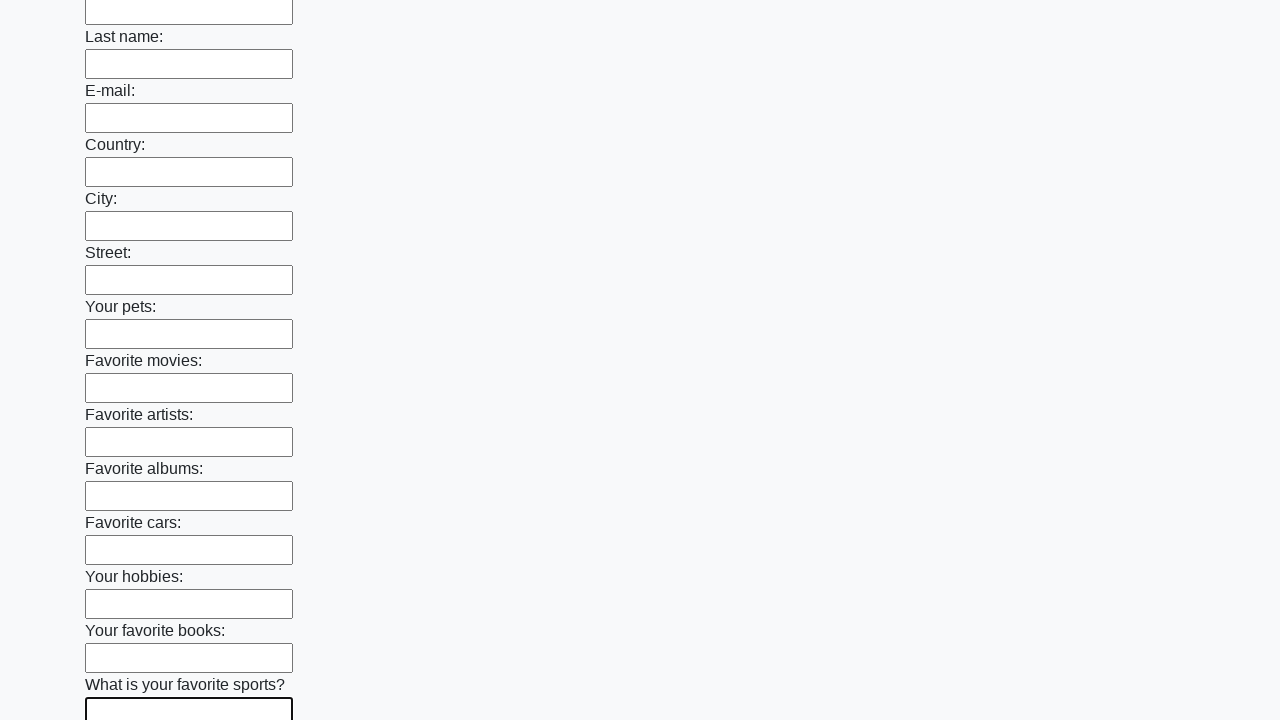

Filled a text input field with a space character on [type=text] >> nth=14
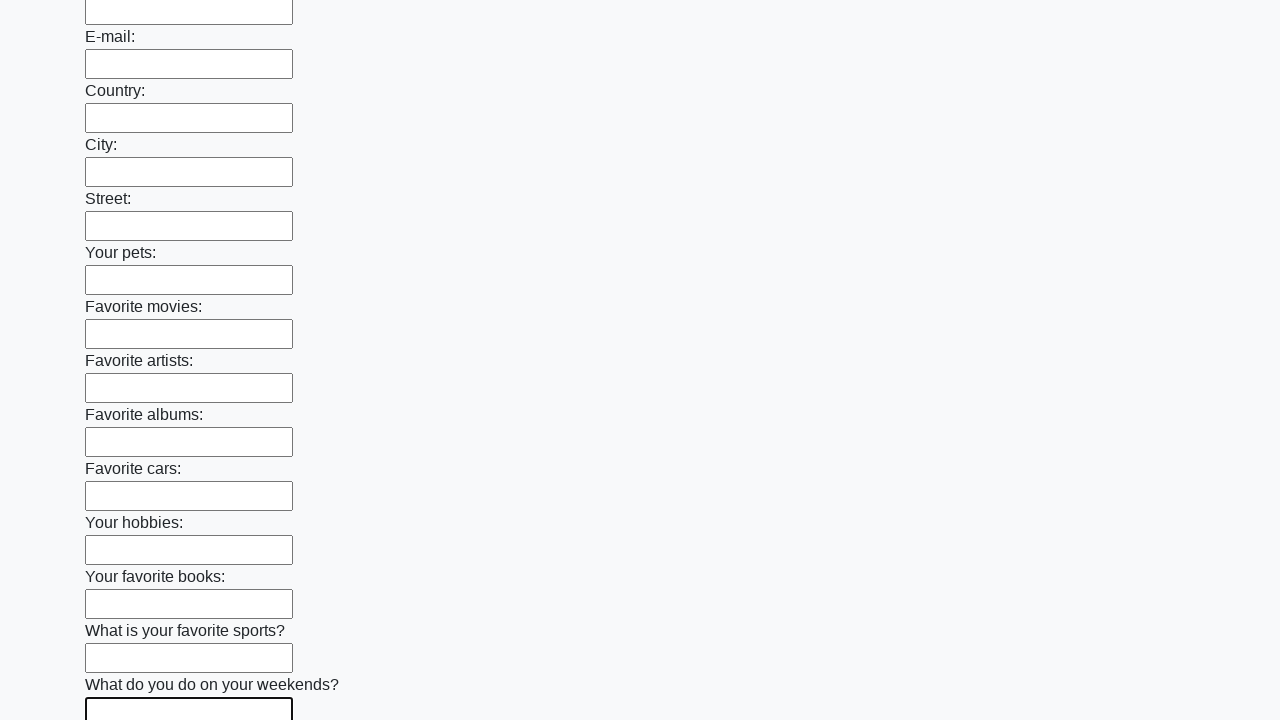

Filled a text input field with a space character on [type=text] >> nth=15
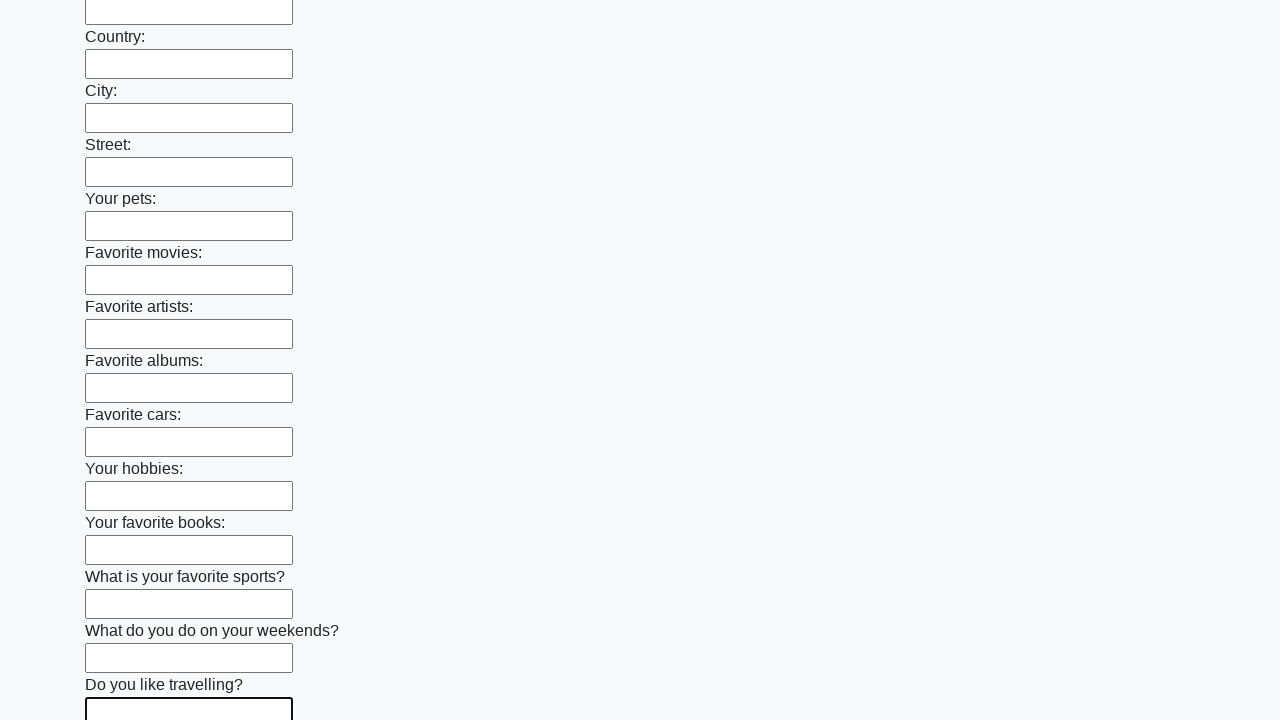

Filled a text input field with a space character on [type=text] >> nth=16
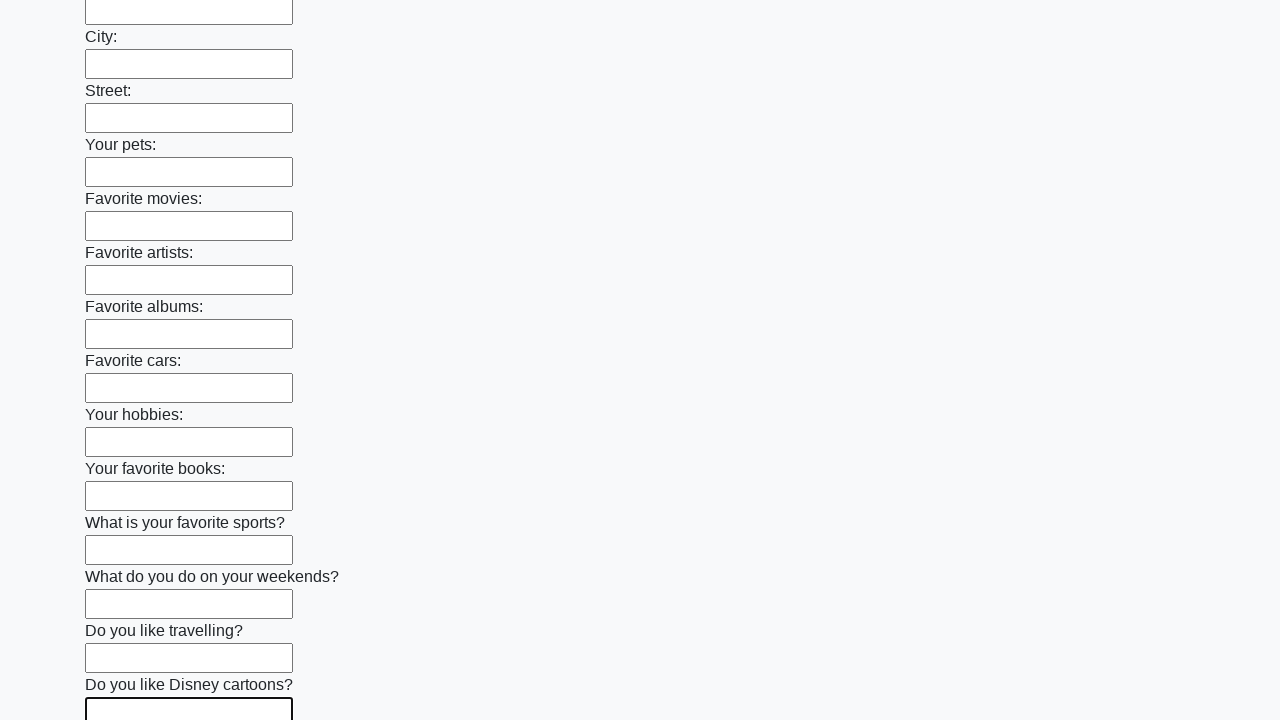

Filled a text input field with a space character on [type=text] >> nth=17
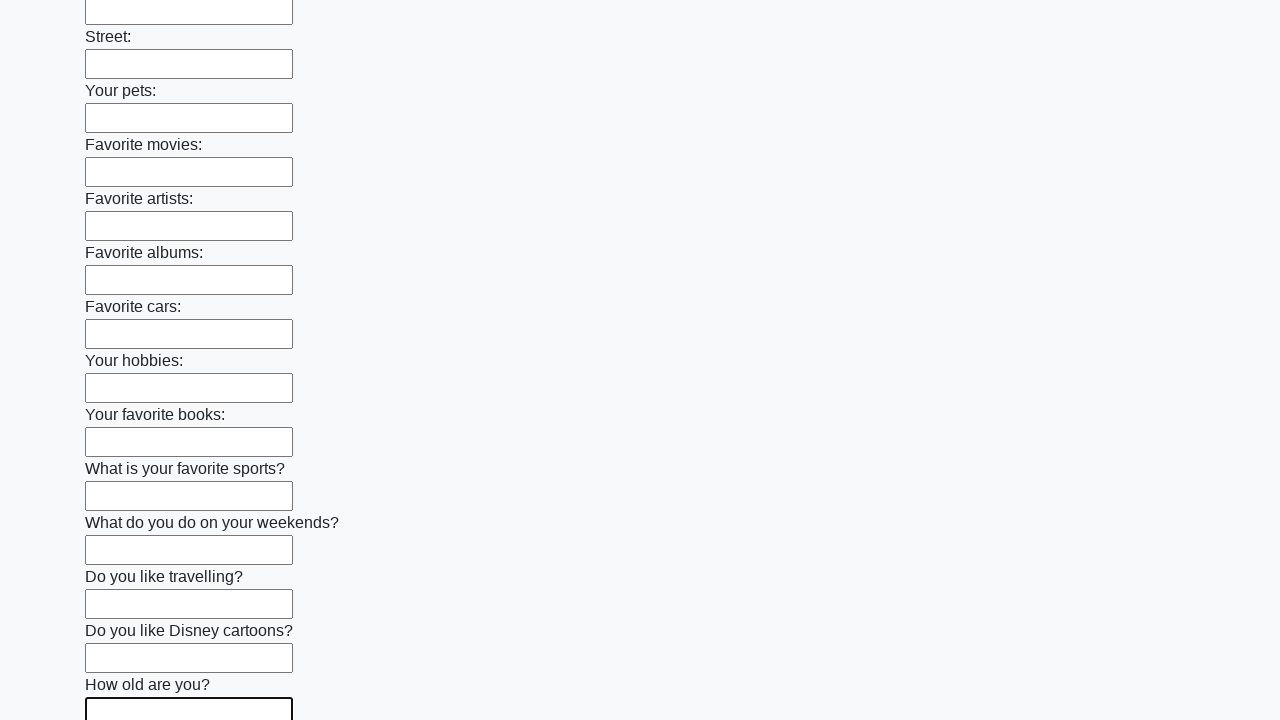

Filled a text input field with a space character on [type=text] >> nth=18
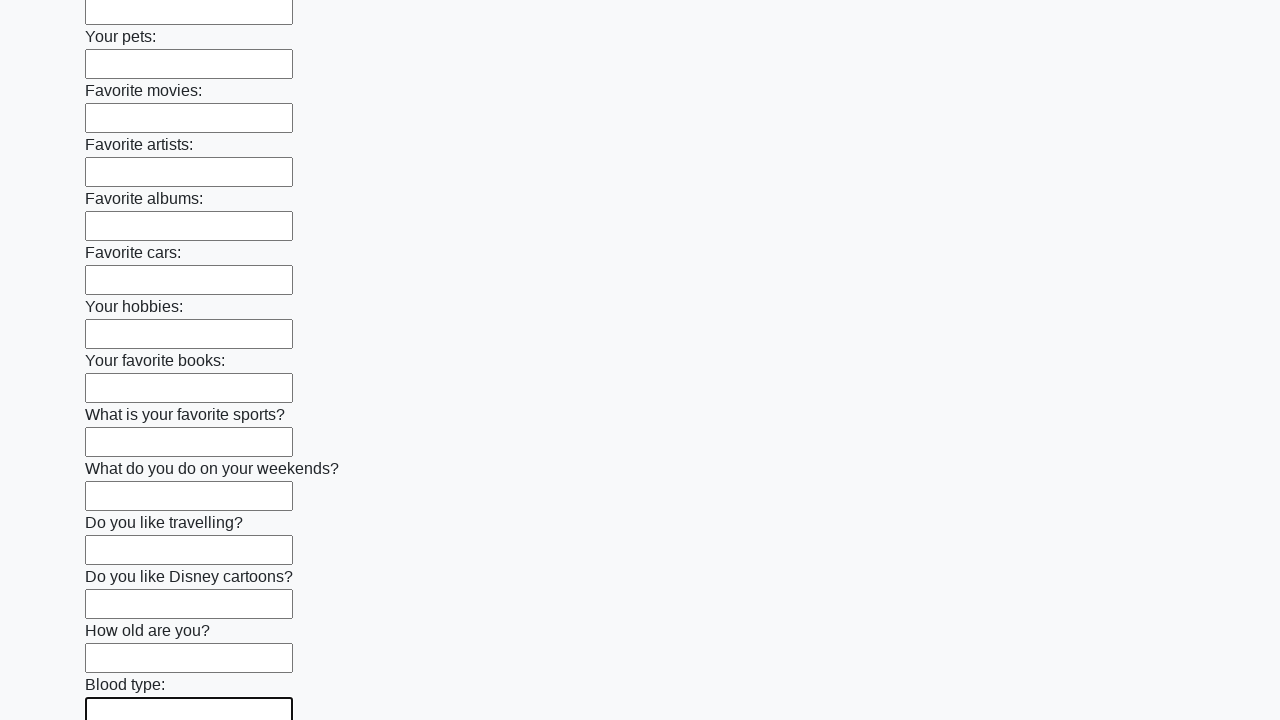

Filled a text input field with a space character on [type=text] >> nth=19
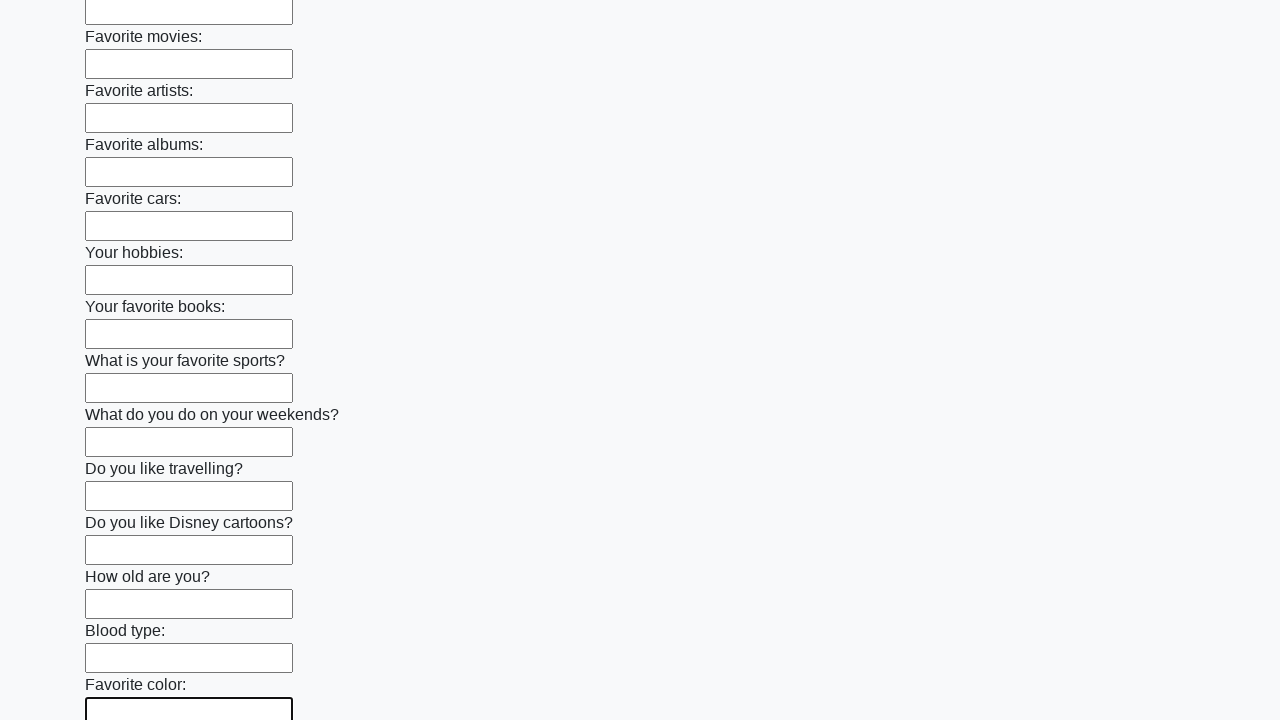

Filled a text input field with a space character on [type=text] >> nth=20
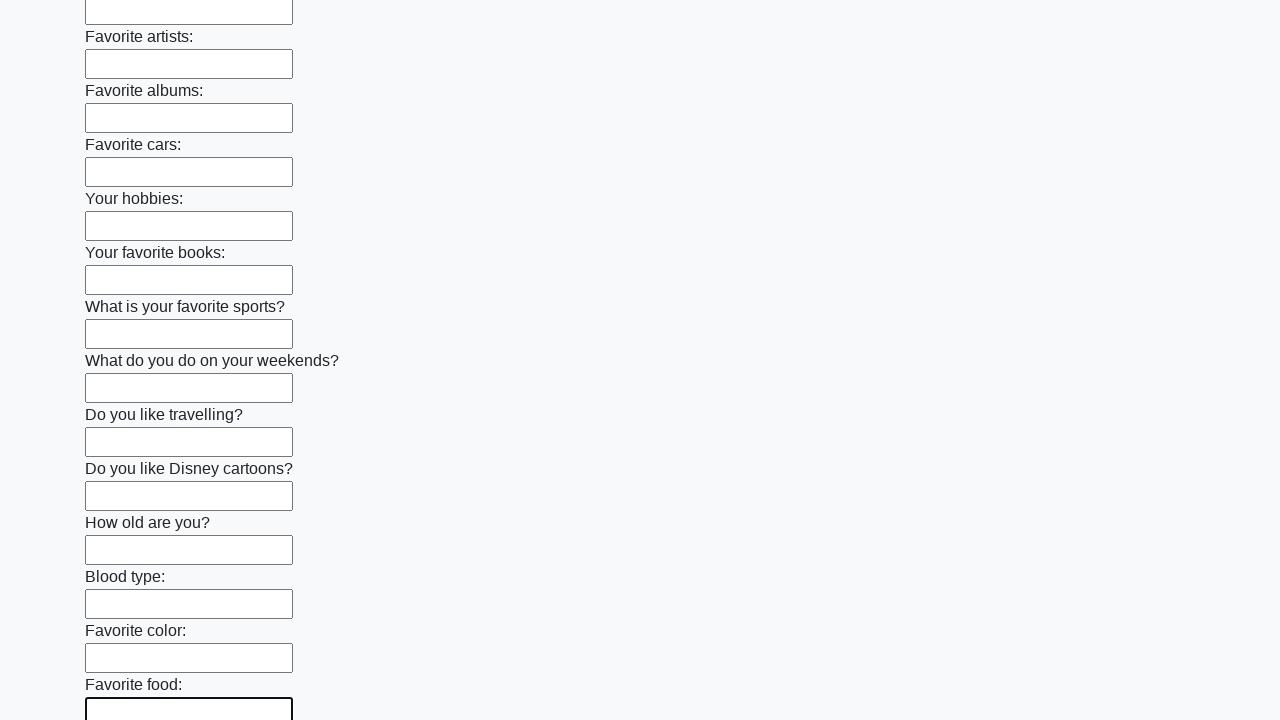

Filled a text input field with a space character on [type=text] >> nth=21
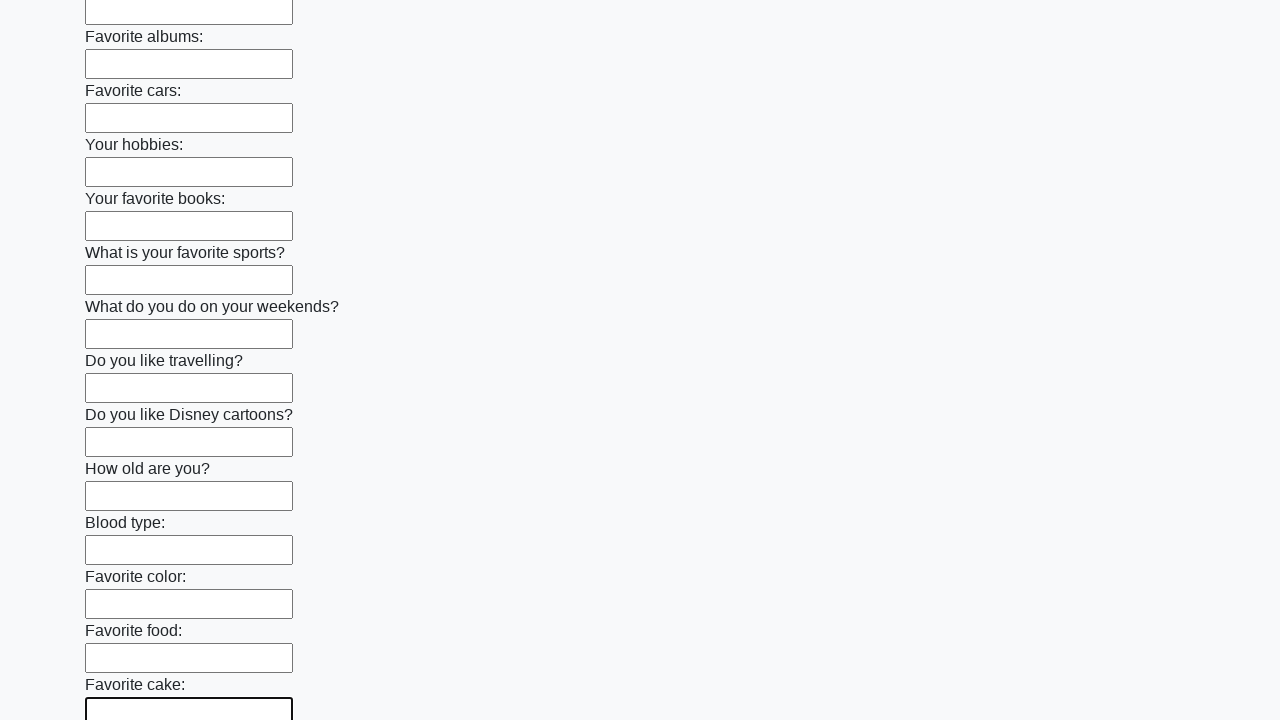

Filled a text input field with a space character on [type=text] >> nth=22
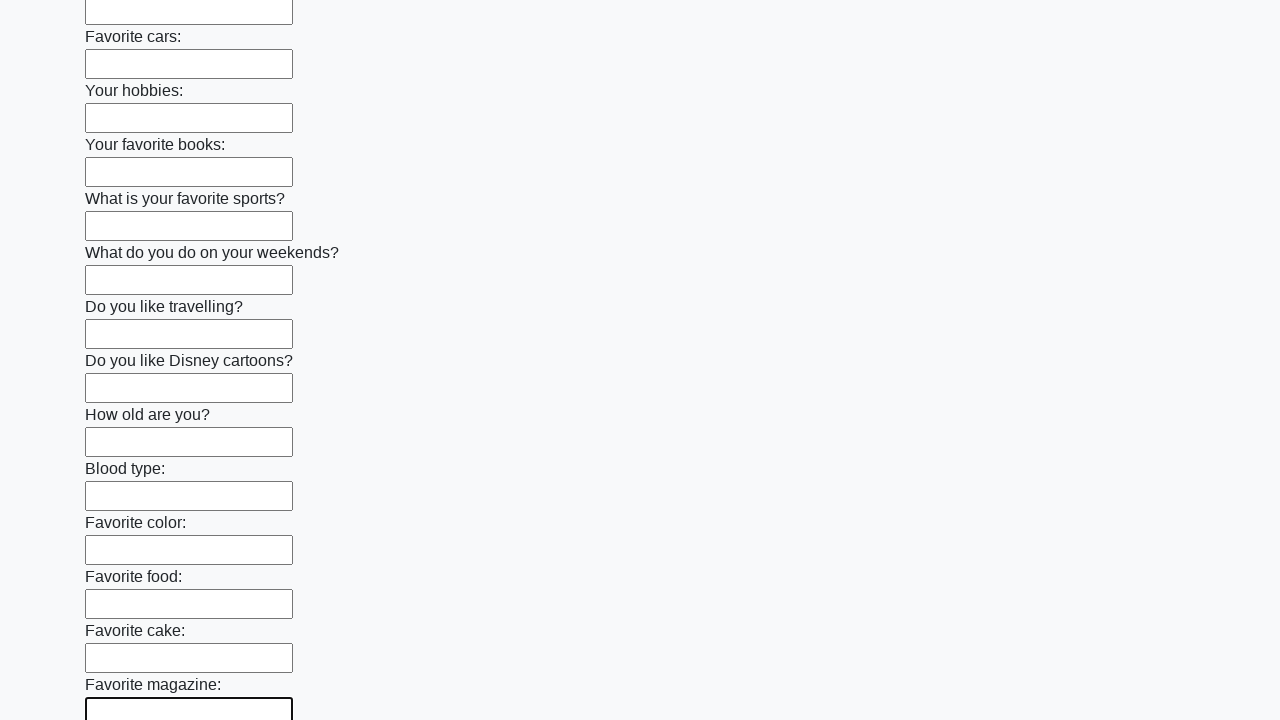

Filled a text input field with a space character on [type=text] >> nth=23
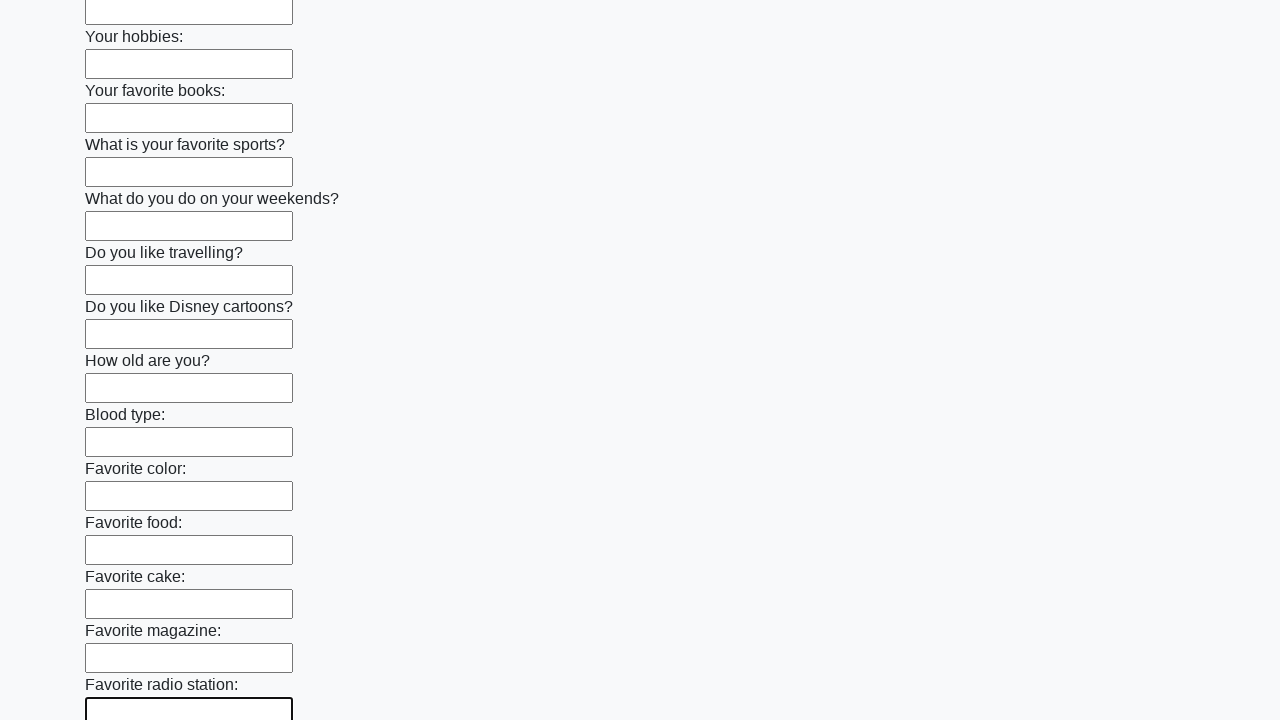

Filled a text input field with a space character on [type=text] >> nth=24
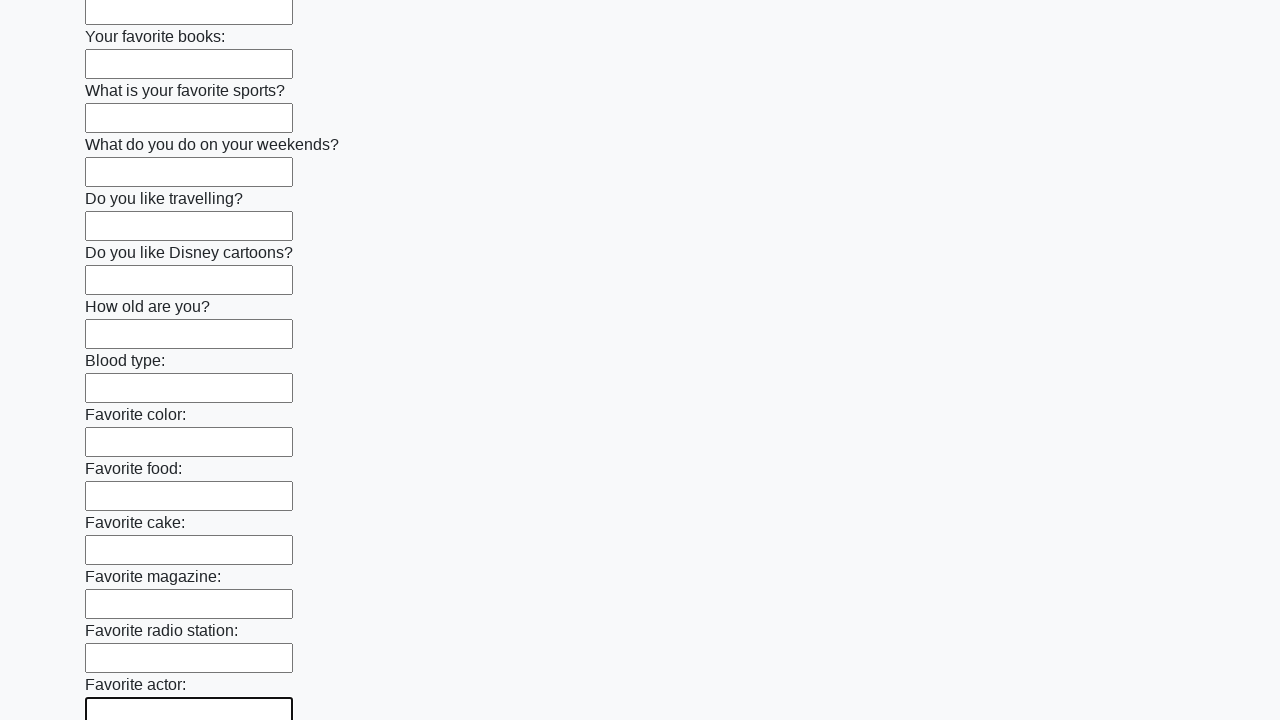

Filled a text input field with a space character on [type=text] >> nth=25
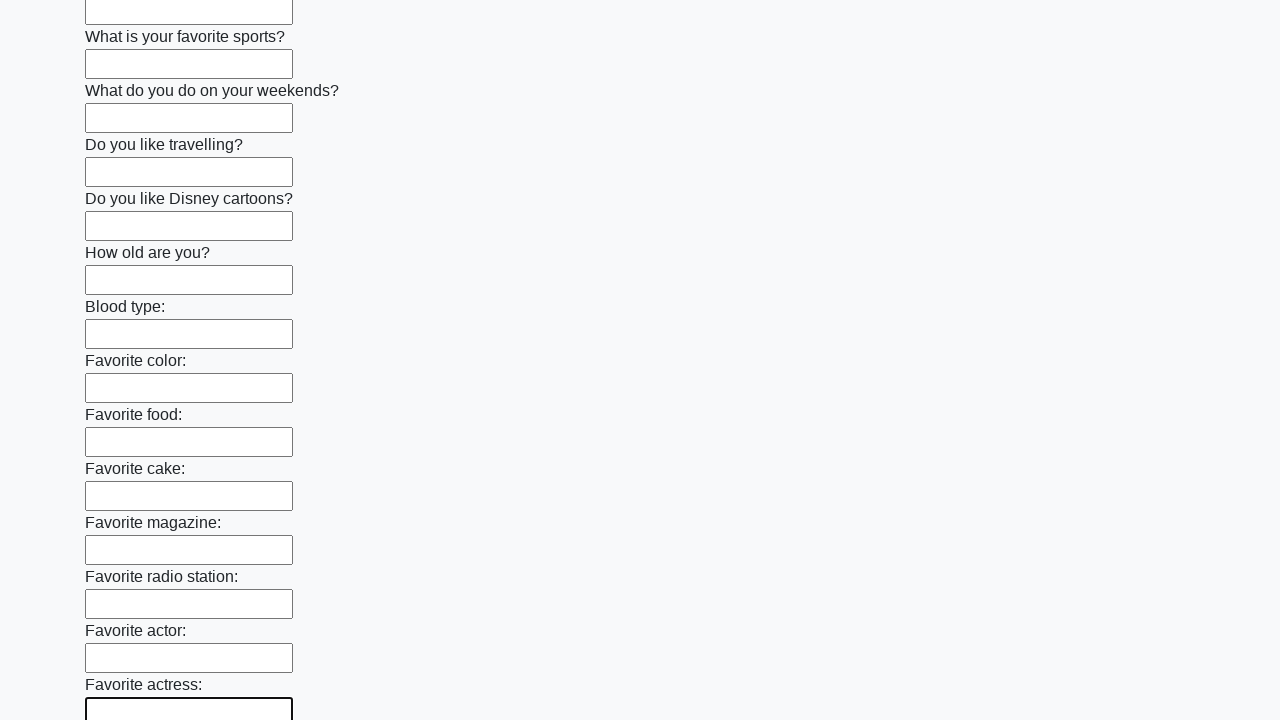

Filled a text input field with a space character on [type=text] >> nth=26
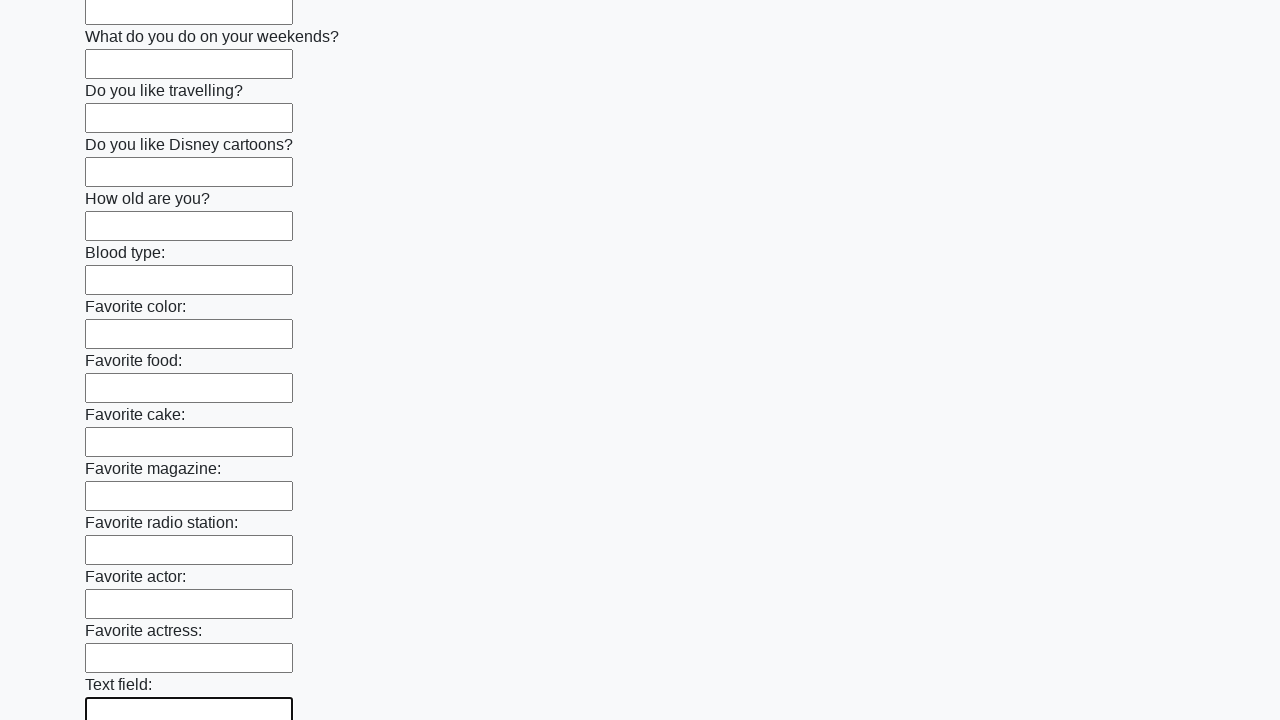

Filled a text input field with a space character on [type=text] >> nth=27
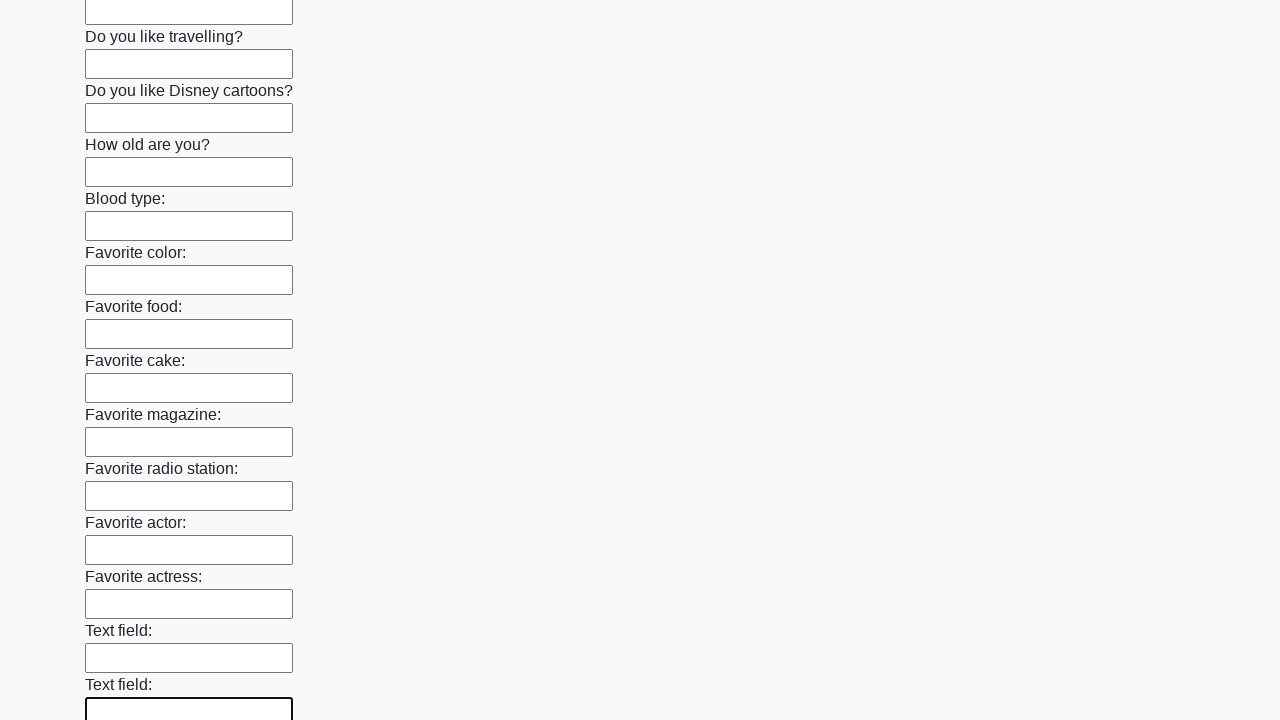

Filled a text input field with a space character on [type=text] >> nth=28
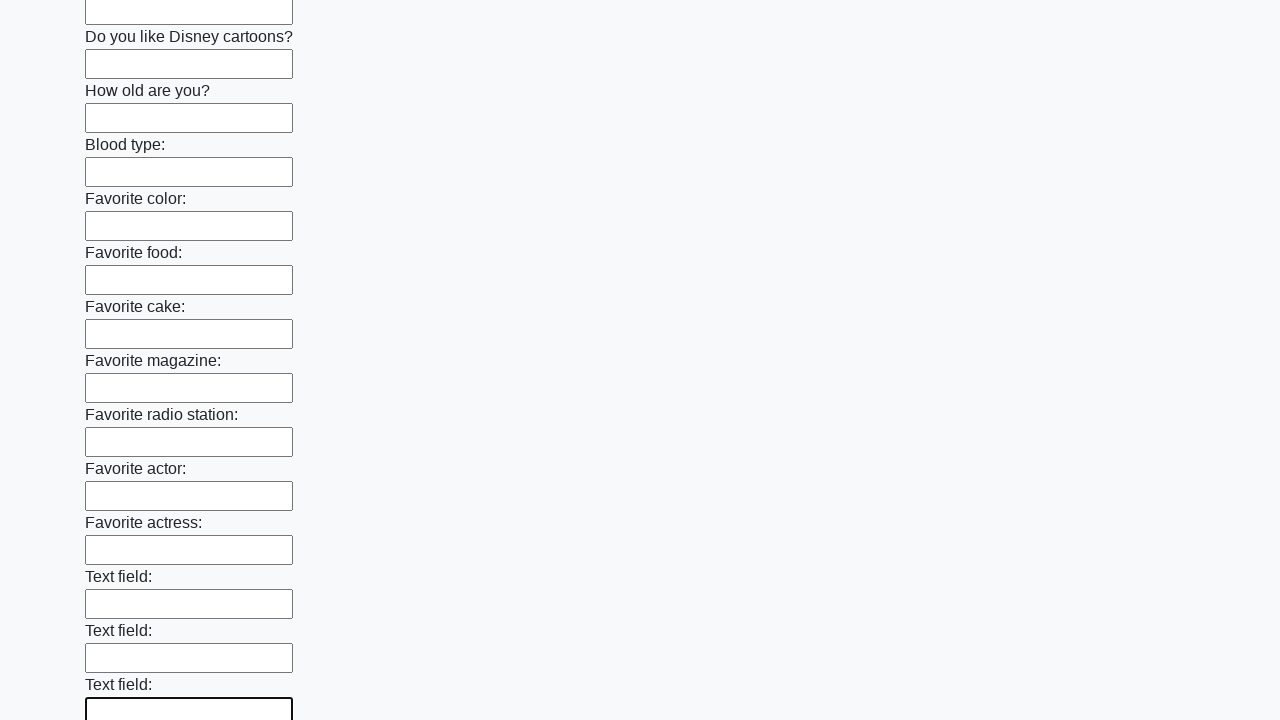

Filled a text input field with a space character on [type=text] >> nth=29
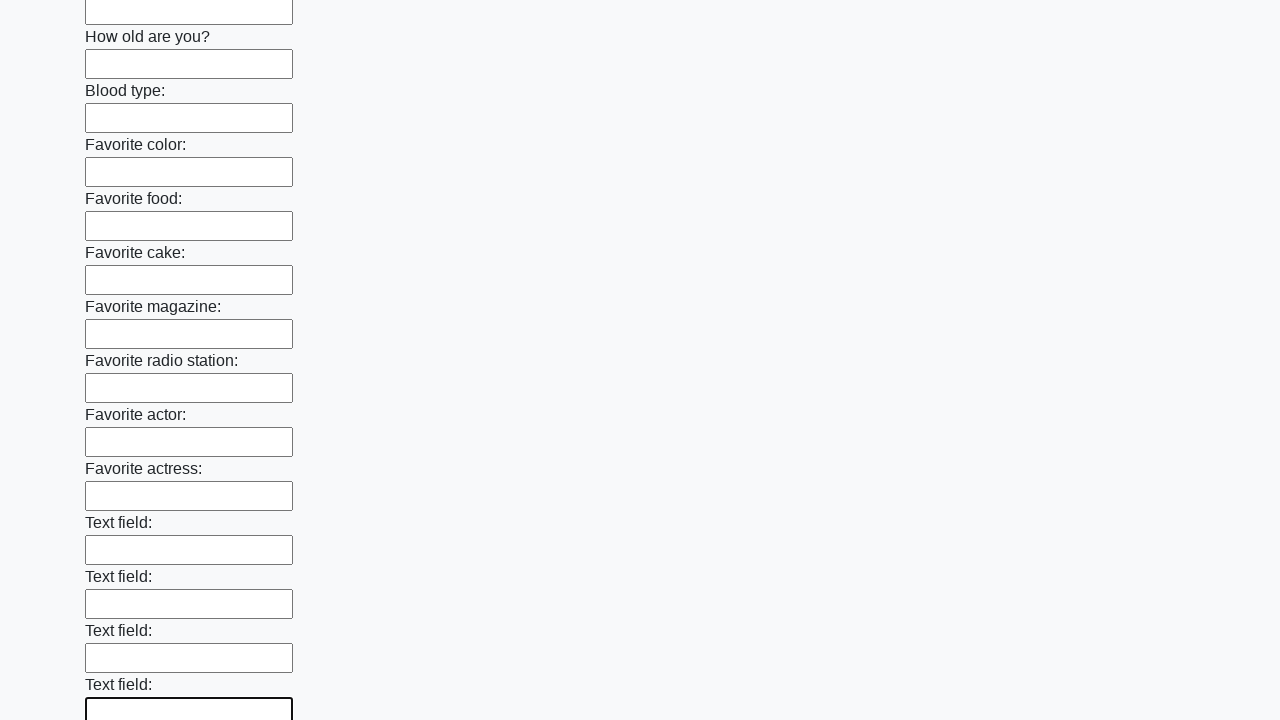

Filled a text input field with a space character on [type=text] >> nth=30
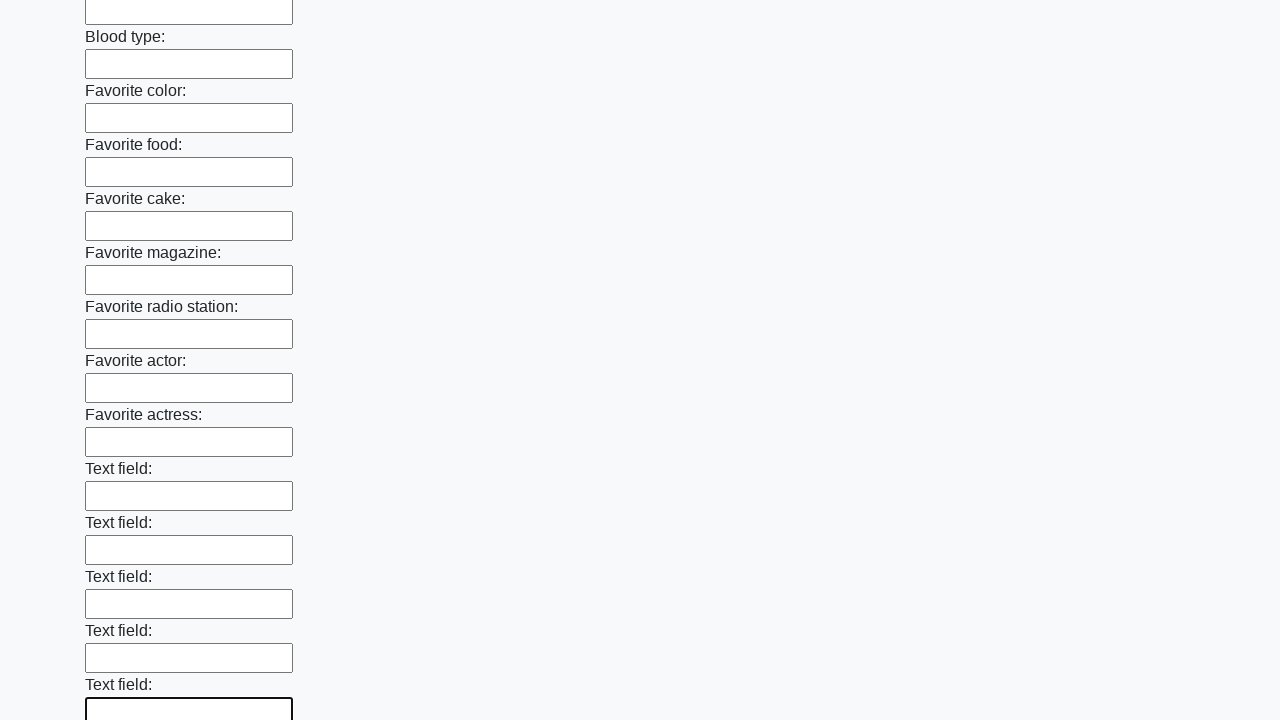

Filled a text input field with a space character on [type=text] >> nth=31
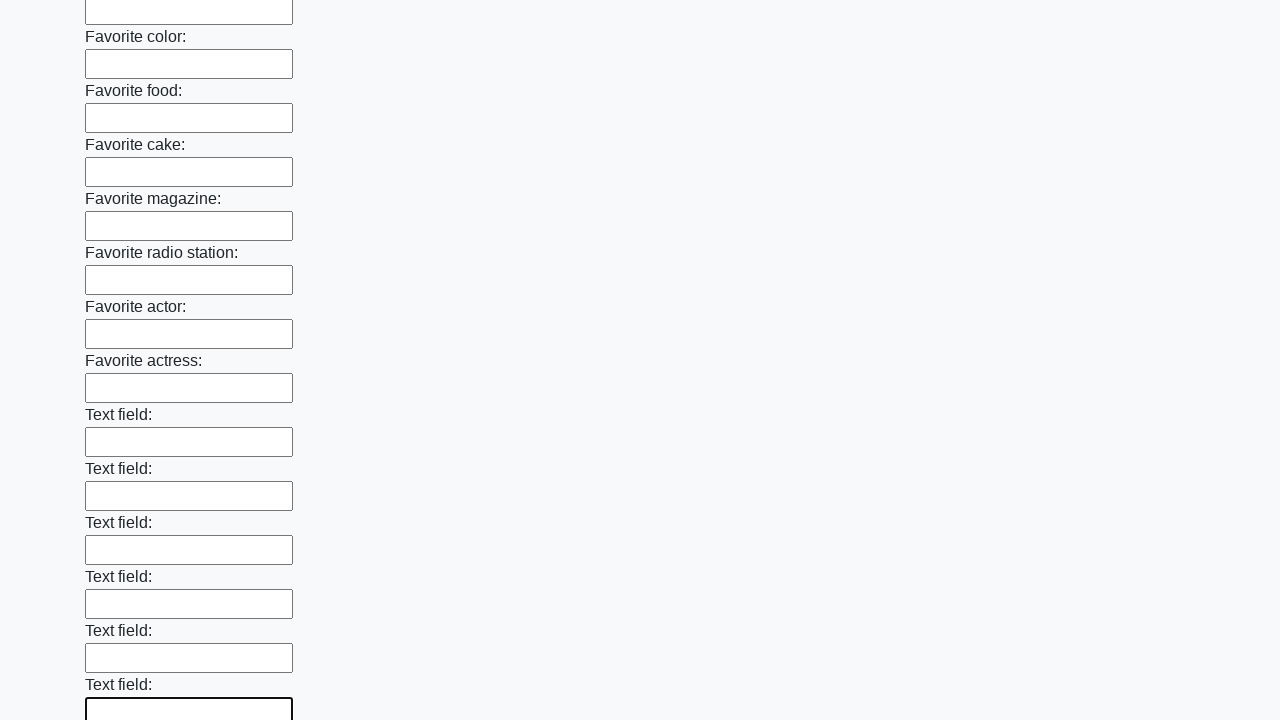

Filled a text input field with a space character on [type=text] >> nth=32
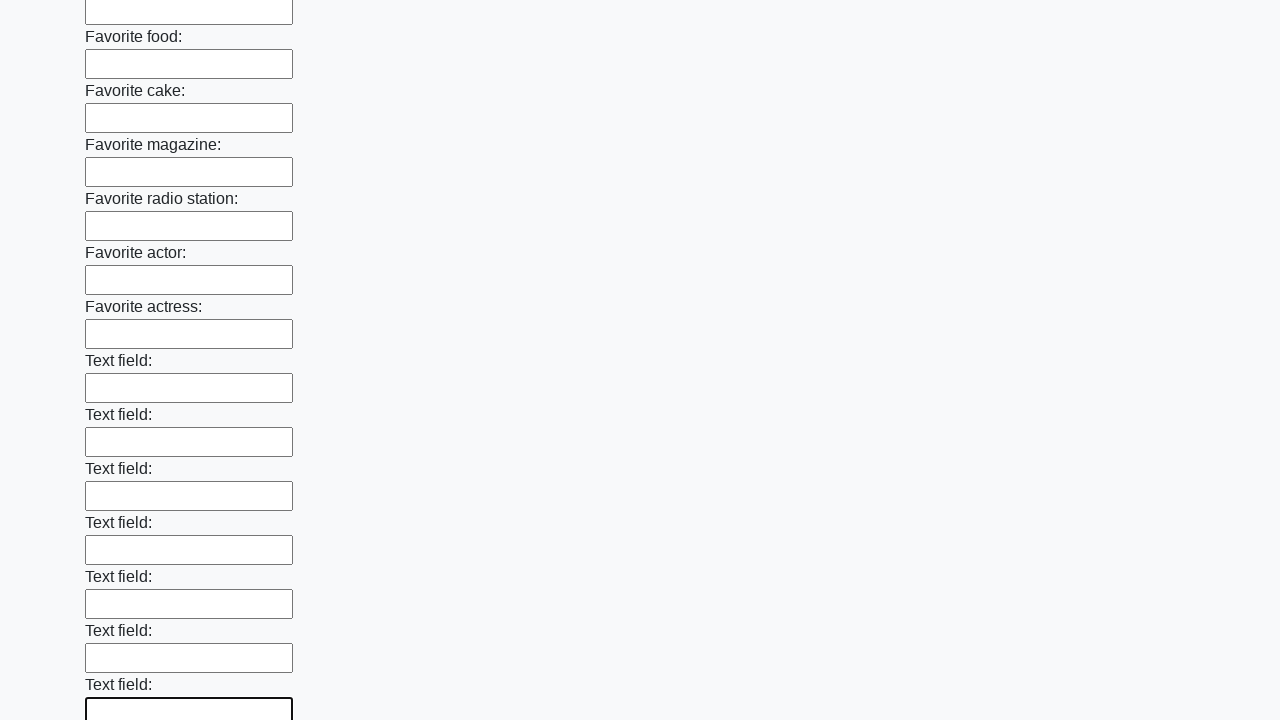

Filled a text input field with a space character on [type=text] >> nth=33
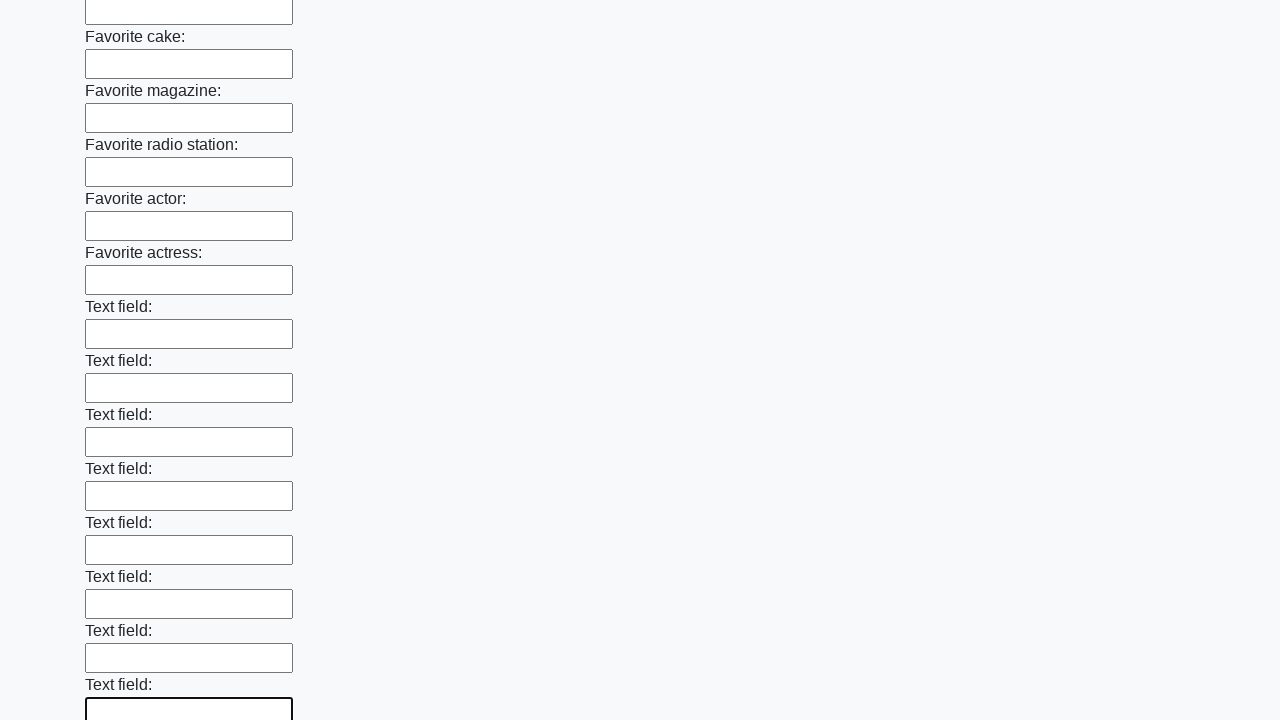

Filled a text input field with a space character on [type=text] >> nth=34
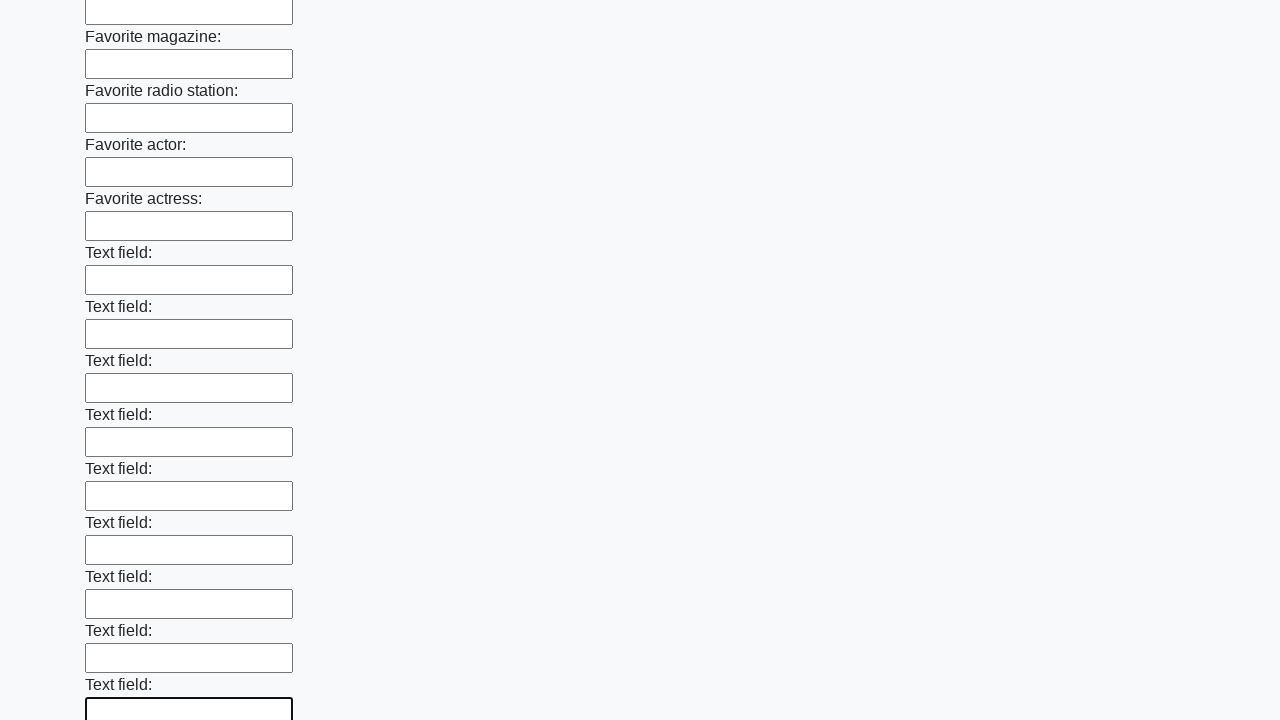

Filled a text input field with a space character on [type=text] >> nth=35
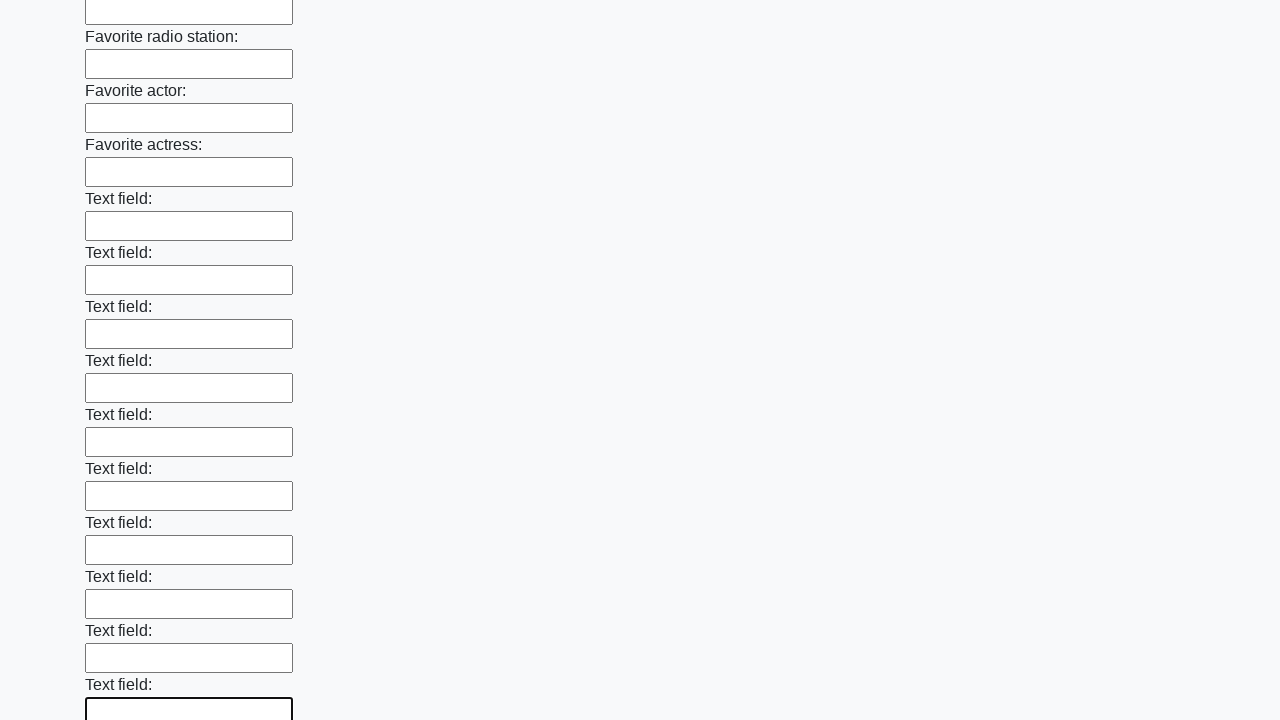

Filled a text input field with a space character on [type=text] >> nth=36
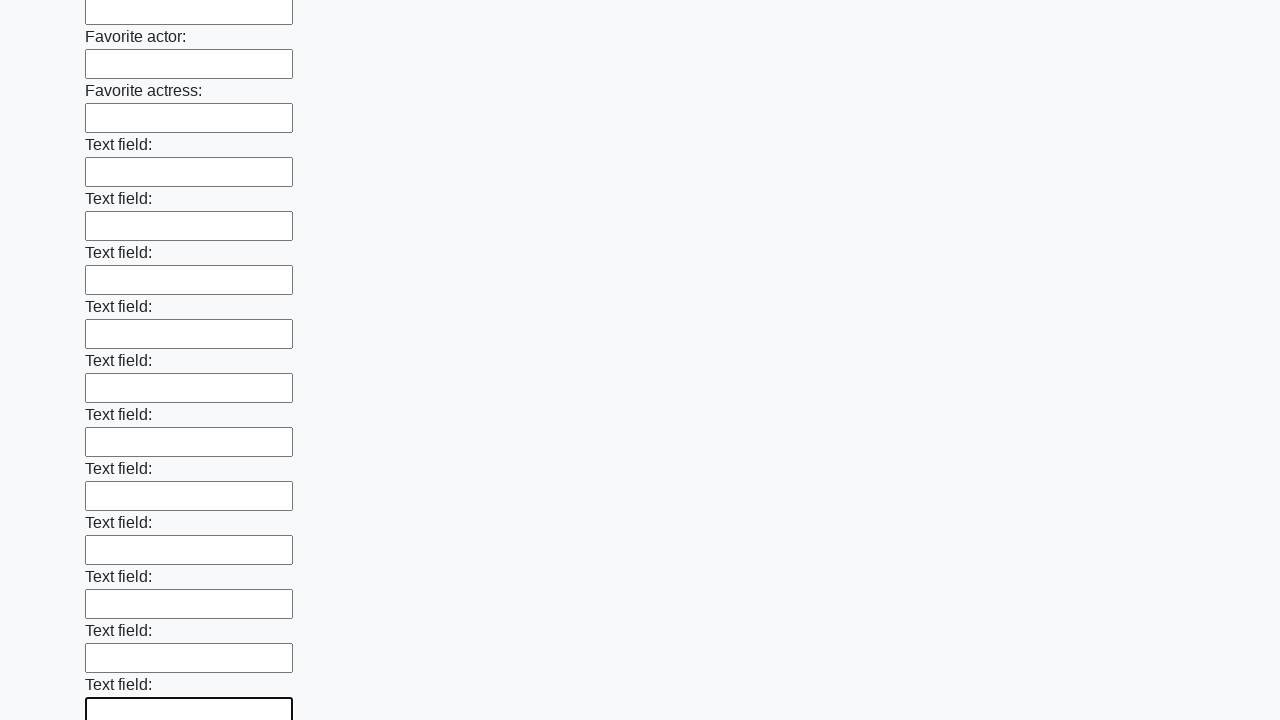

Filled a text input field with a space character on [type=text] >> nth=37
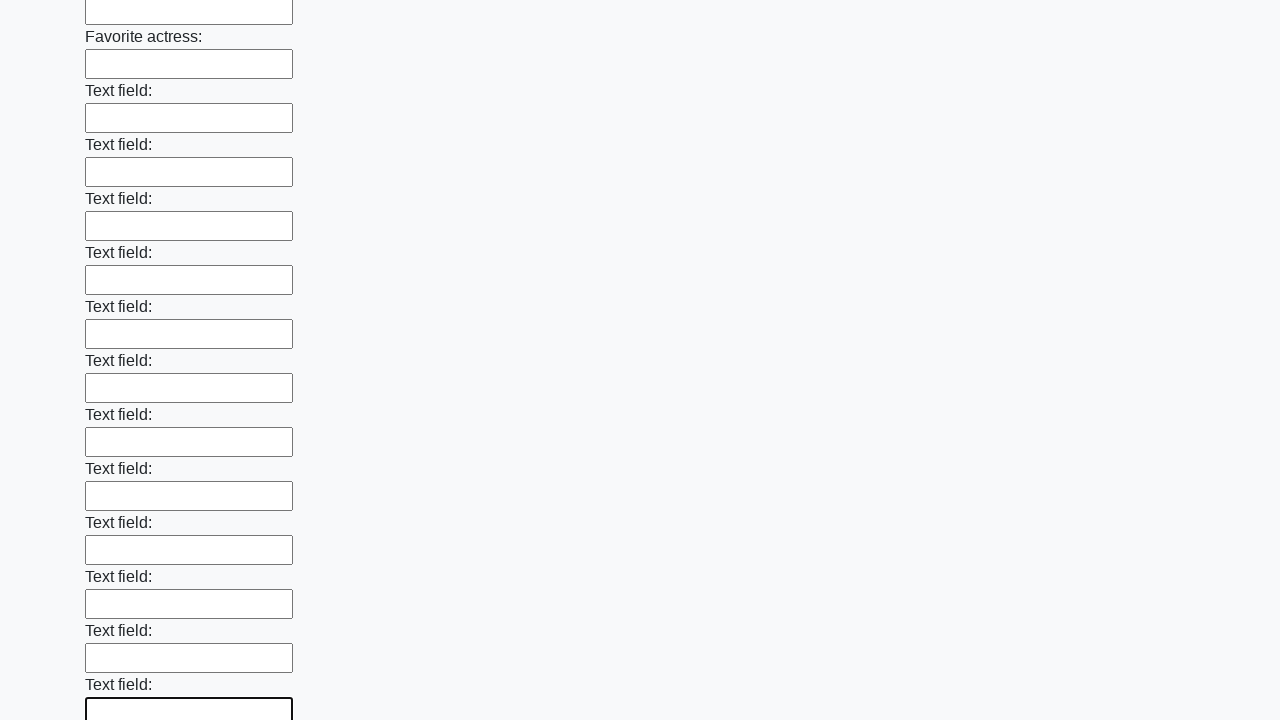

Filled a text input field with a space character on [type=text] >> nth=38
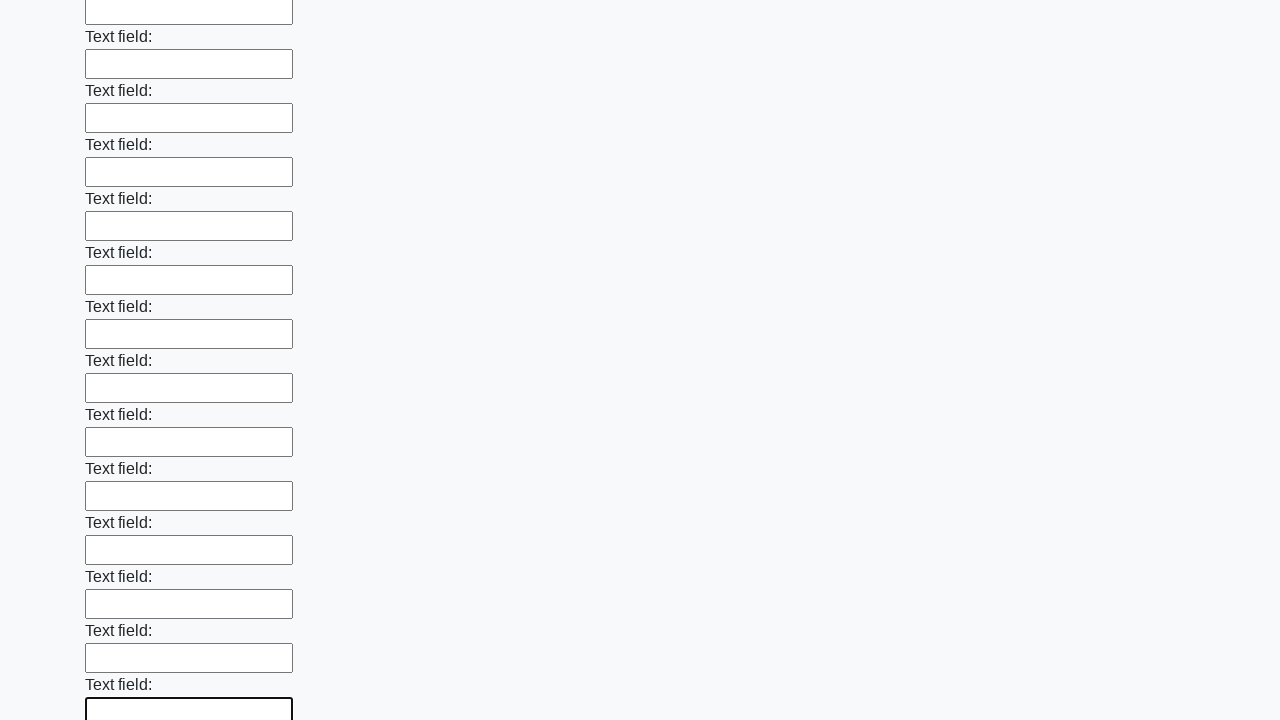

Filled a text input field with a space character on [type=text] >> nth=39
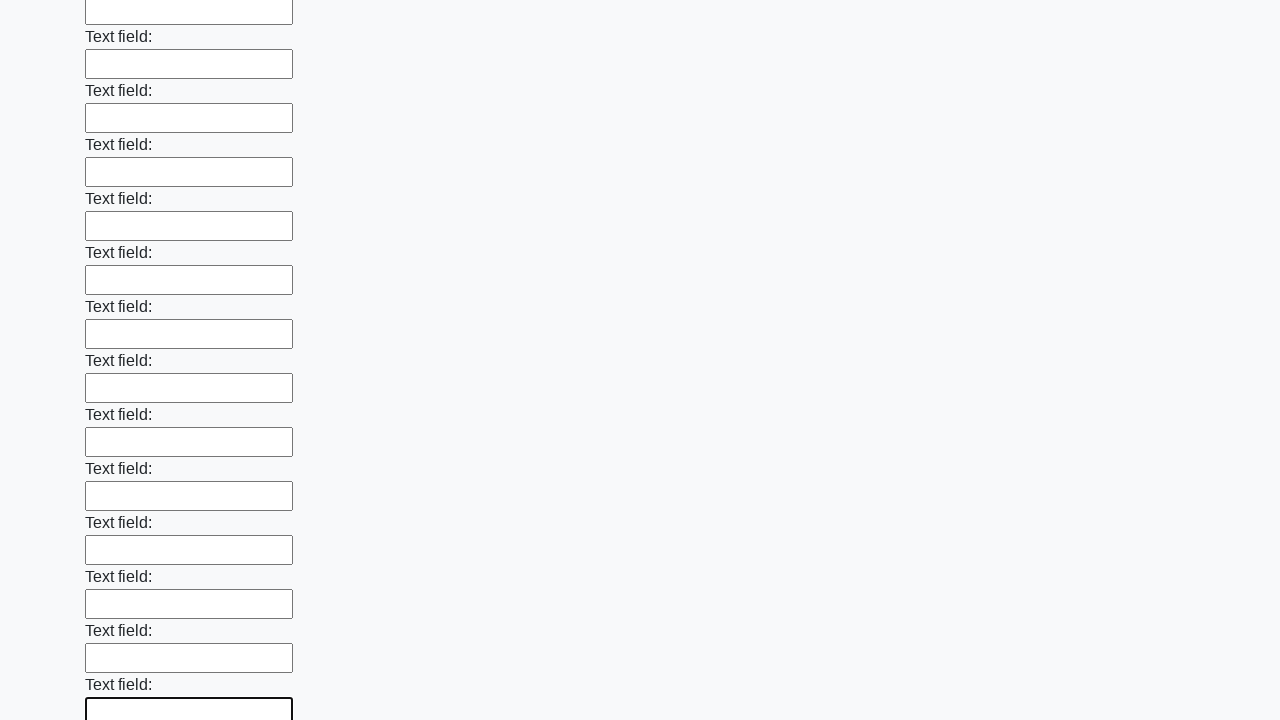

Filled a text input field with a space character on [type=text] >> nth=40
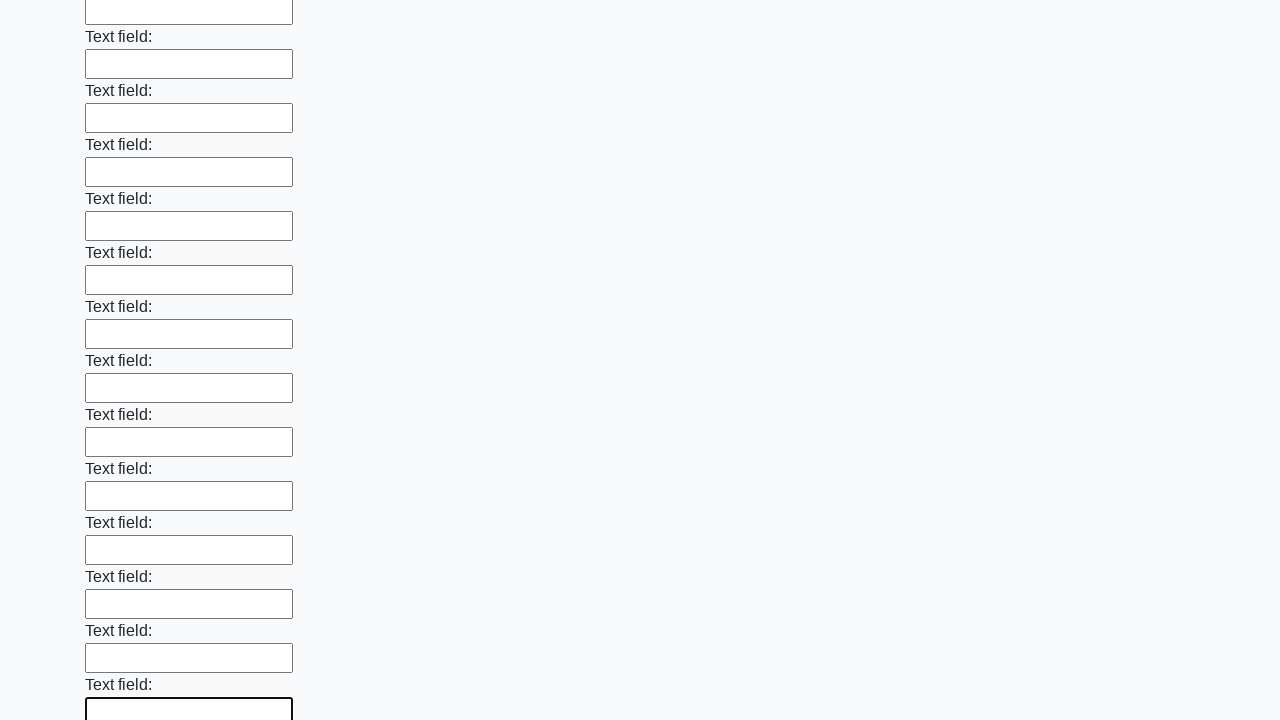

Filled a text input field with a space character on [type=text] >> nth=41
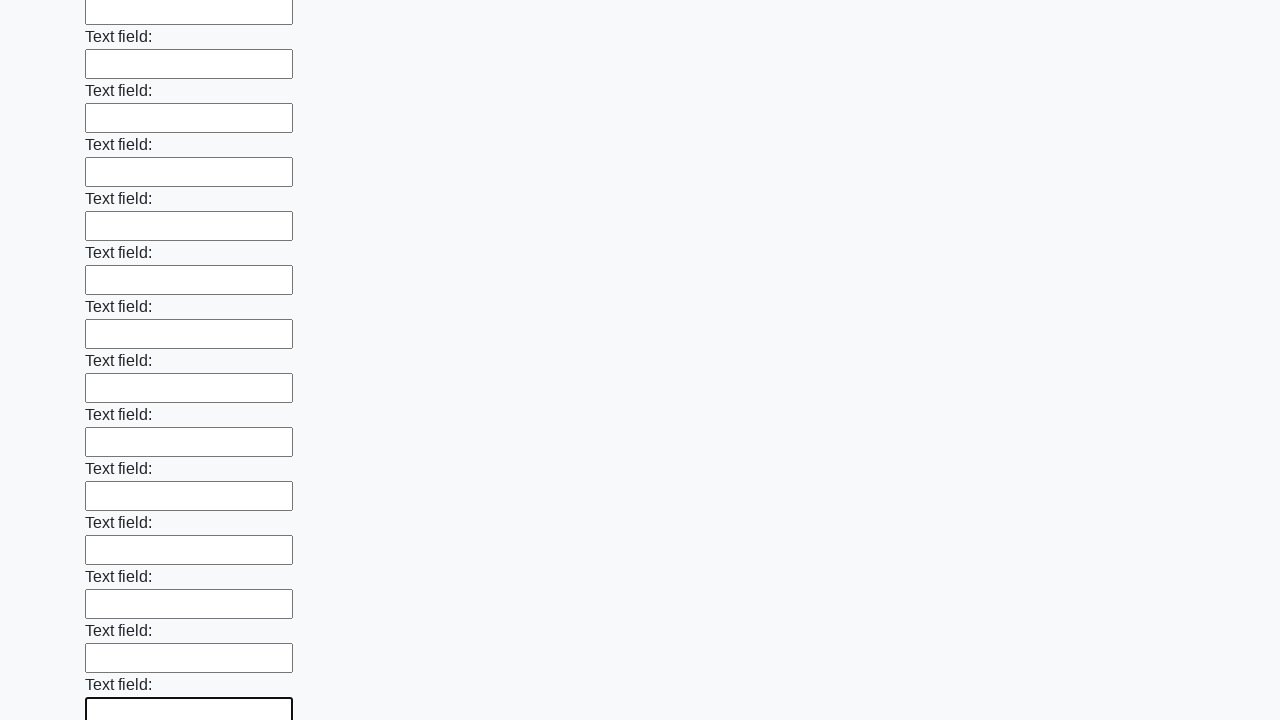

Filled a text input field with a space character on [type=text] >> nth=42
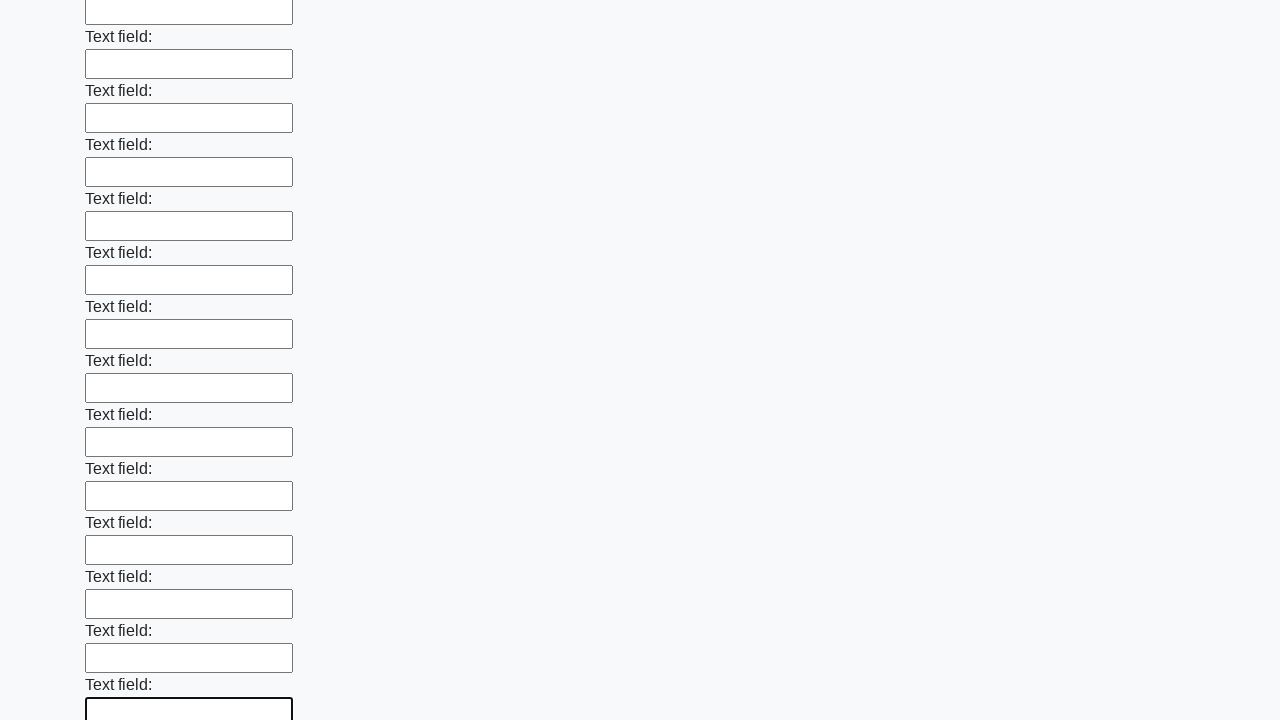

Filled a text input field with a space character on [type=text] >> nth=43
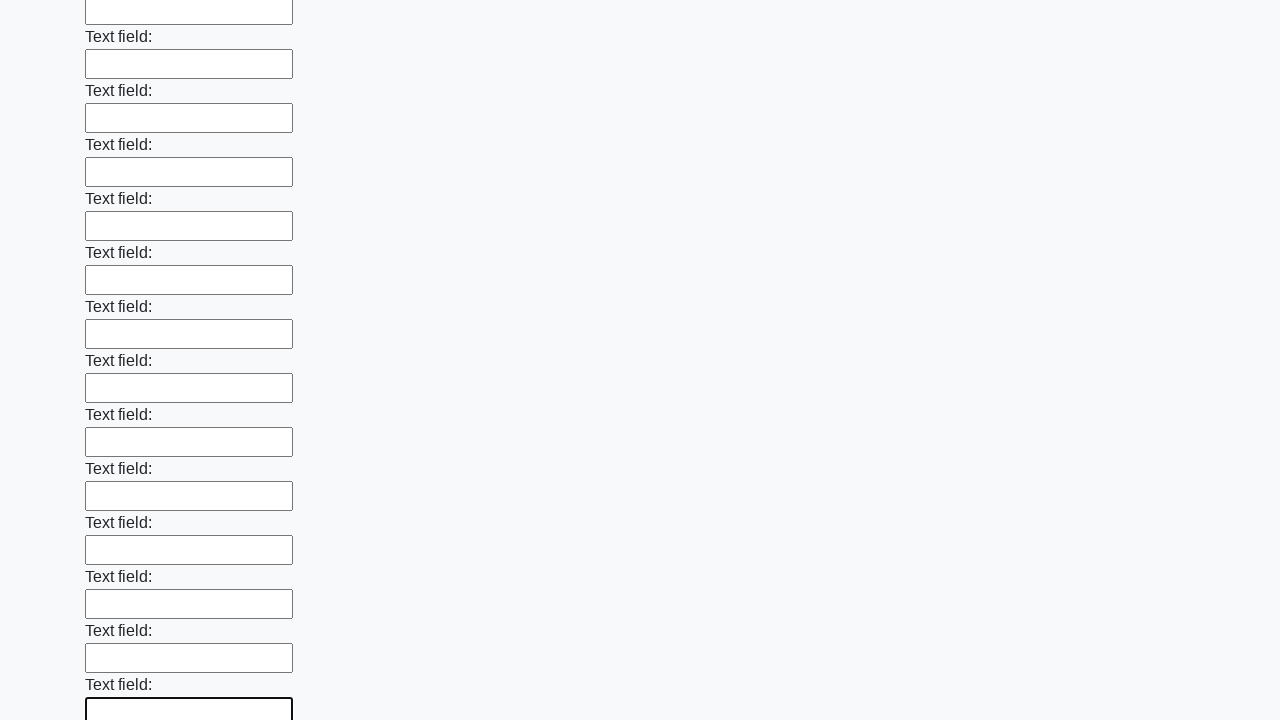

Filled a text input field with a space character on [type=text] >> nth=44
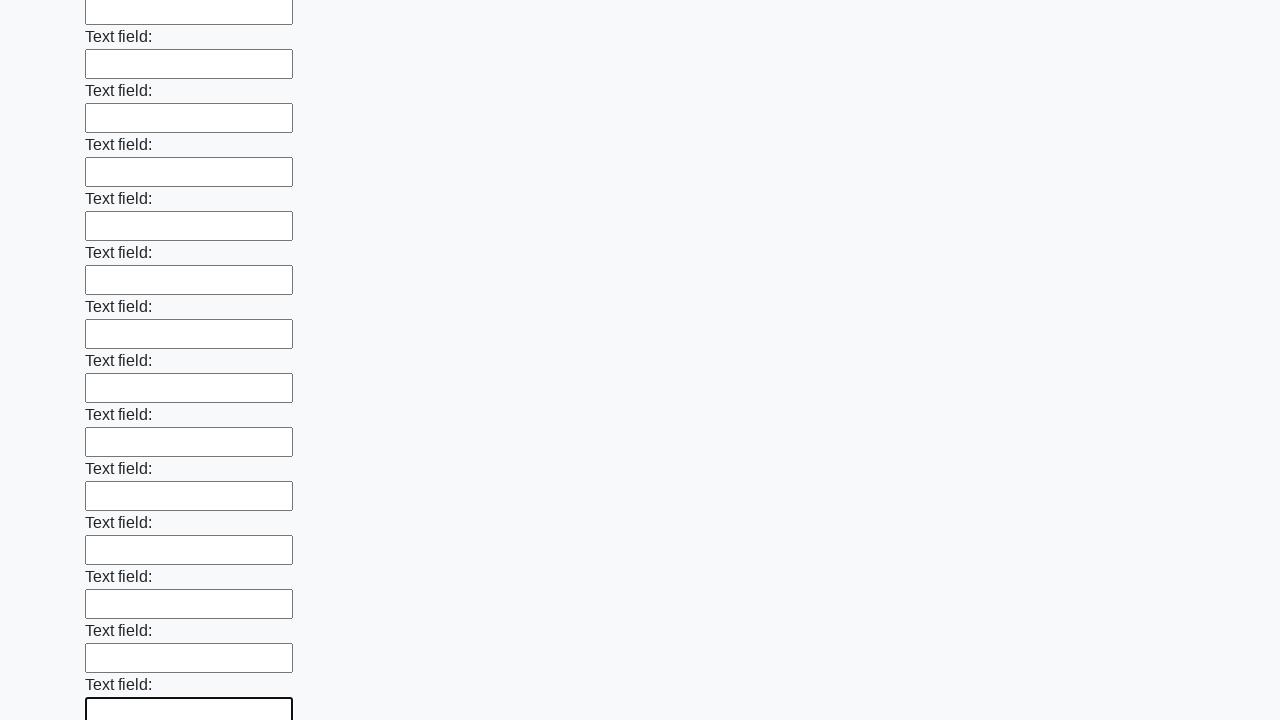

Filled a text input field with a space character on [type=text] >> nth=45
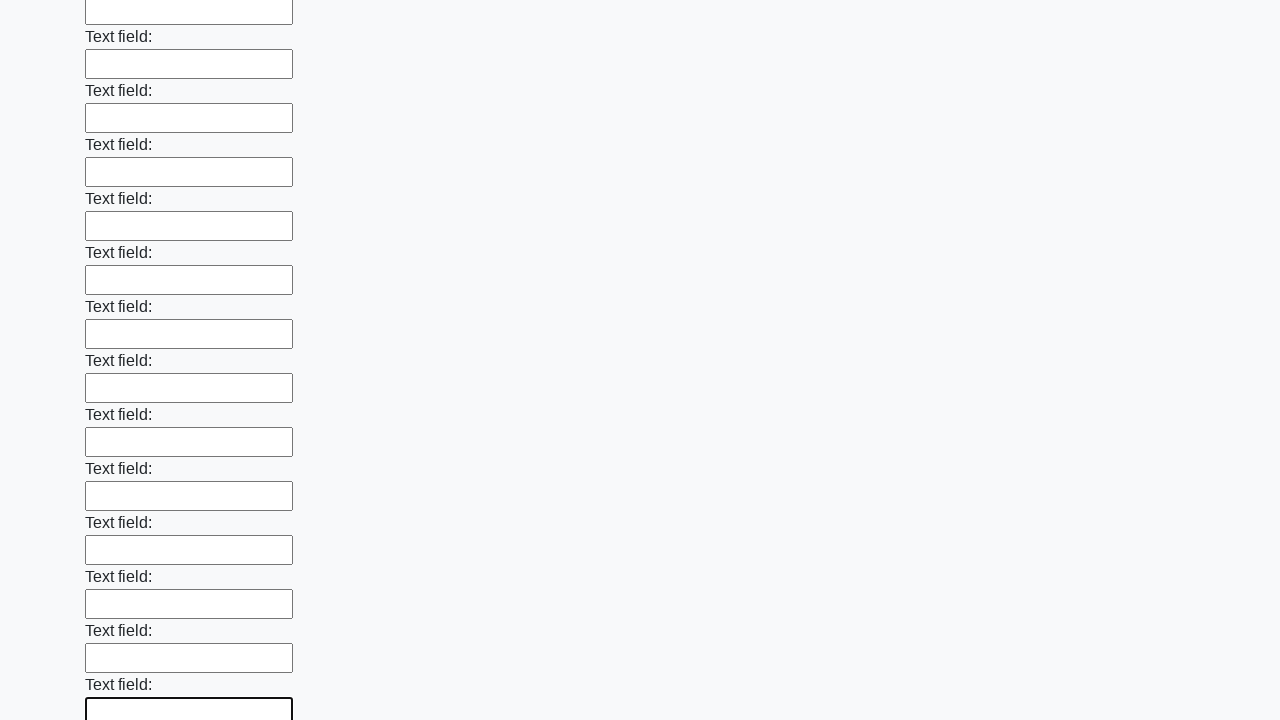

Filled a text input field with a space character on [type=text] >> nth=46
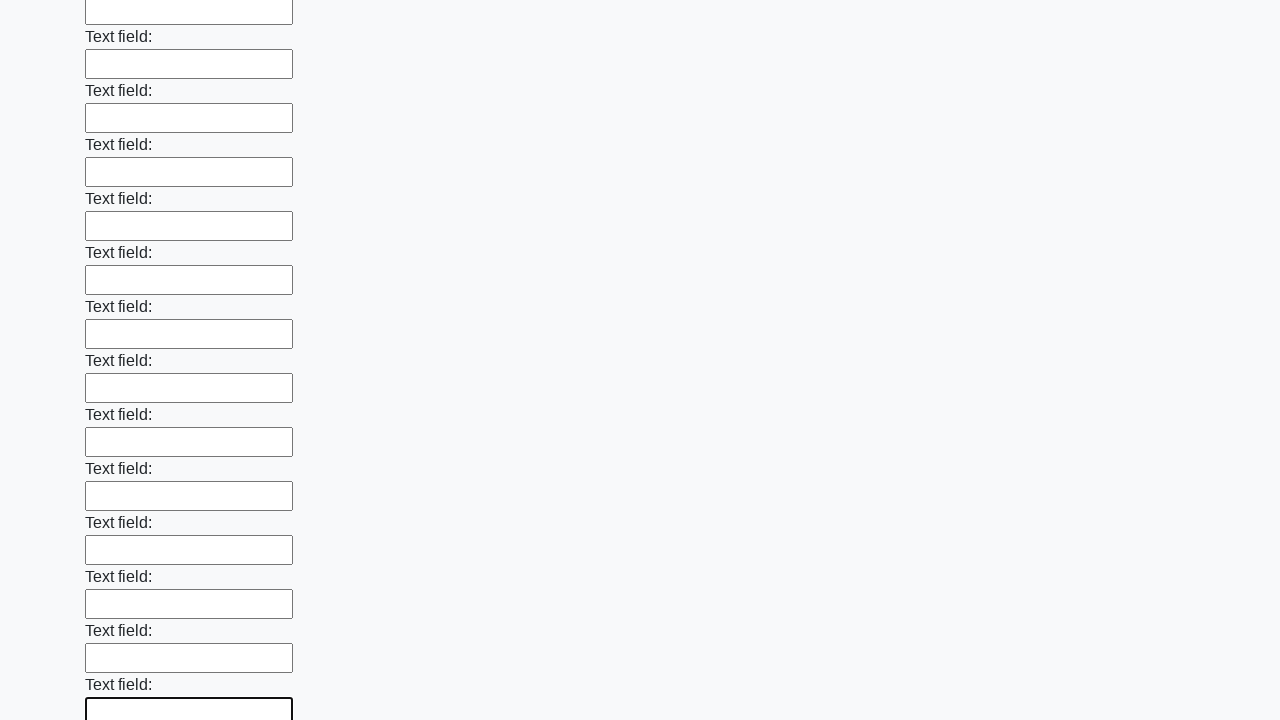

Filled a text input field with a space character on [type=text] >> nth=47
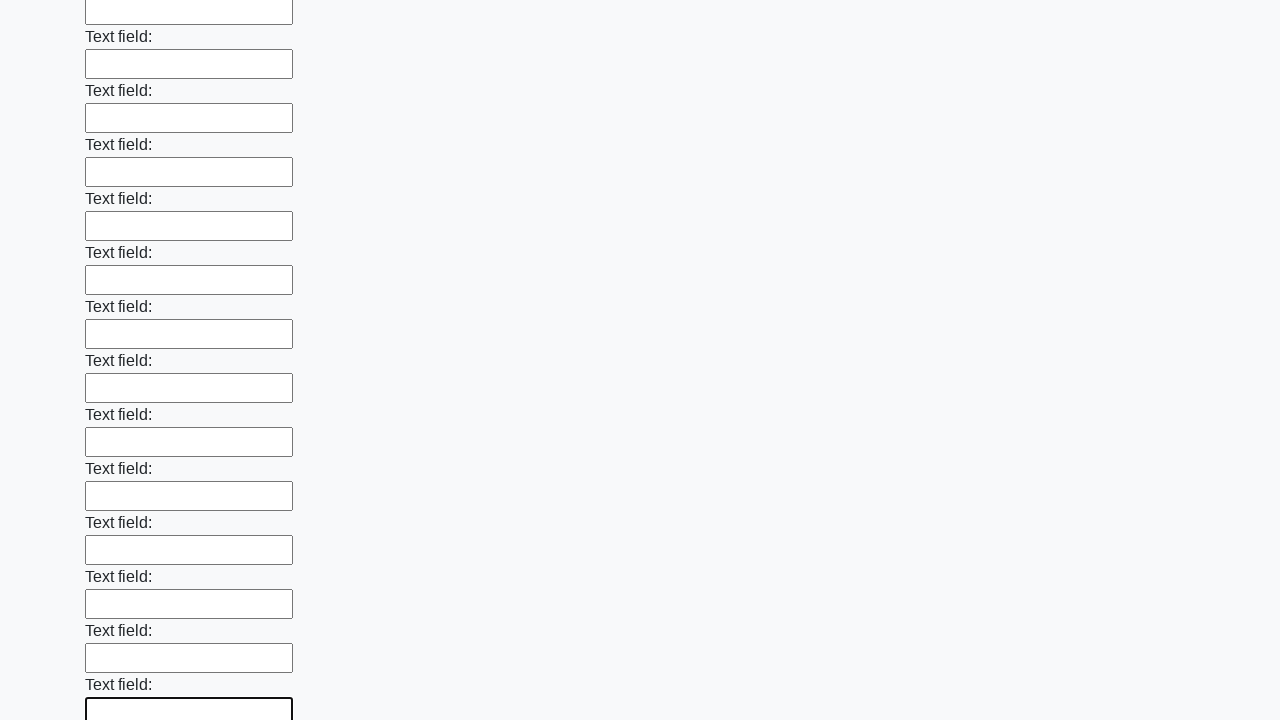

Filled a text input field with a space character on [type=text] >> nth=48
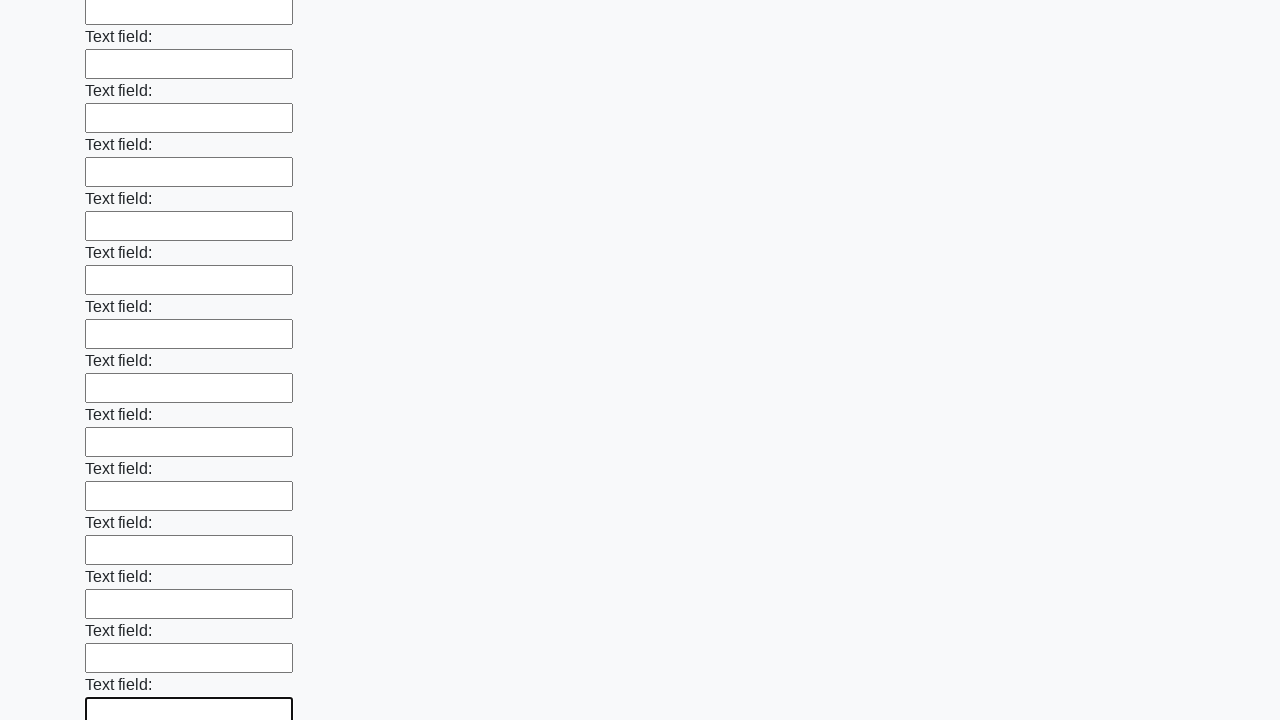

Filled a text input field with a space character on [type=text] >> nth=49
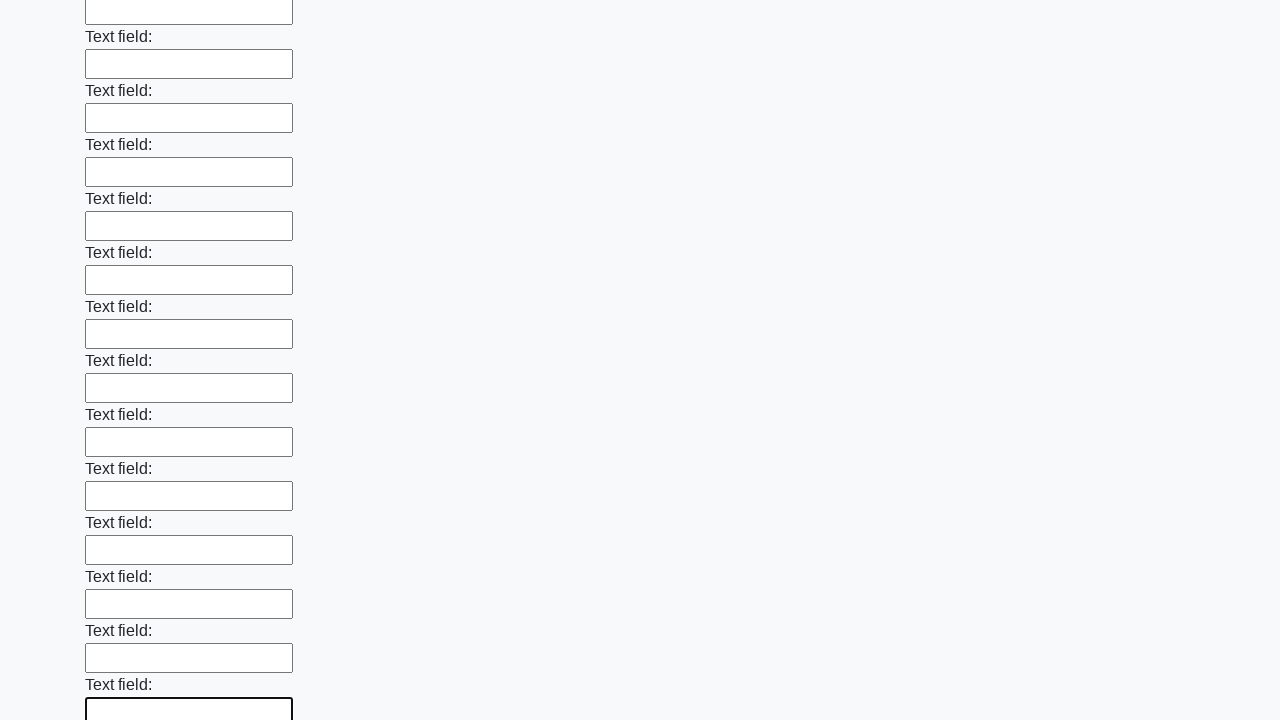

Filled a text input field with a space character on [type=text] >> nth=50
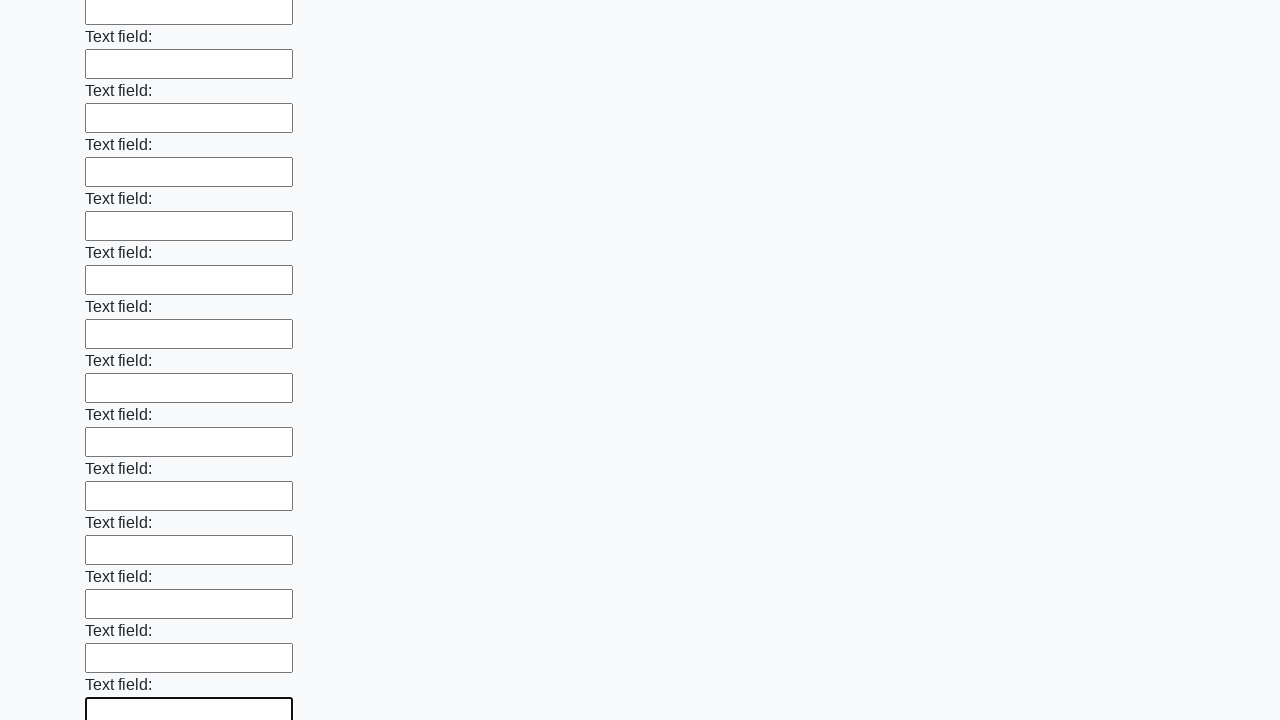

Filled a text input field with a space character on [type=text] >> nth=51
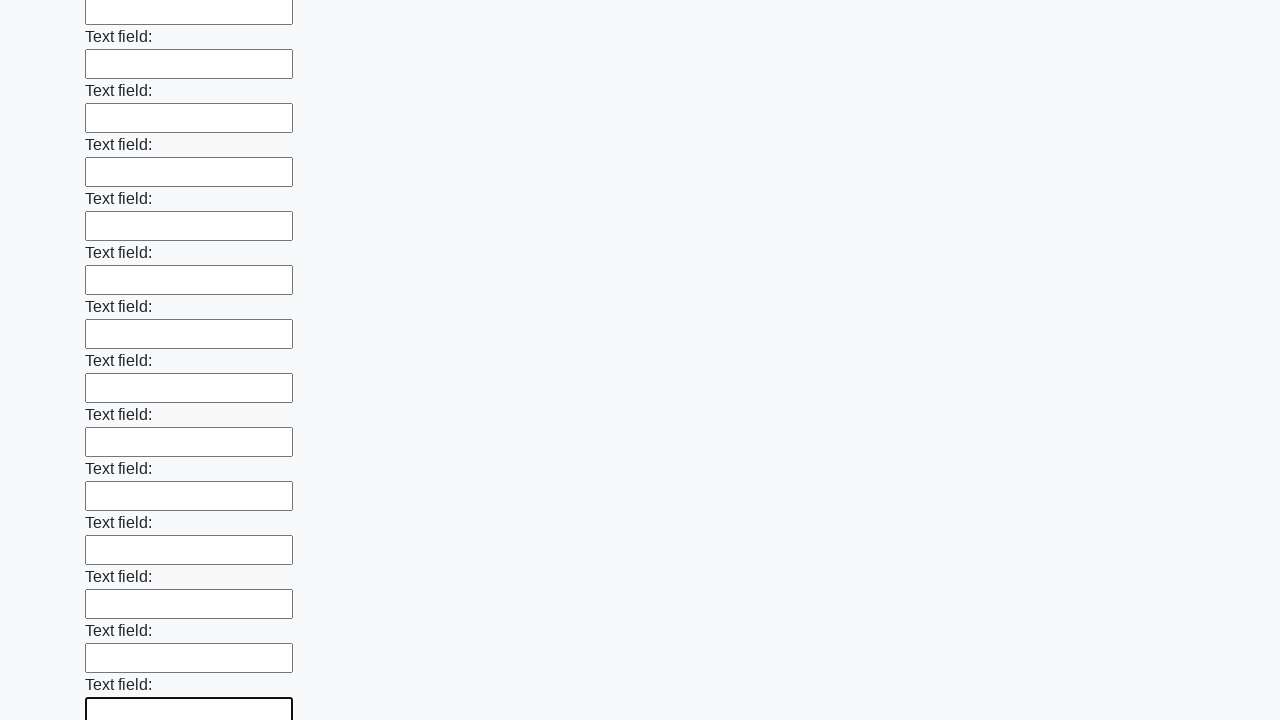

Filled a text input field with a space character on [type=text] >> nth=52
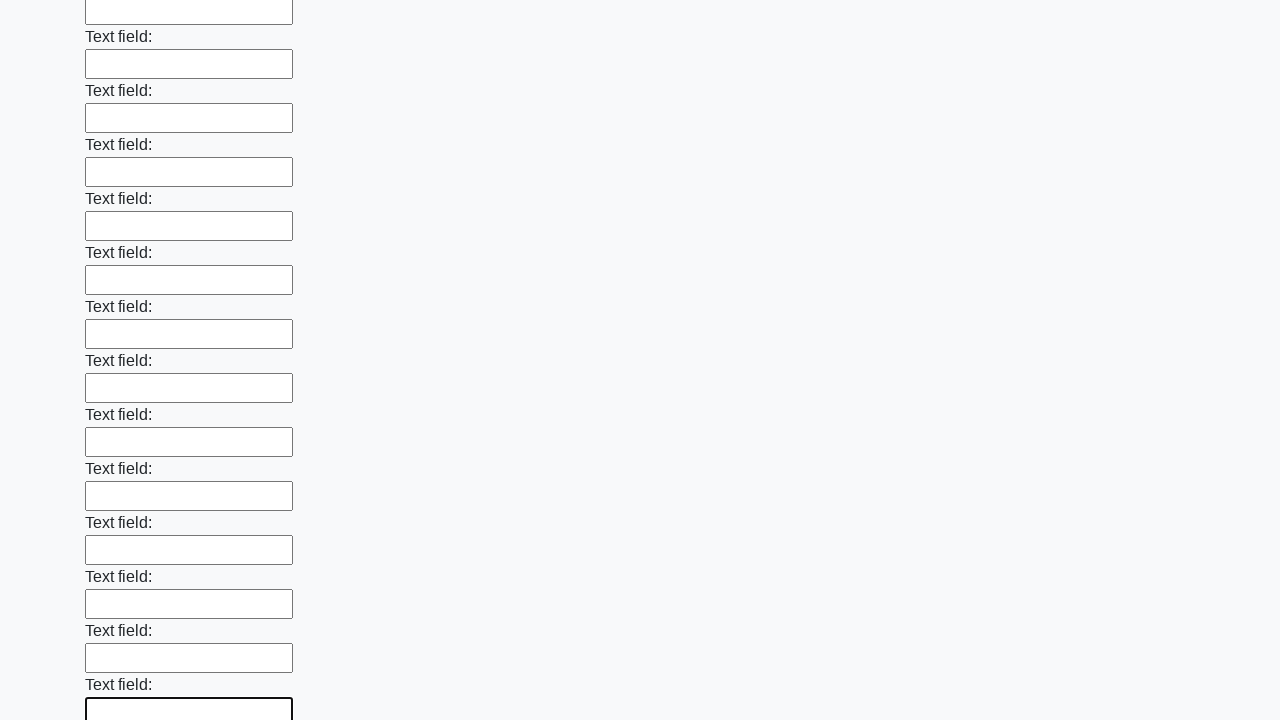

Filled a text input field with a space character on [type=text] >> nth=53
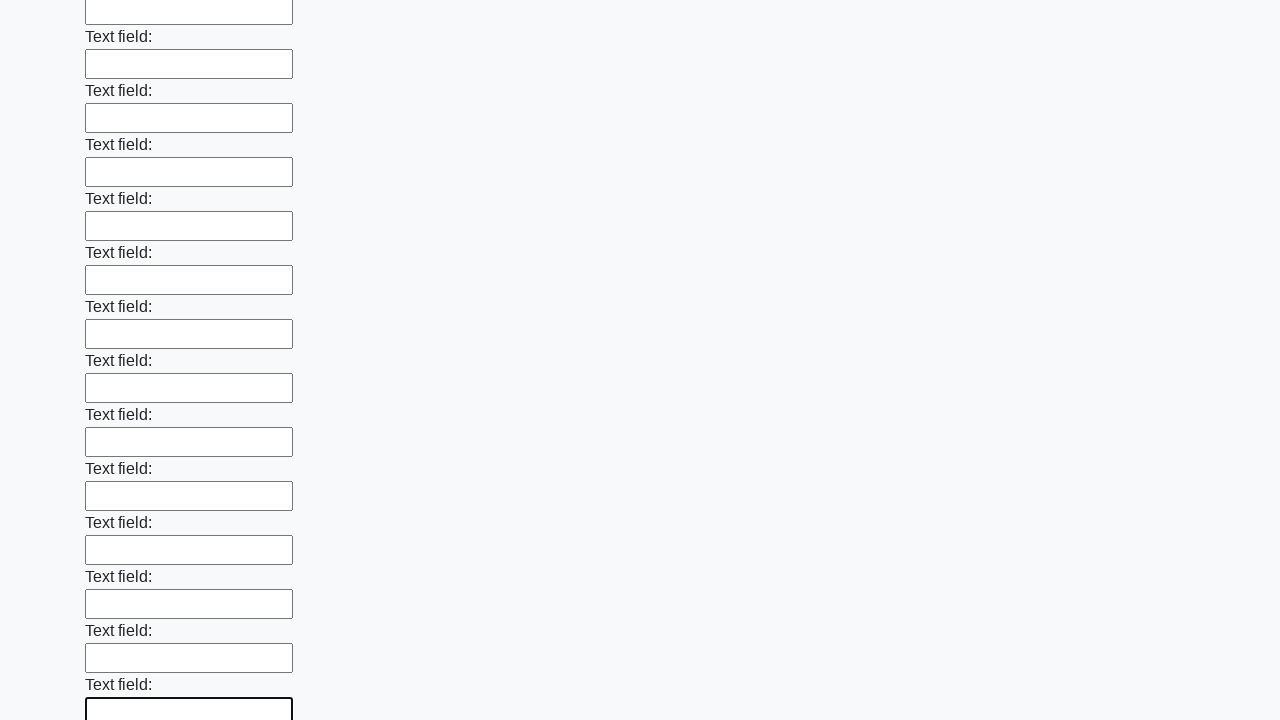

Filled a text input field with a space character on [type=text] >> nth=54
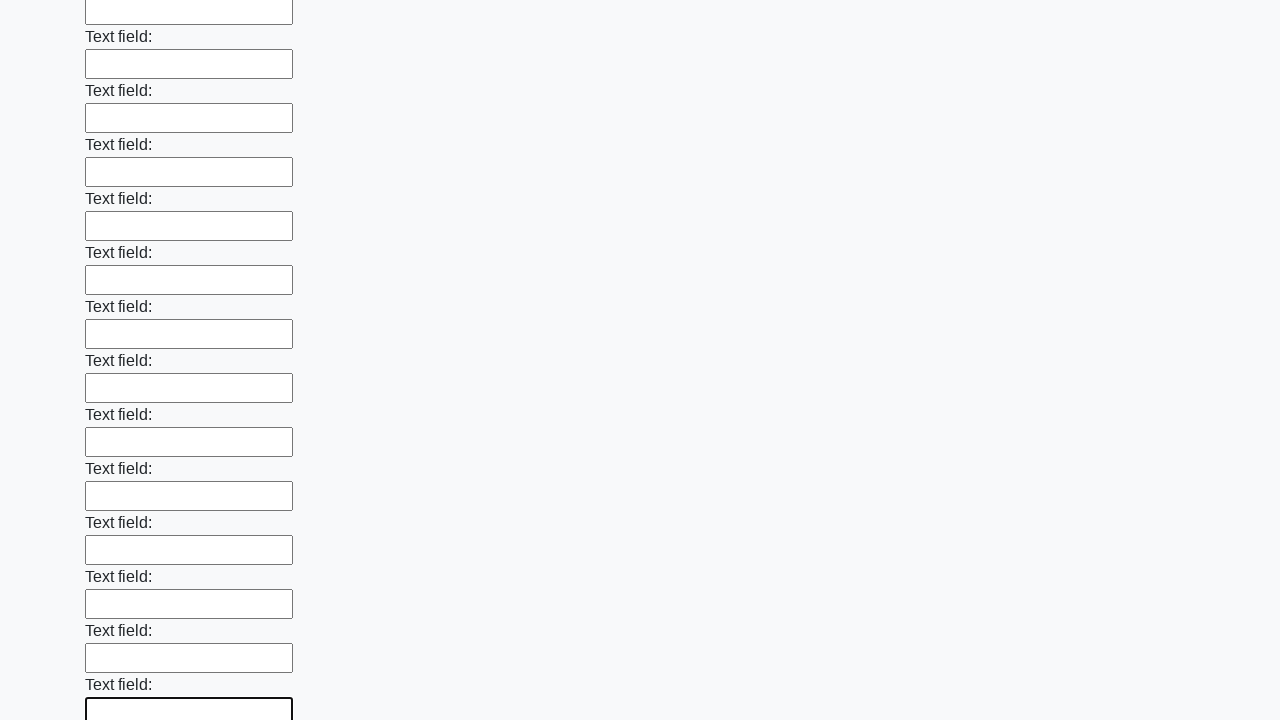

Filled a text input field with a space character on [type=text] >> nth=55
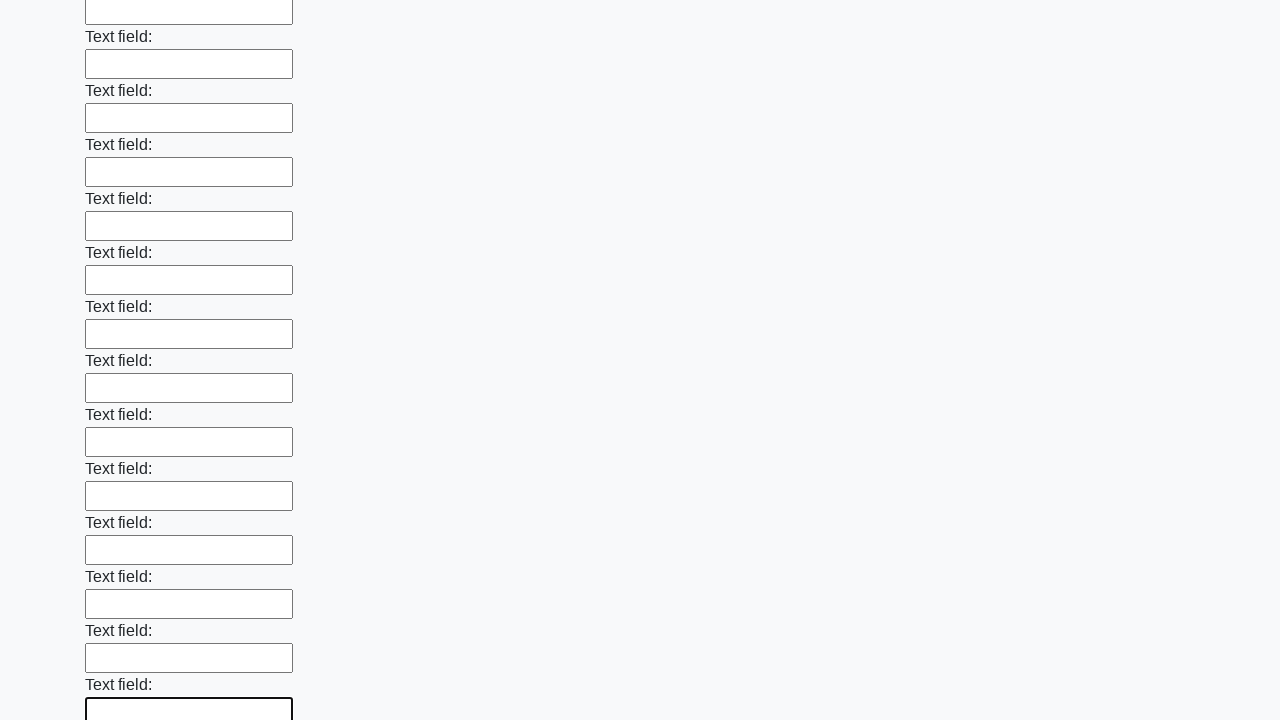

Filled a text input field with a space character on [type=text] >> nth=56
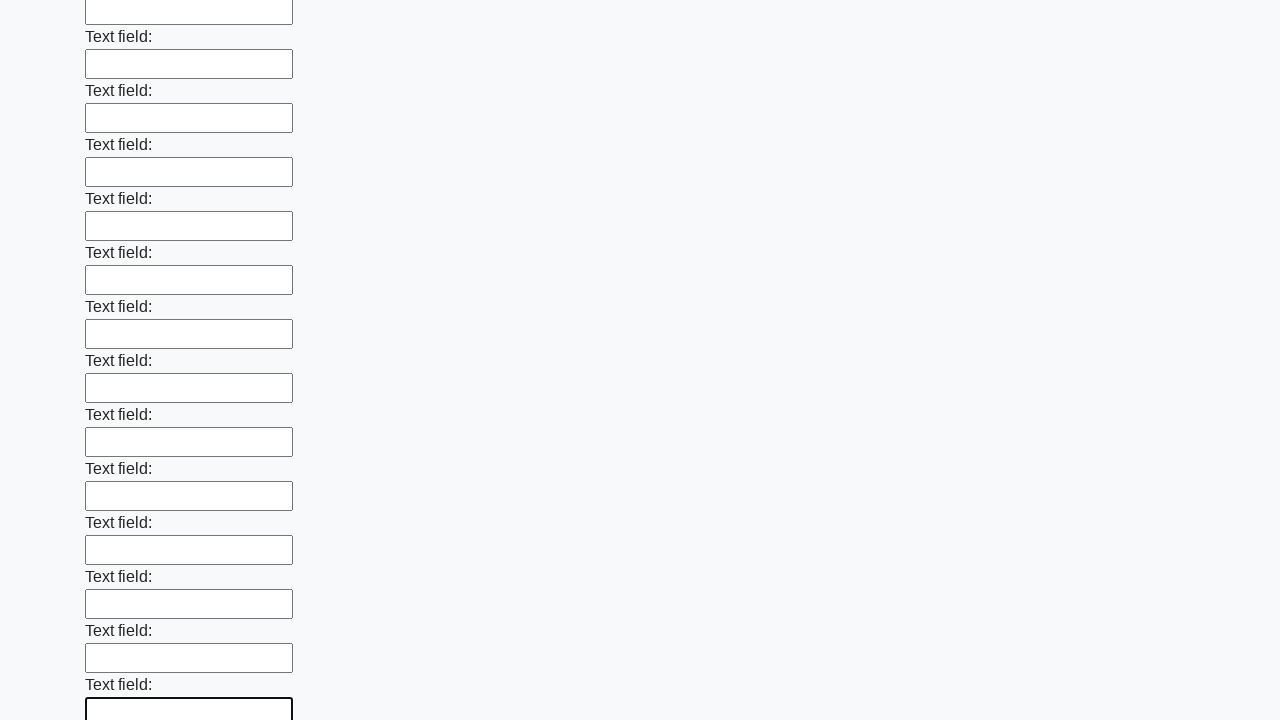

Filled a text input field with a space character on [type=text] >> nth=57
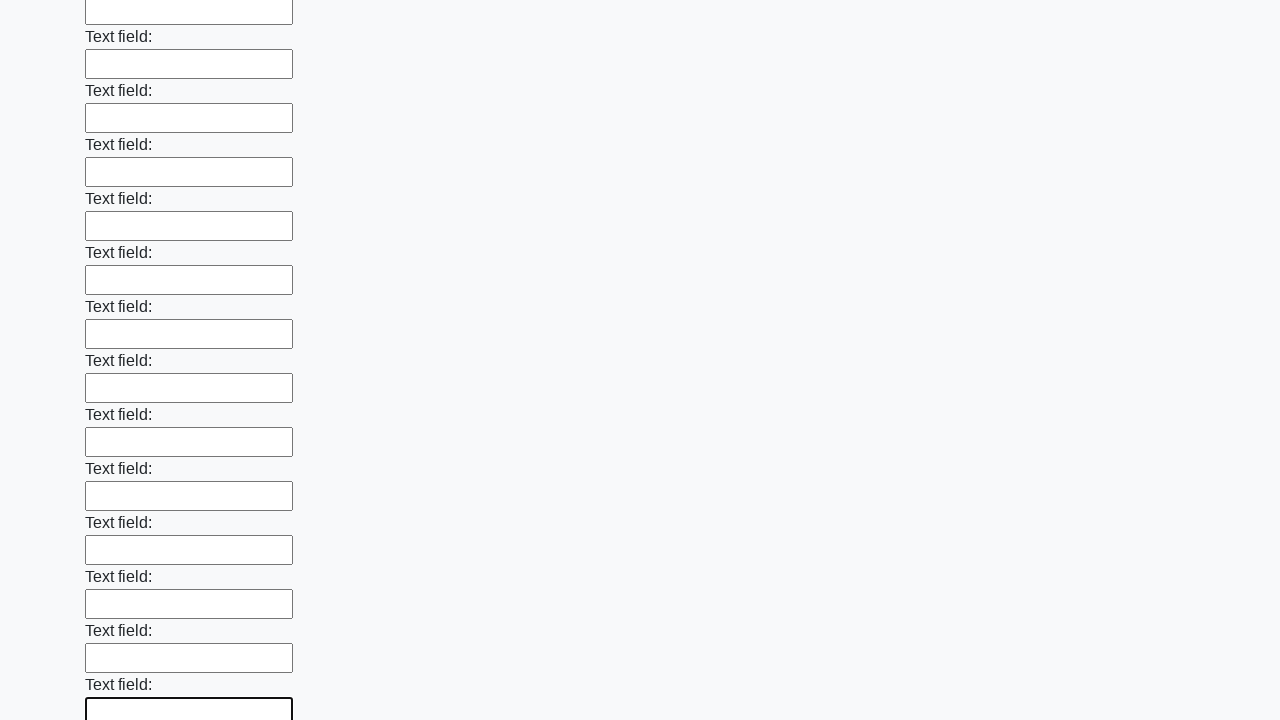

Filled a text input field with a space character on [type=text] >> nth=58
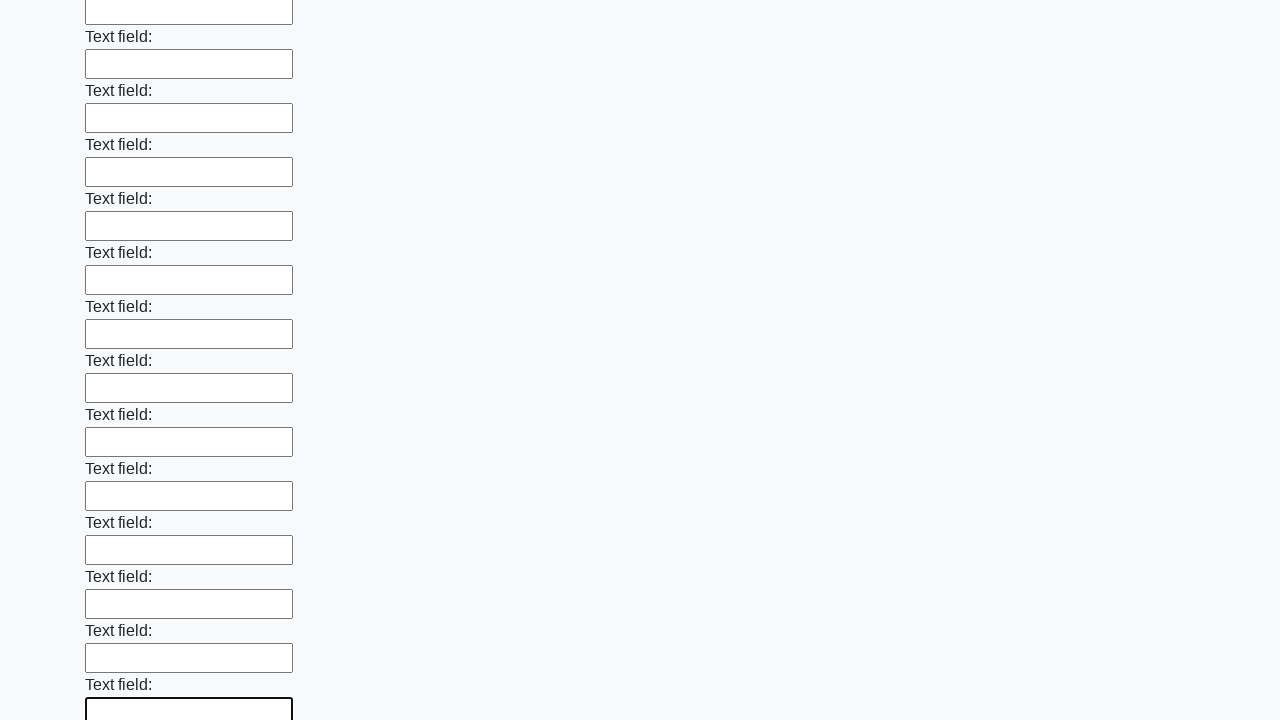

Filled a text input field with a space character on [type=text] >> nth=59
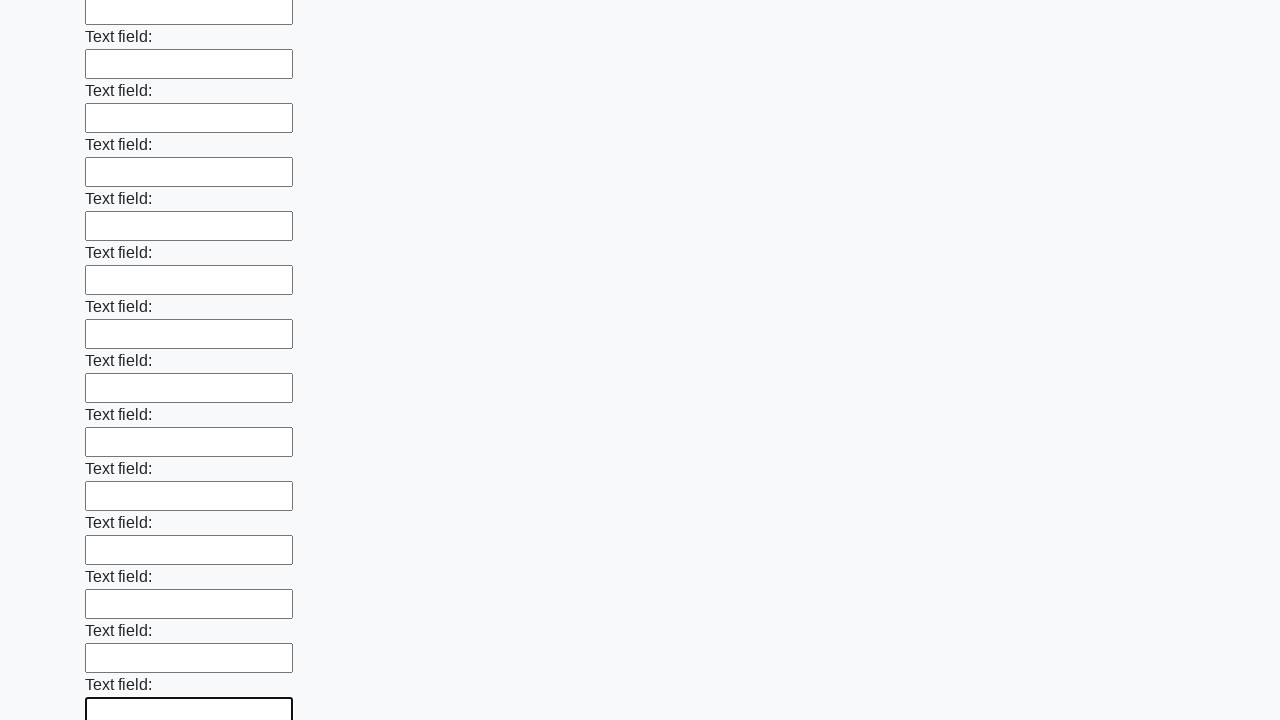

Filled a text input field with a space character on [type=text] >> nth=60
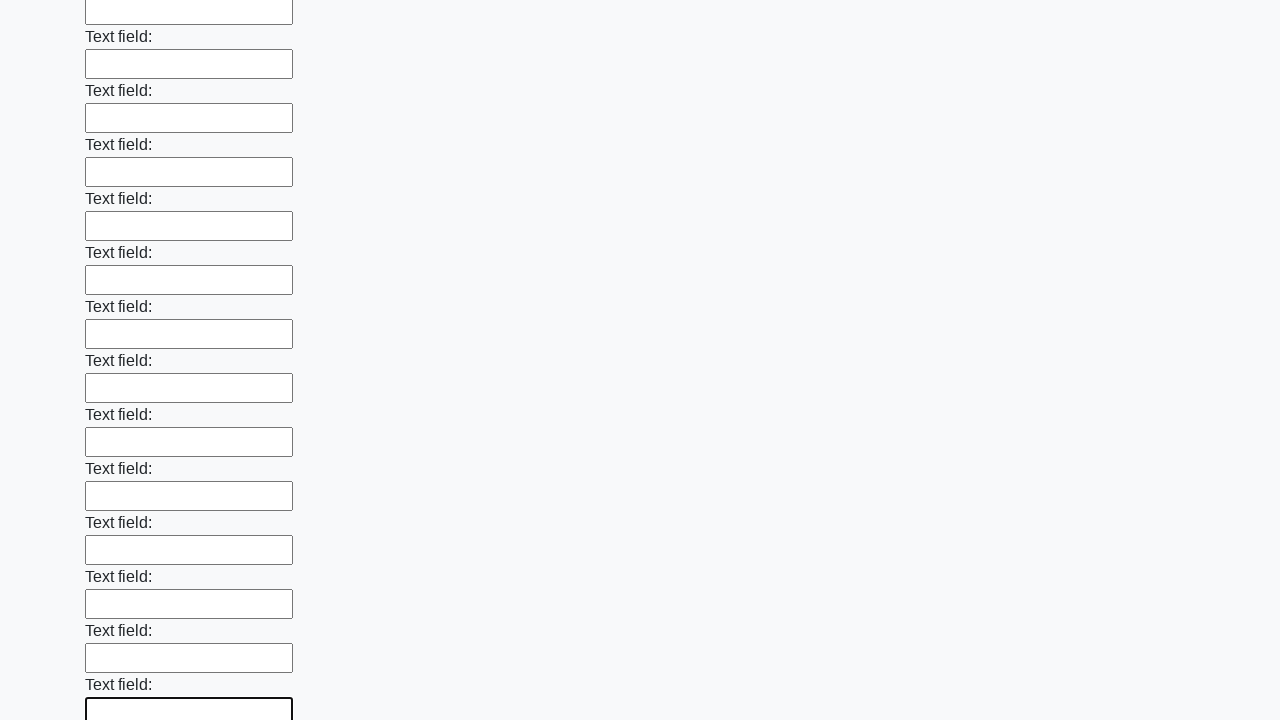

Filled a text input field with a space character on [type=text] >> nth=61
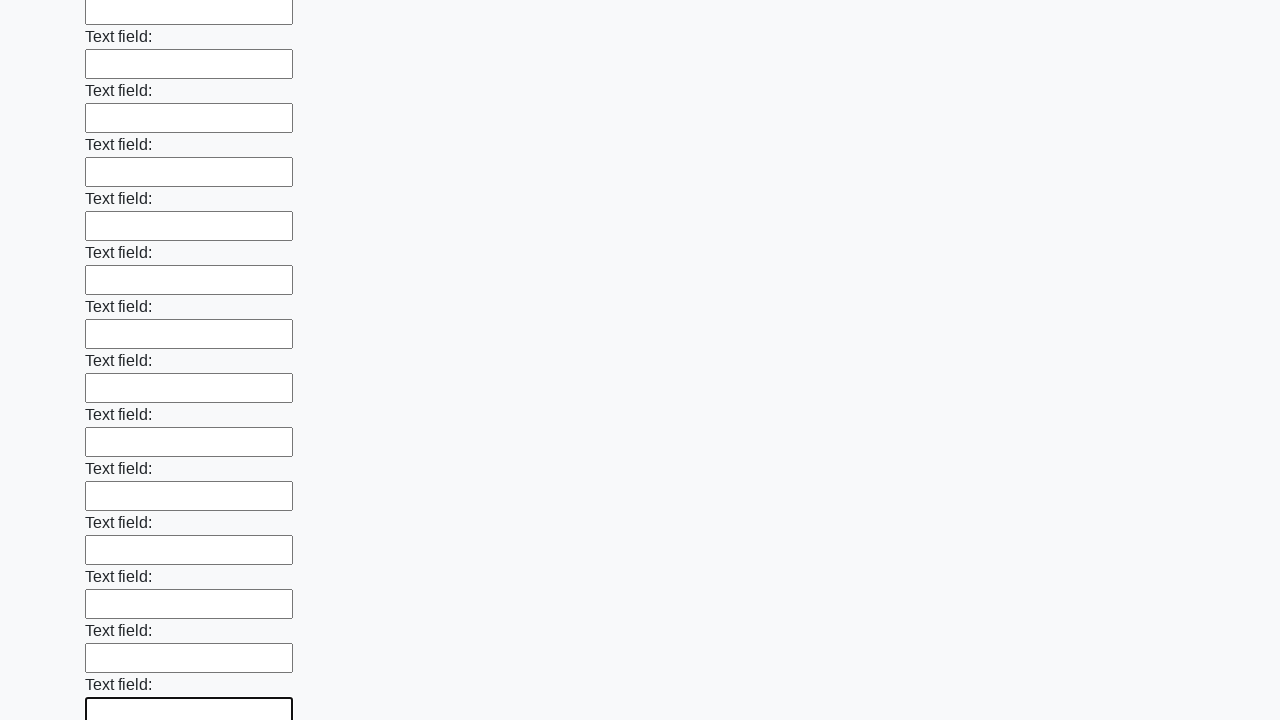

Filled a text input field with a space character on [type=text] >> nth=62
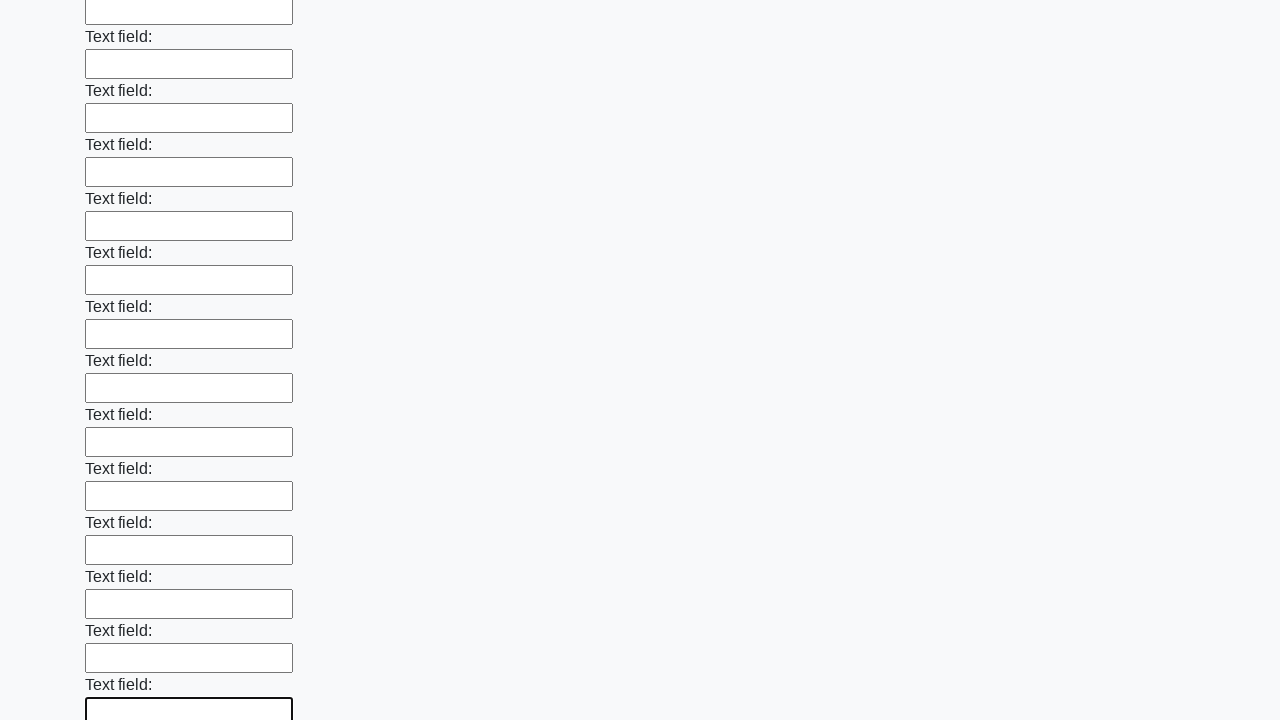

Filled a text input field with a space character on [type=text] >> nth=63
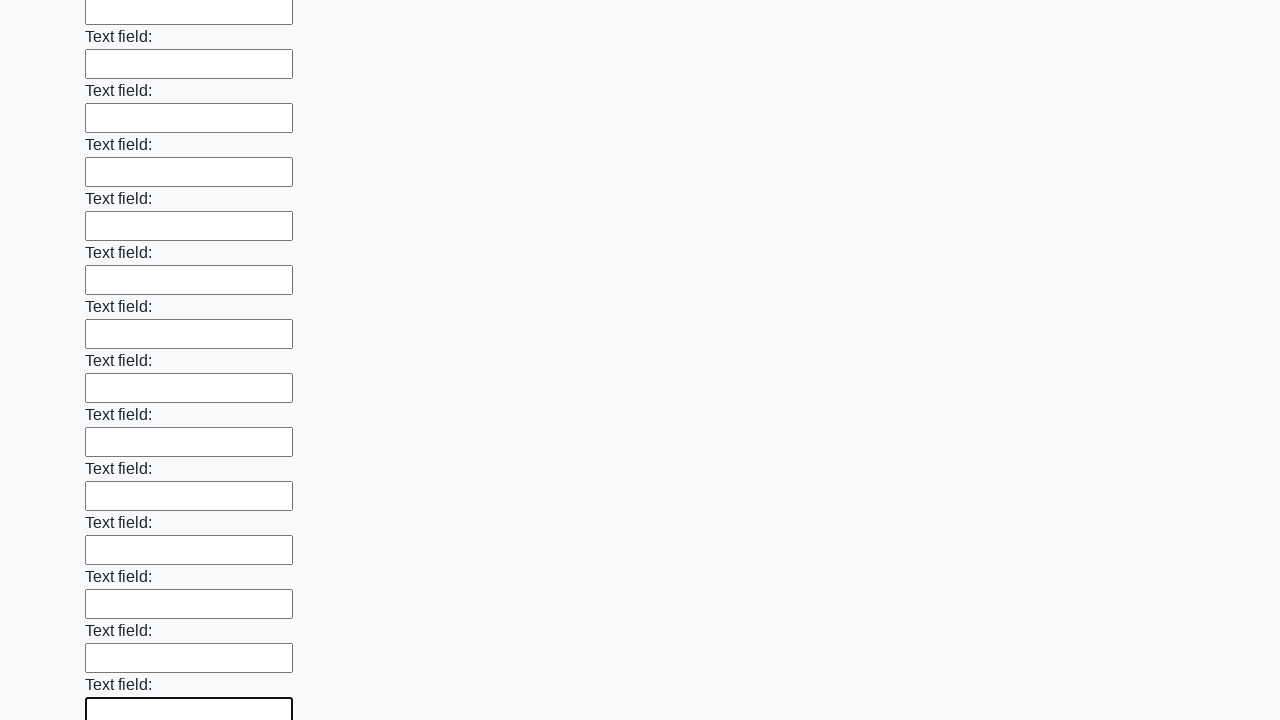

Filled a text input field with a space character on [type=text] >> nth=64
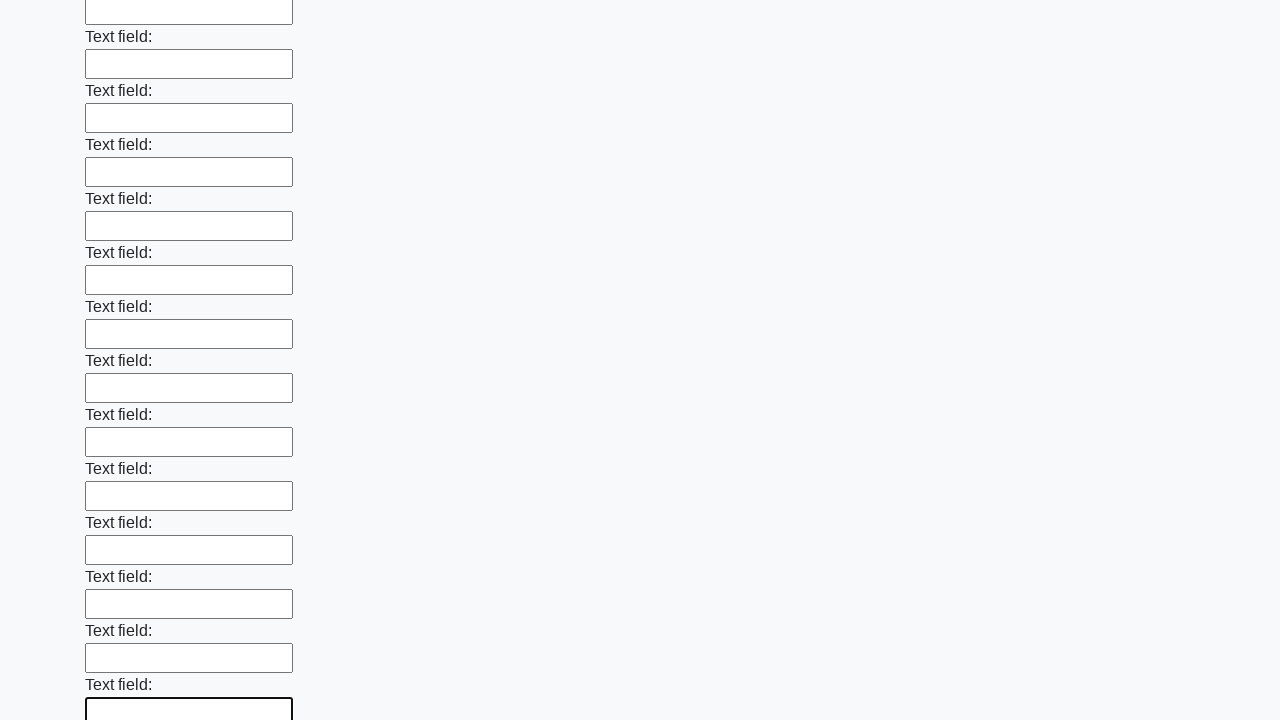

Filled a text input field with a space character on [type=text] >> nth=65
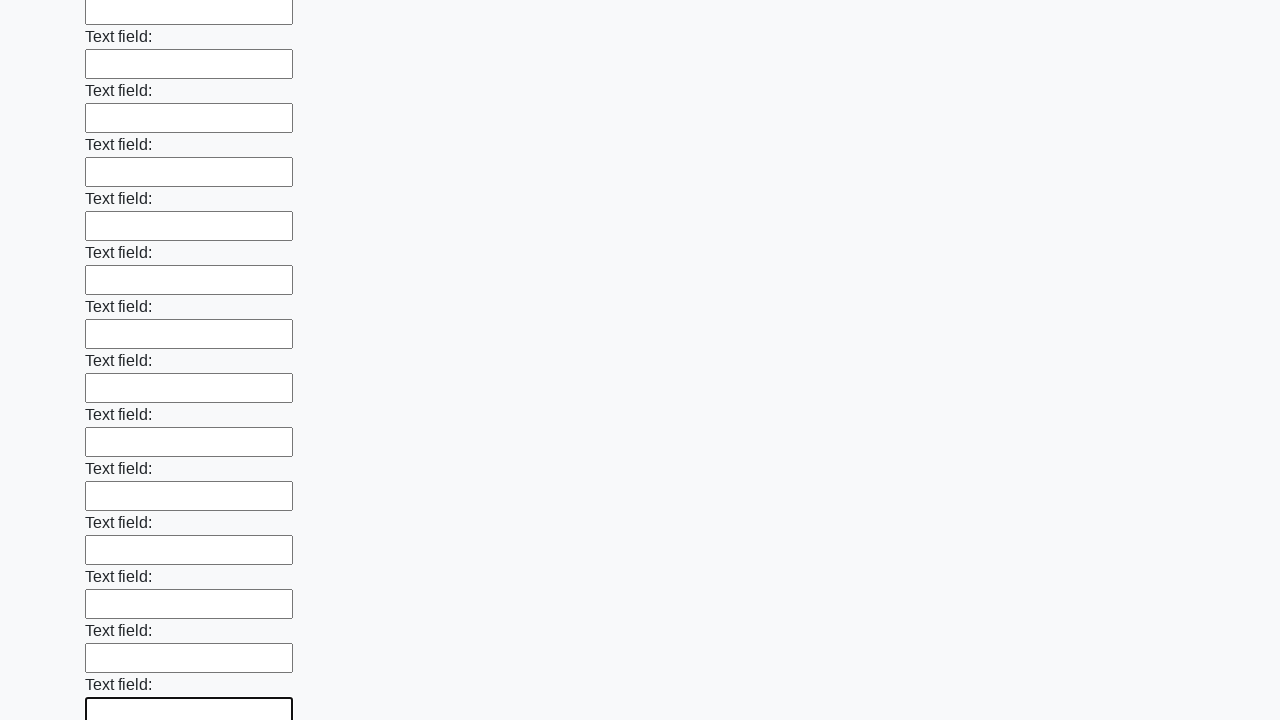

Filled a text input field with a space character on [type=text] >> nth=66
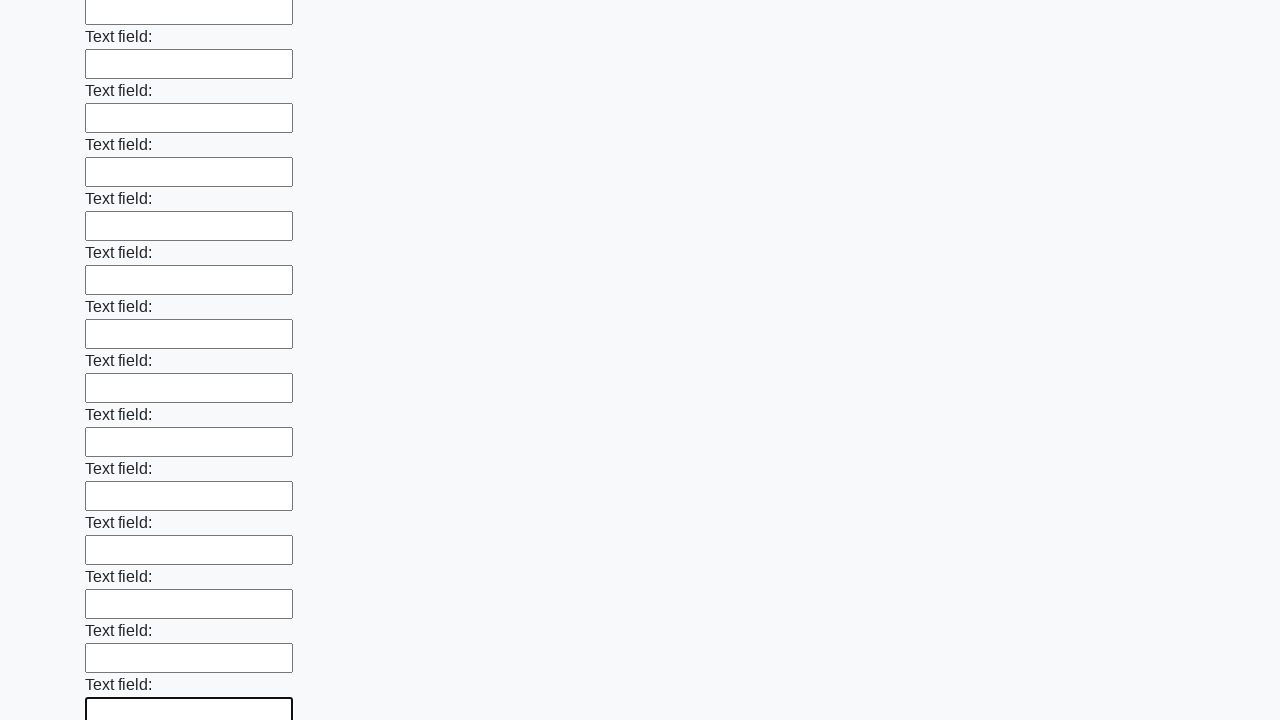

Filled a text input field with a space character on [type=text] >> nth=67
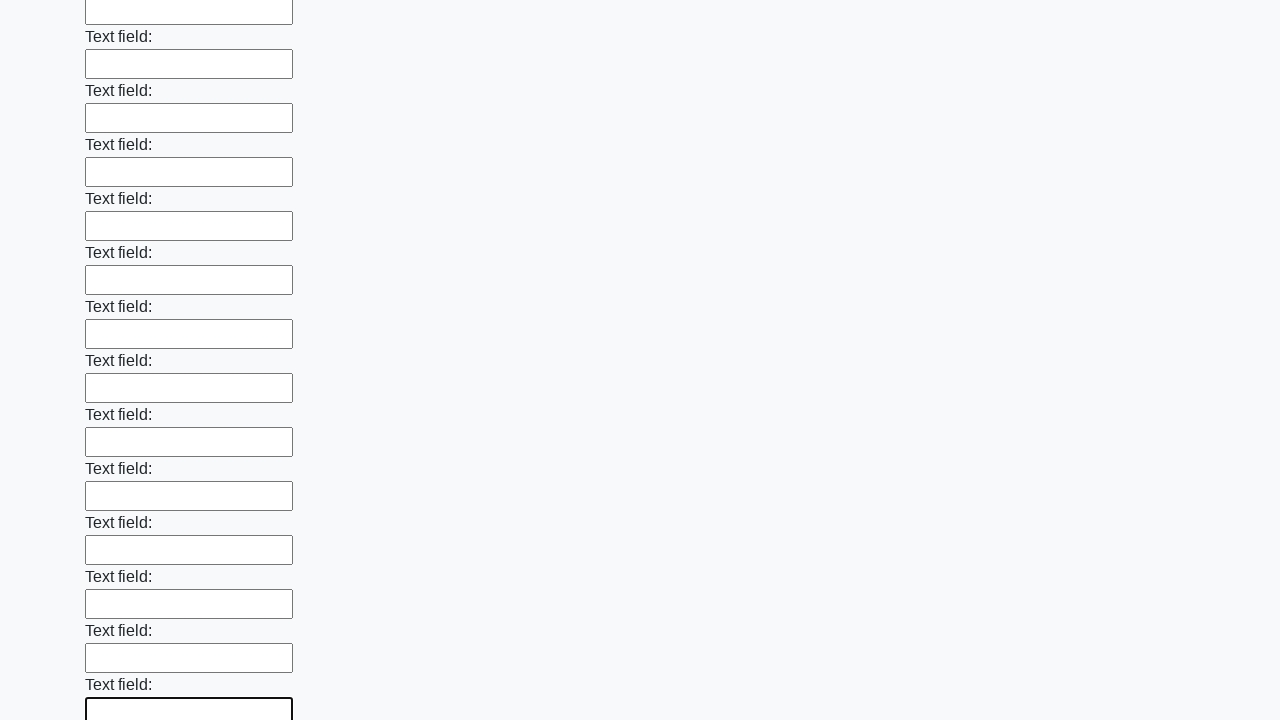

Filled a text input field with a space character on [type=text] >> nth=68
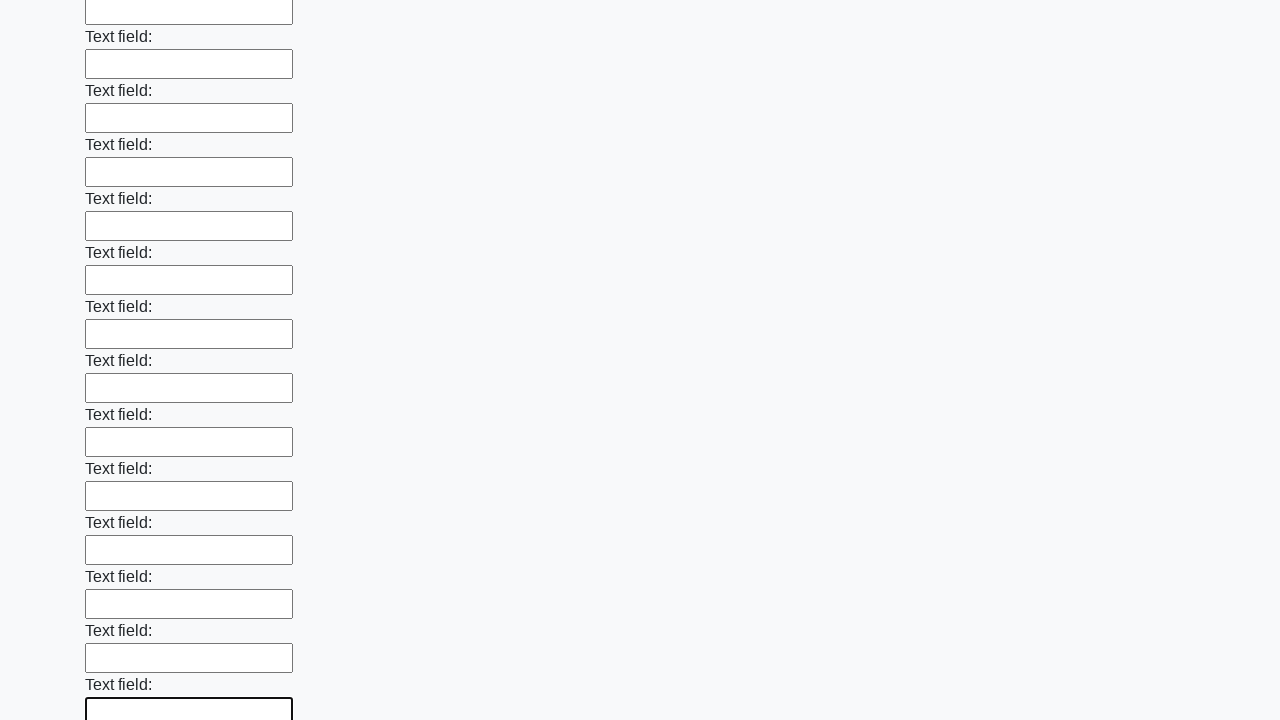

Filled a text input field with a space character on [type=text] >> nth=69
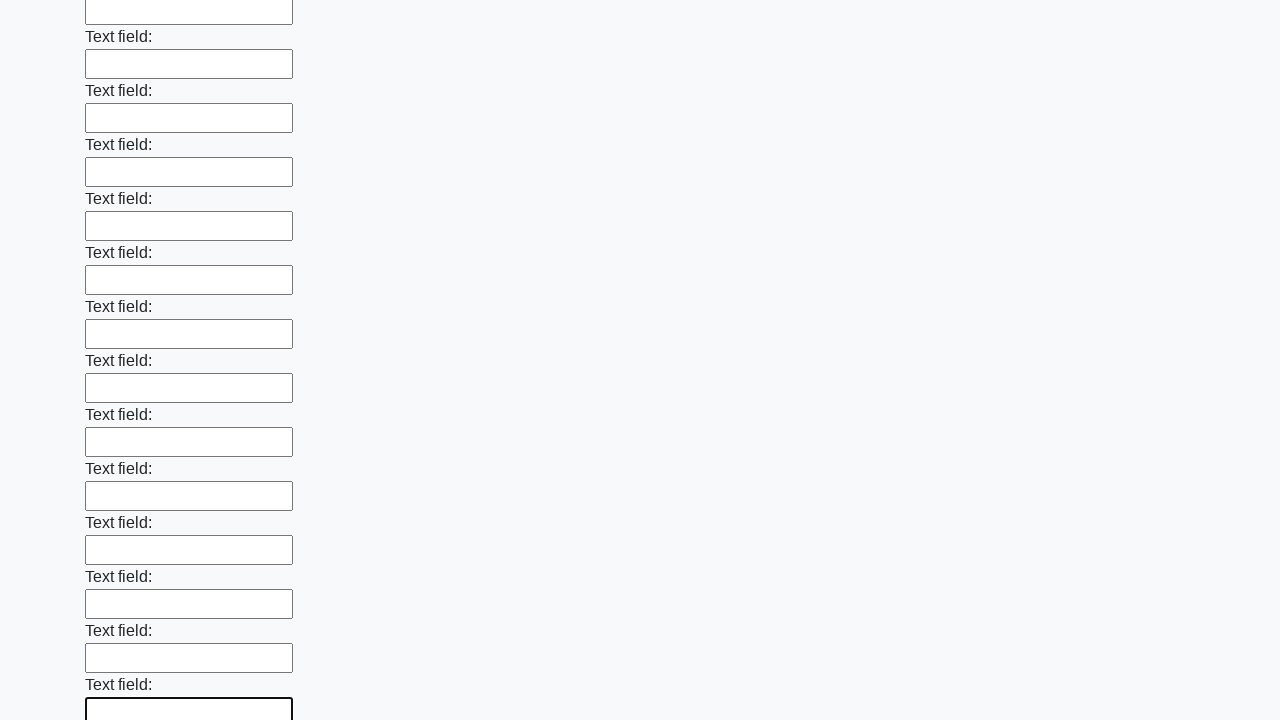

Filled a text input field with a space character on [type=text] >> nth=70
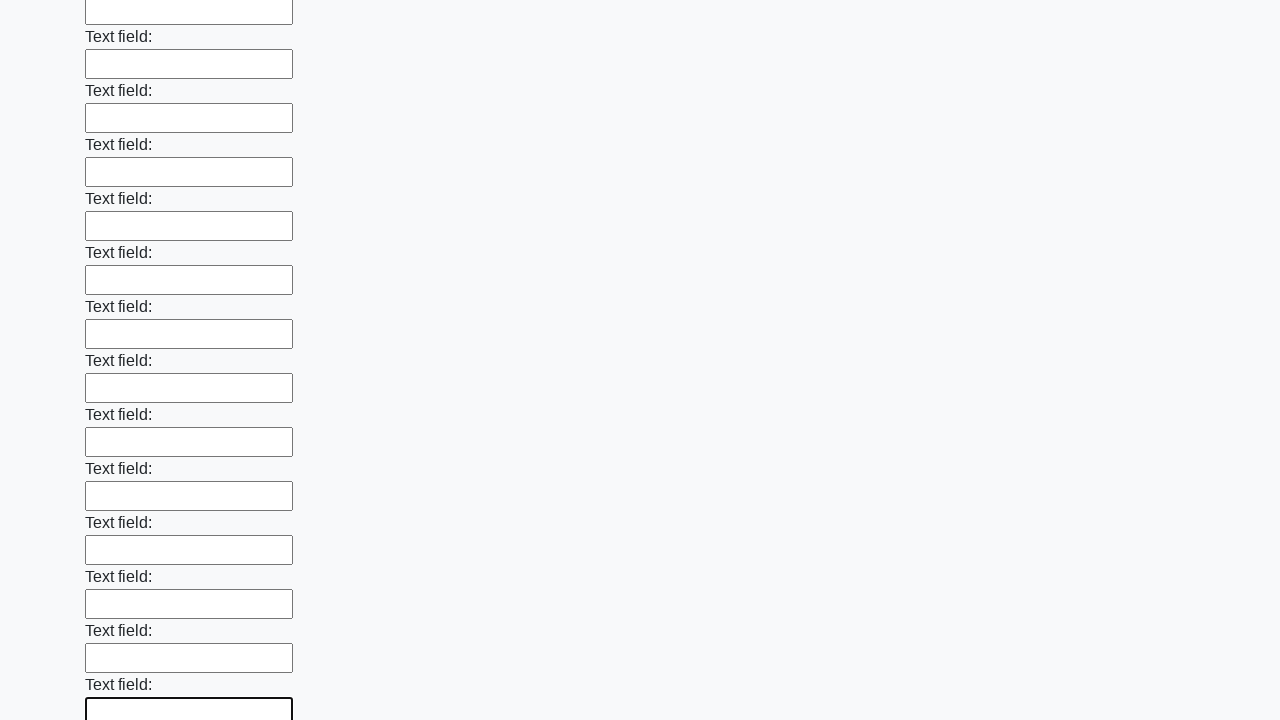

Filled a text input field with a space character on [type=text] >> nth=71
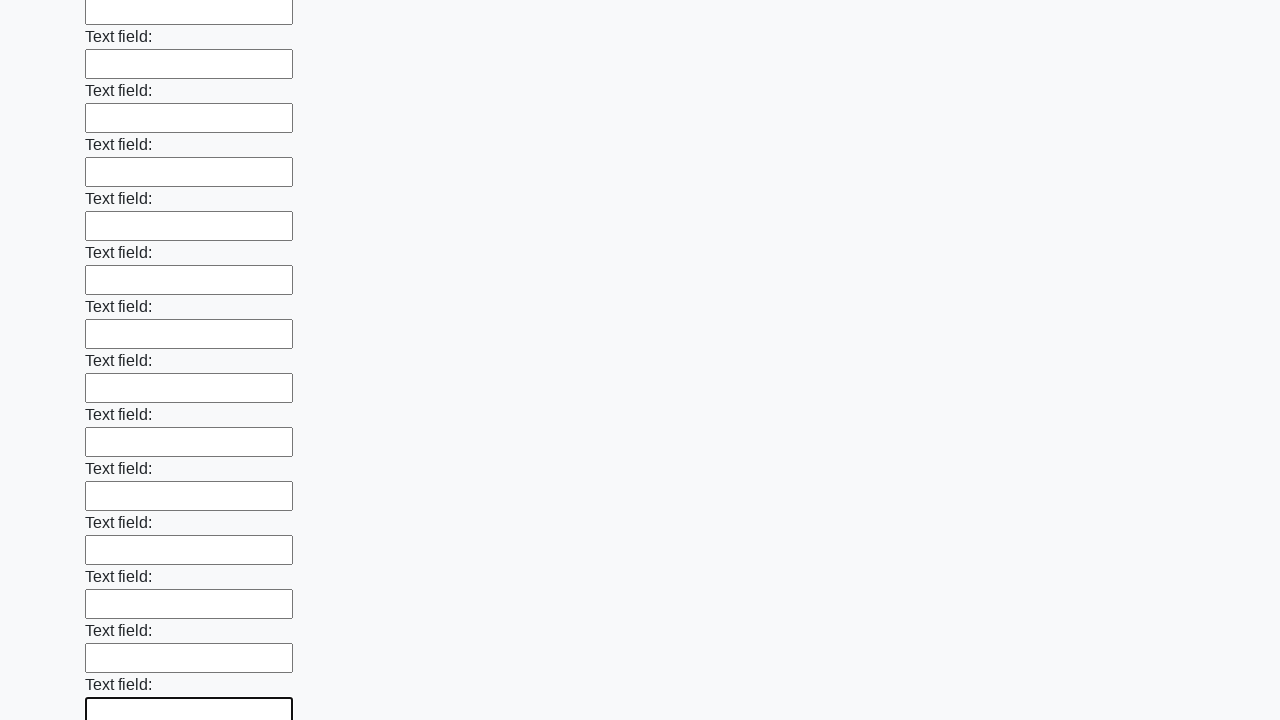

Filled a text input field with a space character on [type=text] >> nth=72
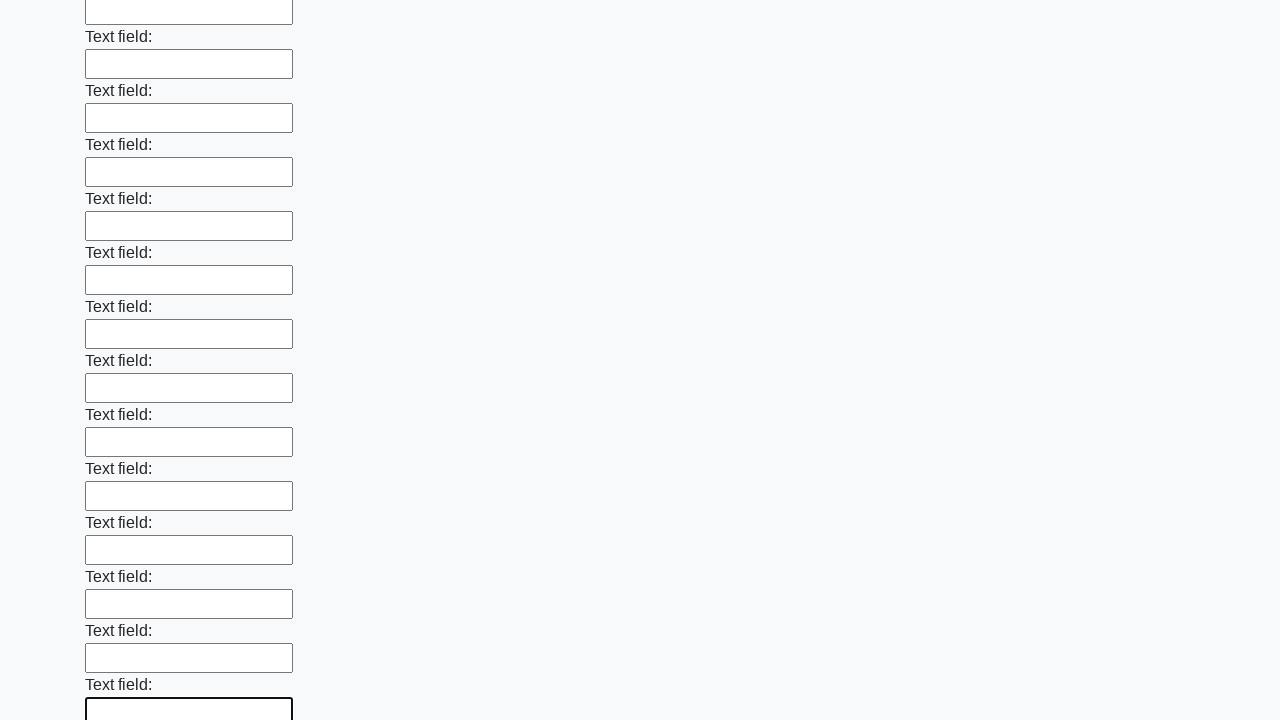

Filled a text input field with a space character on [type=text] >> nth=73
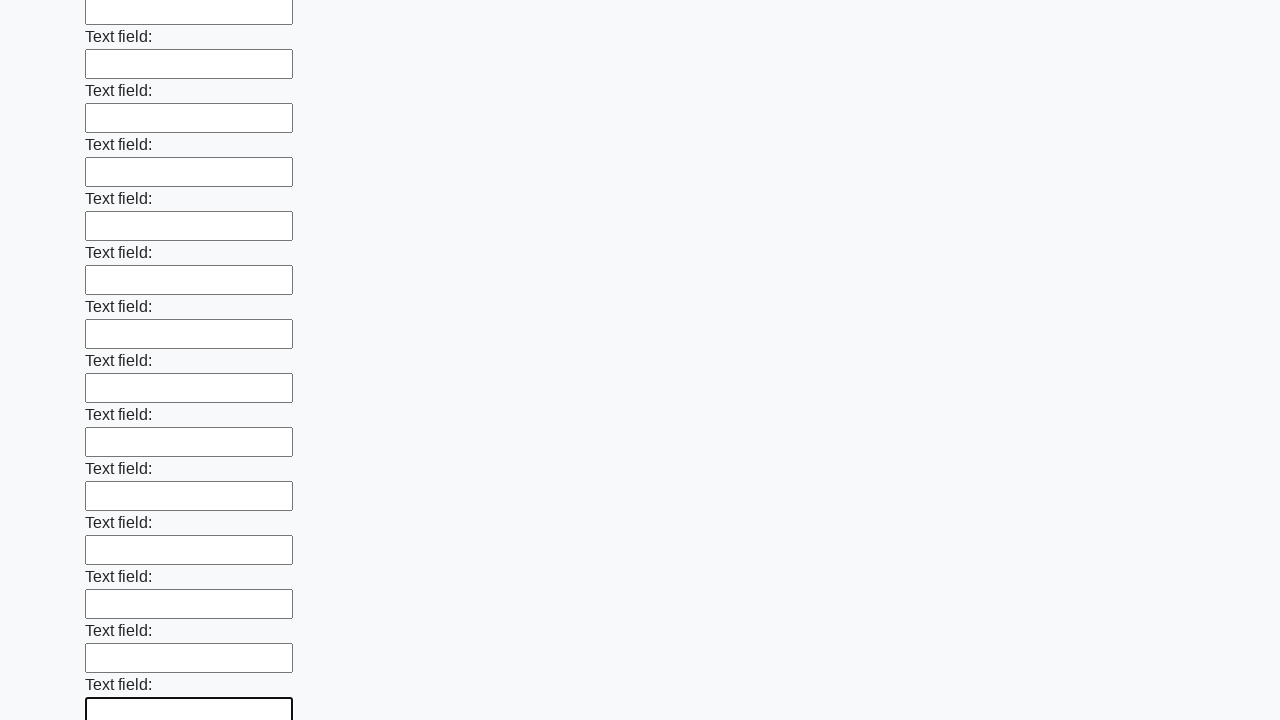

Filled a text input field with a space character on [type=text] >> nth=74
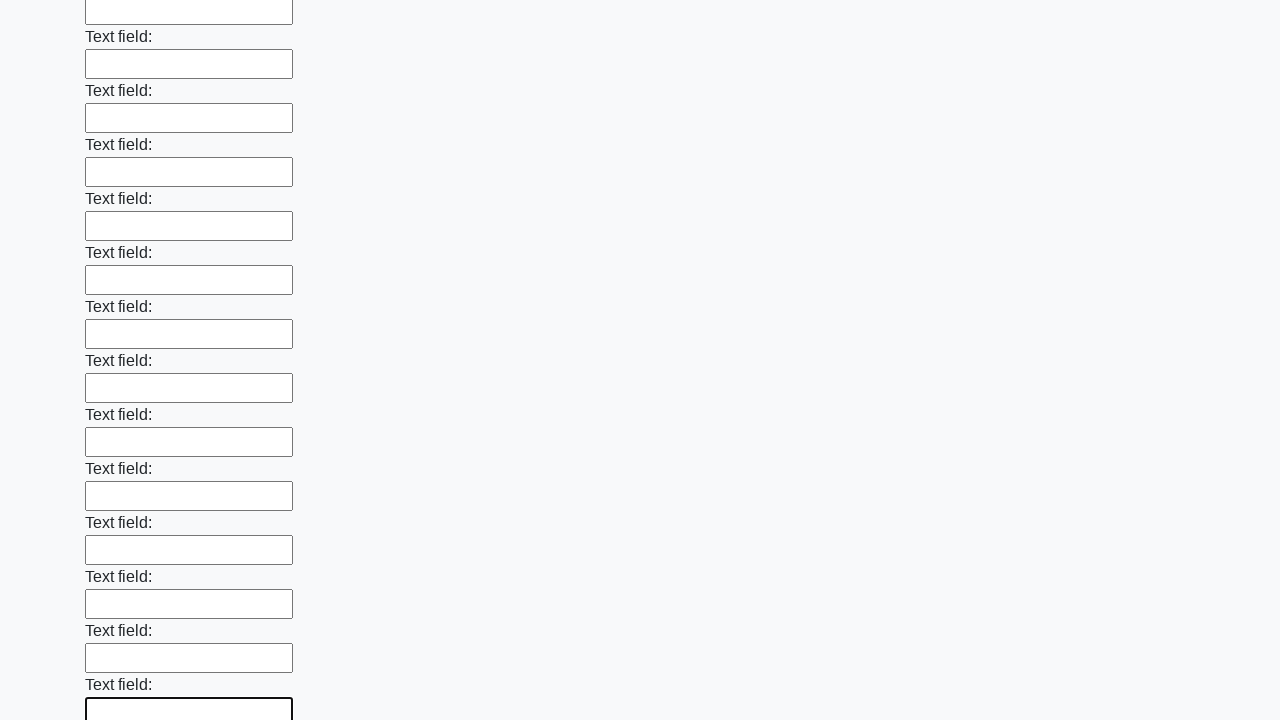

Filled a text input field with a space character on [type=text] >> nth=75
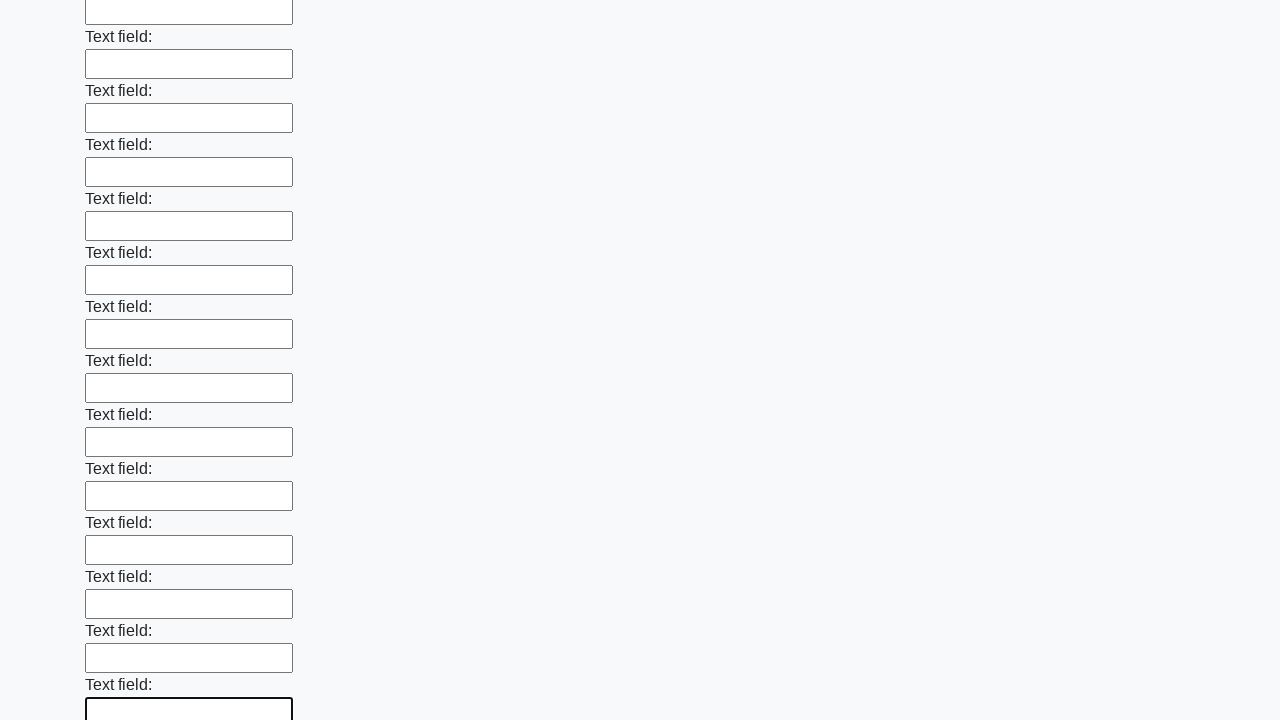

Filled a text input field with a space character on [type=text] >> nth=76
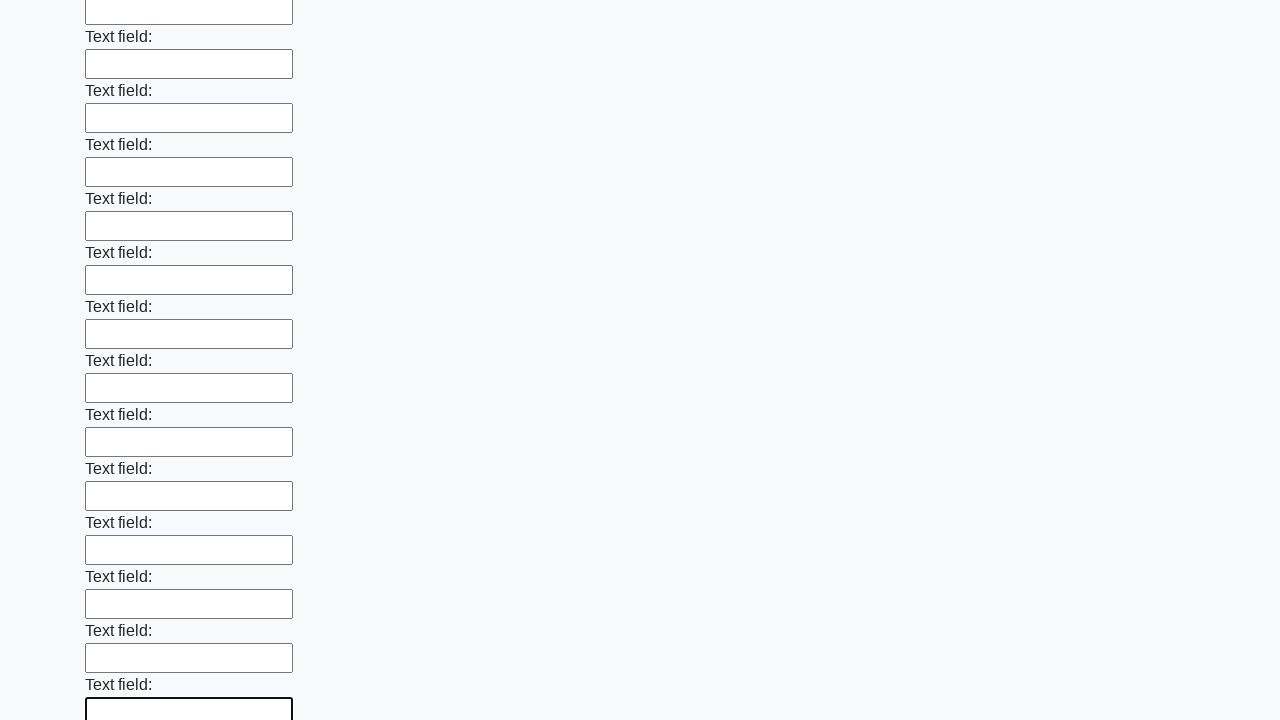

Filled a text input field with a space character on [type=text] >> nth=77
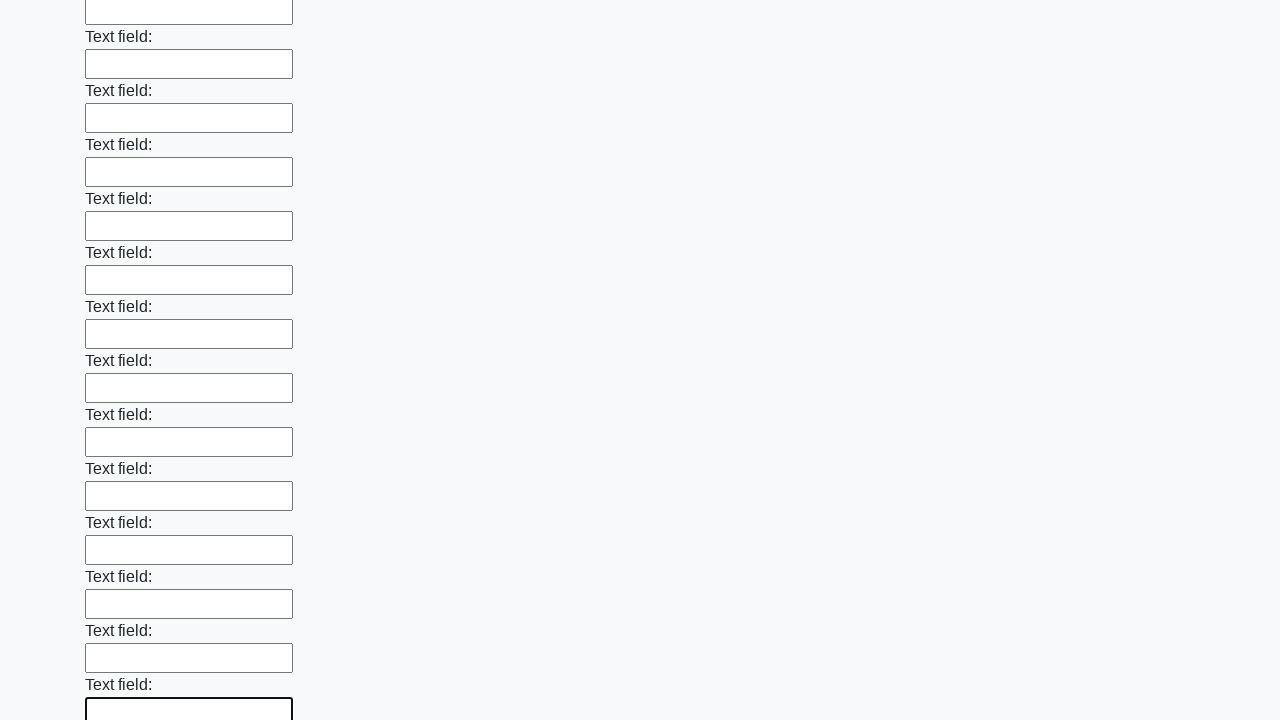

Filled a text input field with a space character on [type=text] >> nth=78
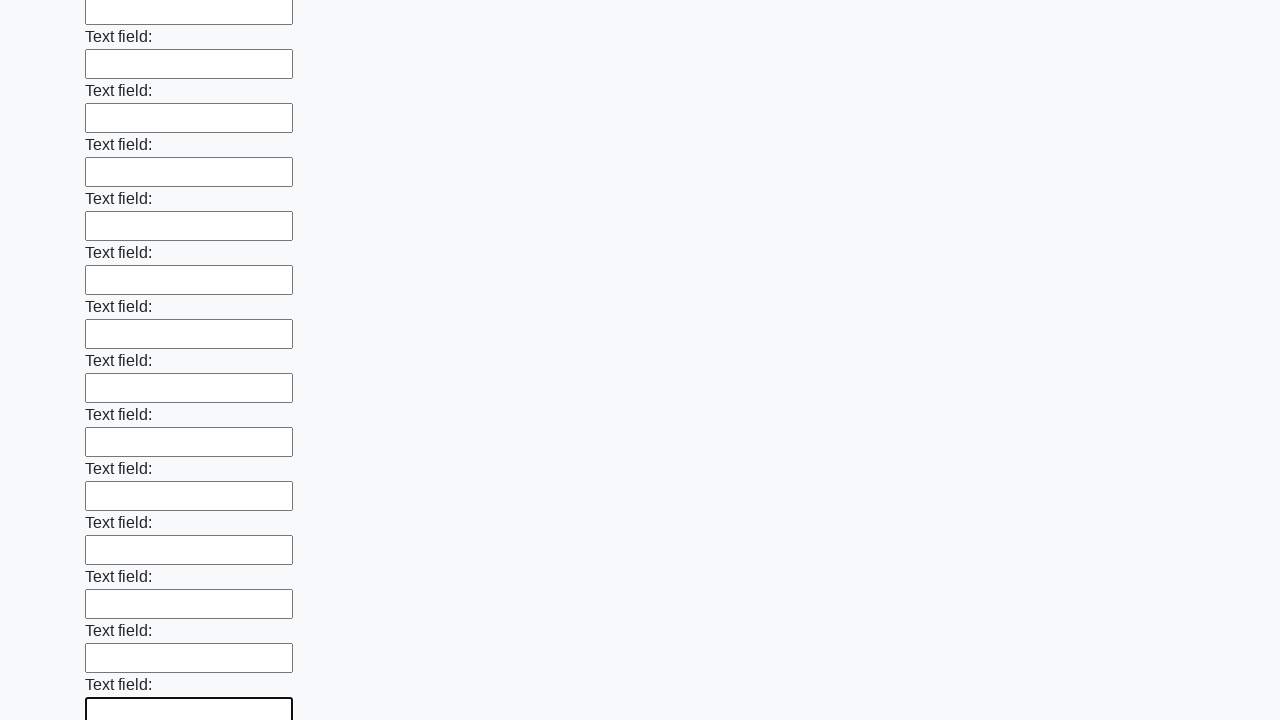

Filled a text input field with a space character on [type=text] >> nth=79
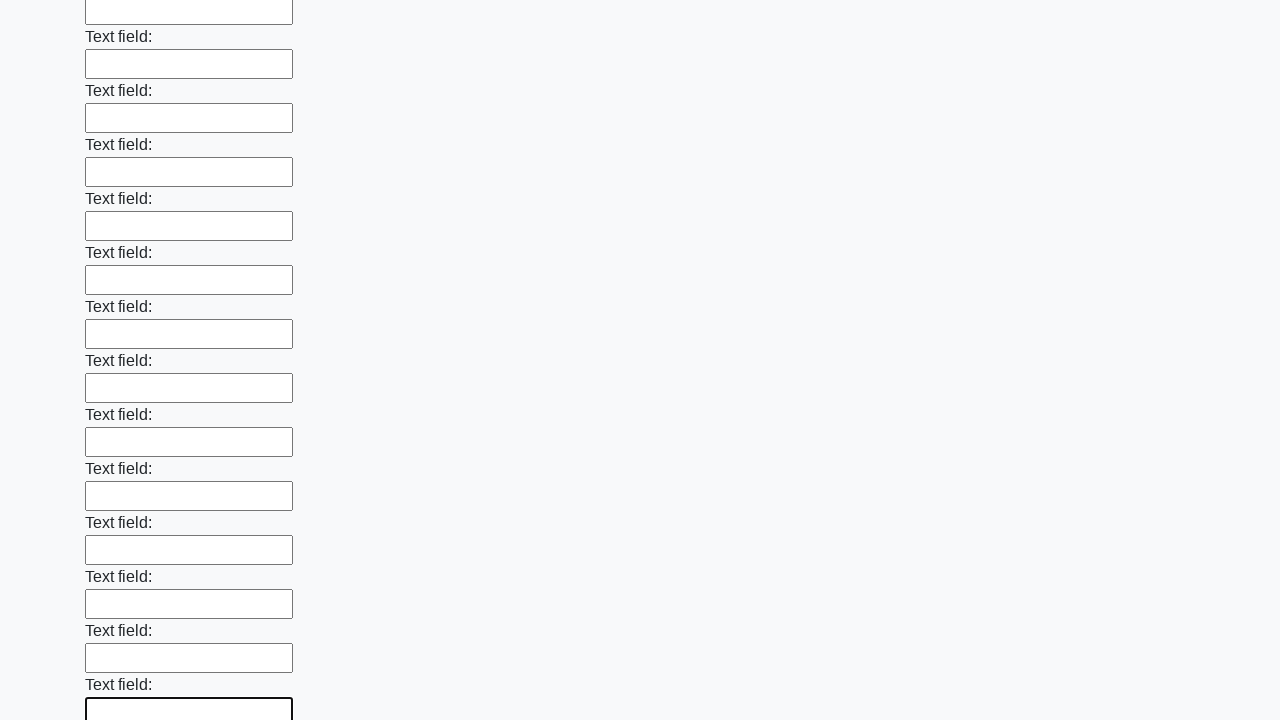

Filled a text input field with a space character on [type=text] >> nth=80
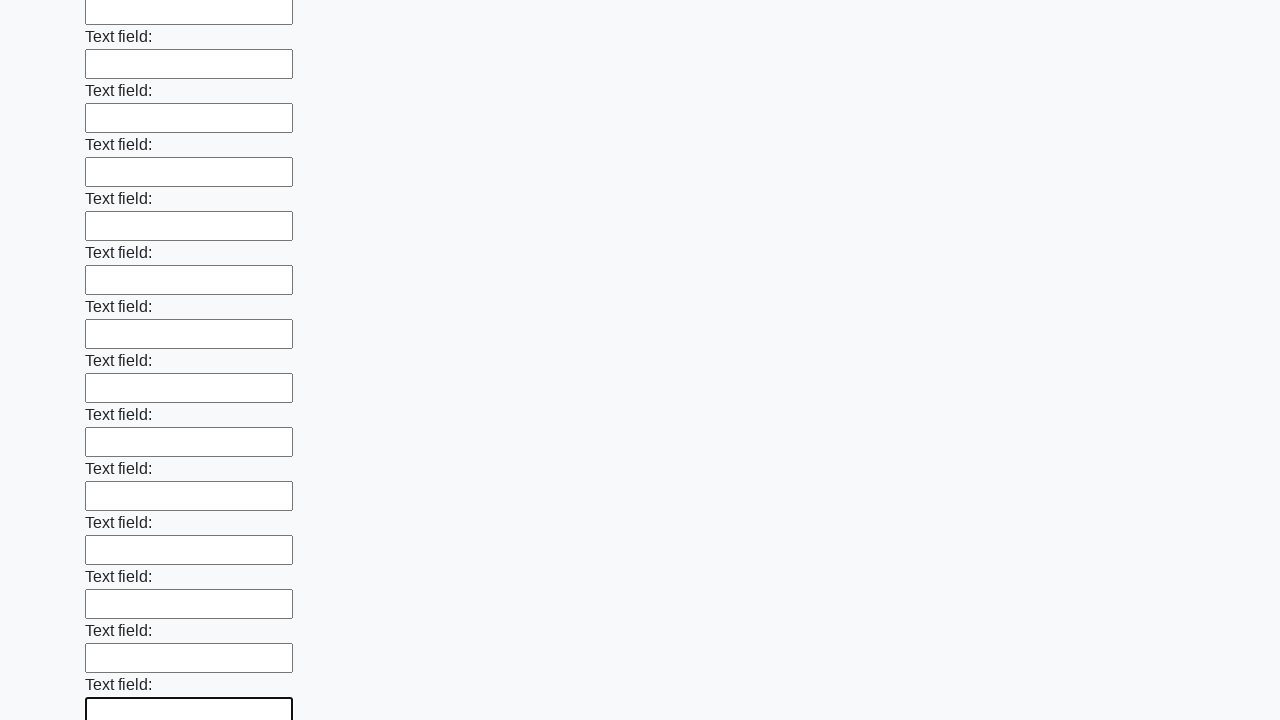

Filled a text input field with a space character on [type=text] >> nth=81
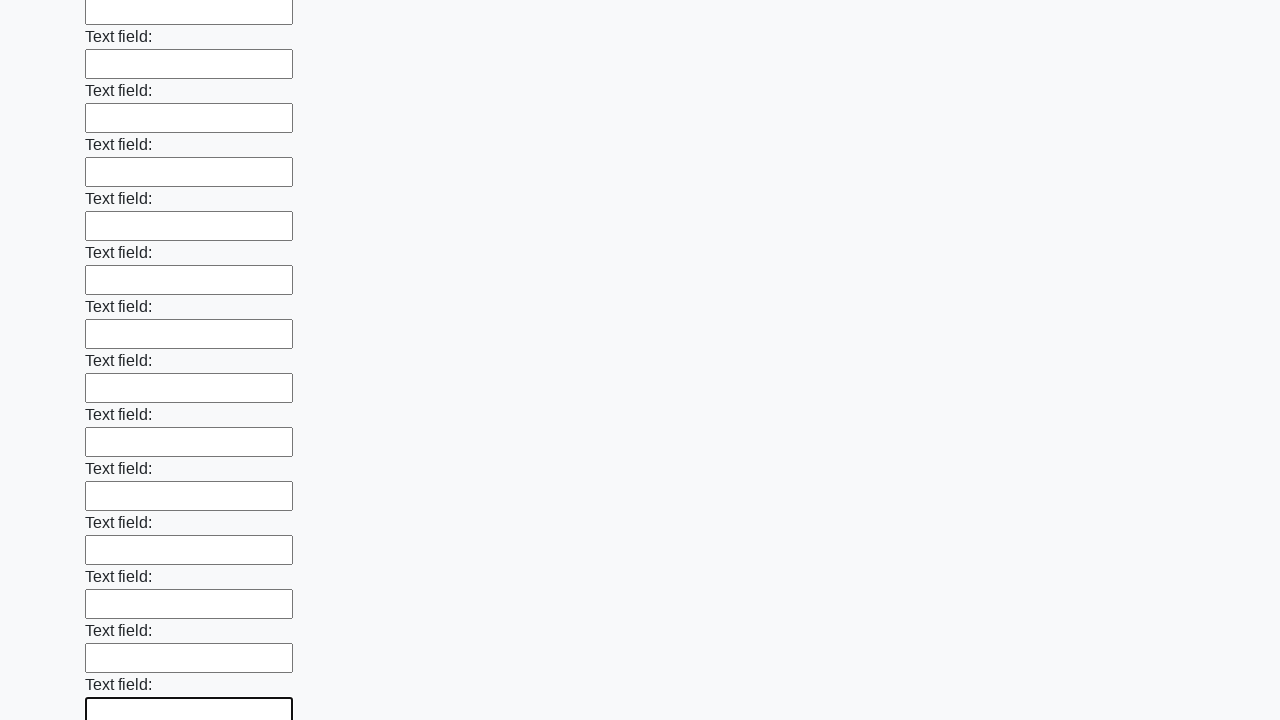

Filled a text input field with a space character on [type=text] >> nth=82
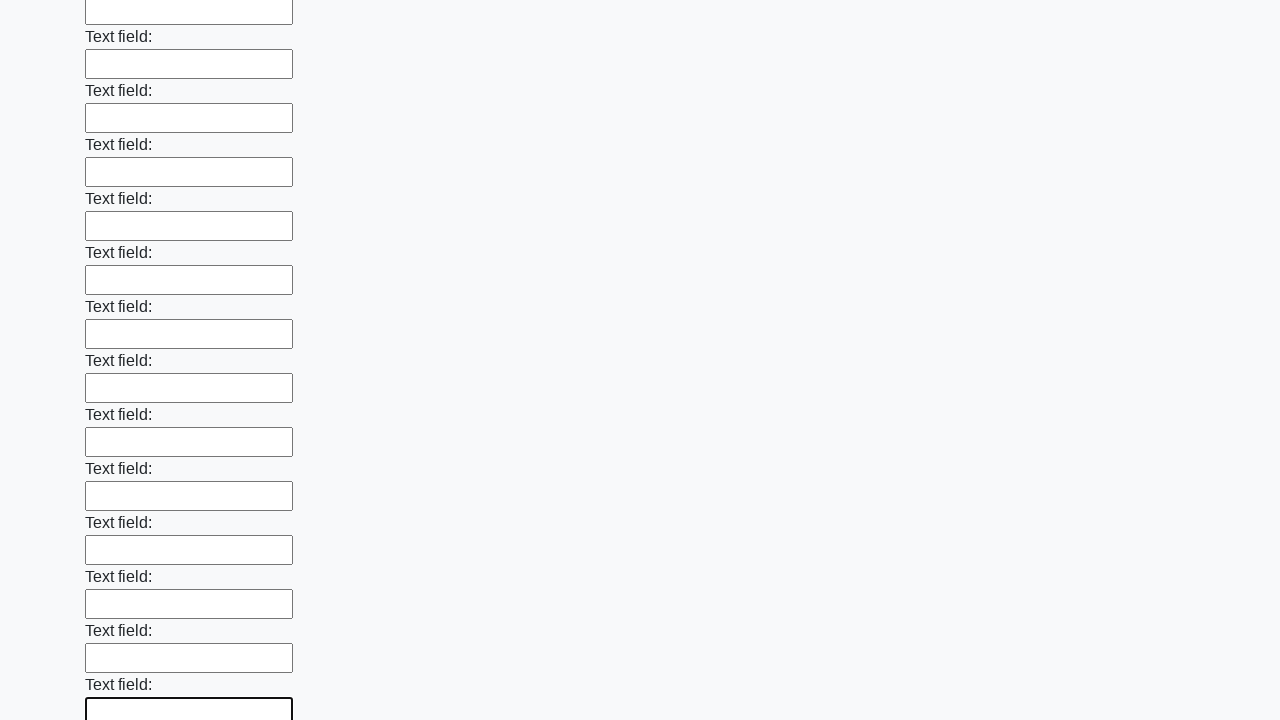

Filled a text input field with a space character on [type=text] >> nth=83
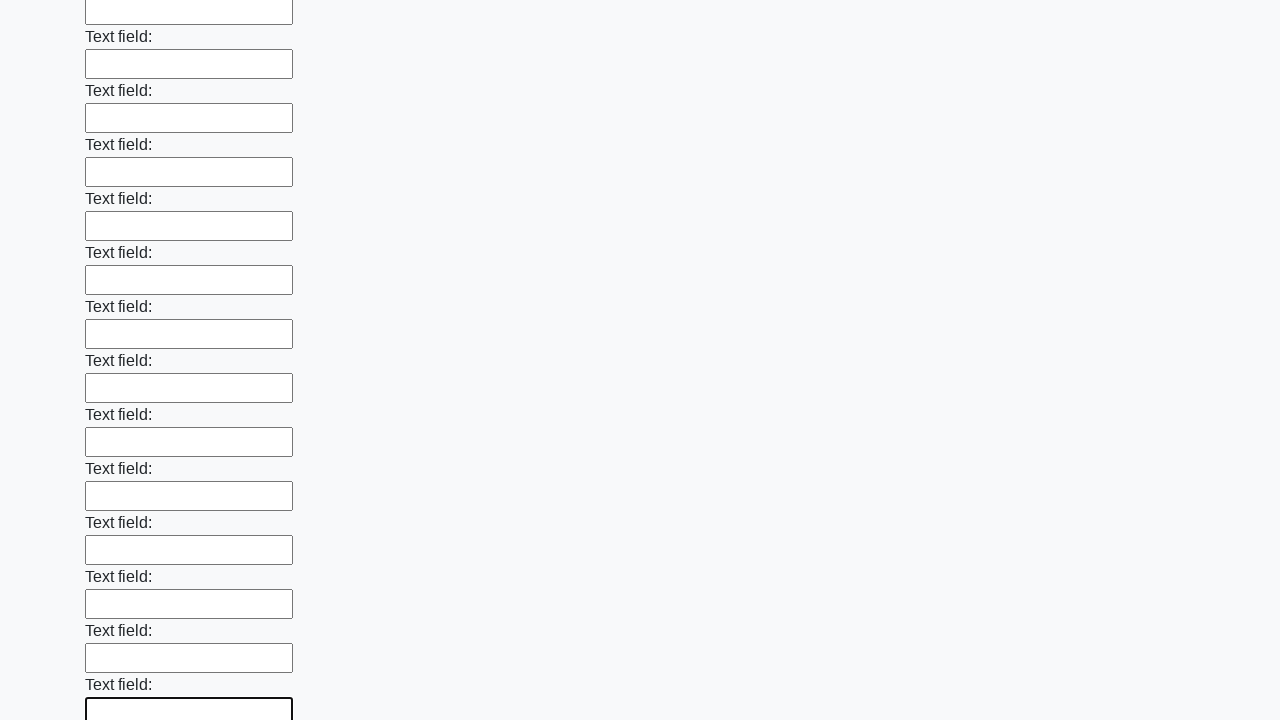

Filled a text input field with a space character on [type=text] >> nth=84
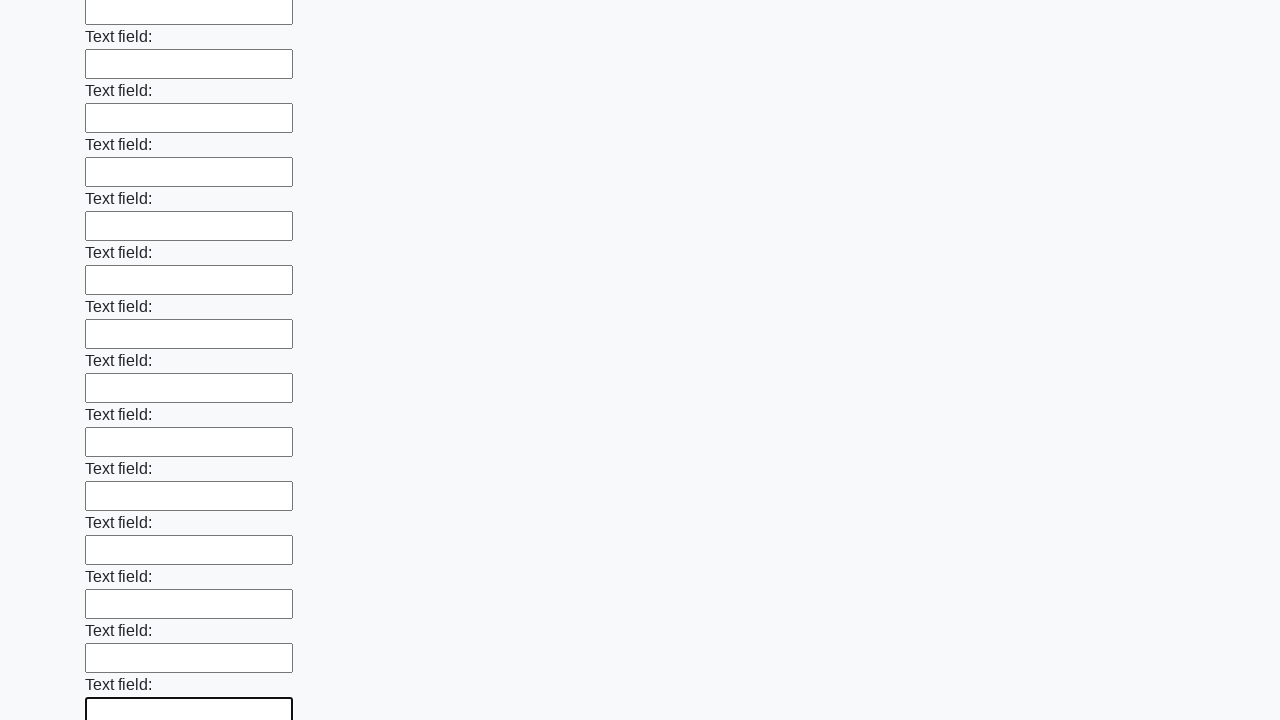

Filled a text input field with a space character on [type=text] >> nth=85
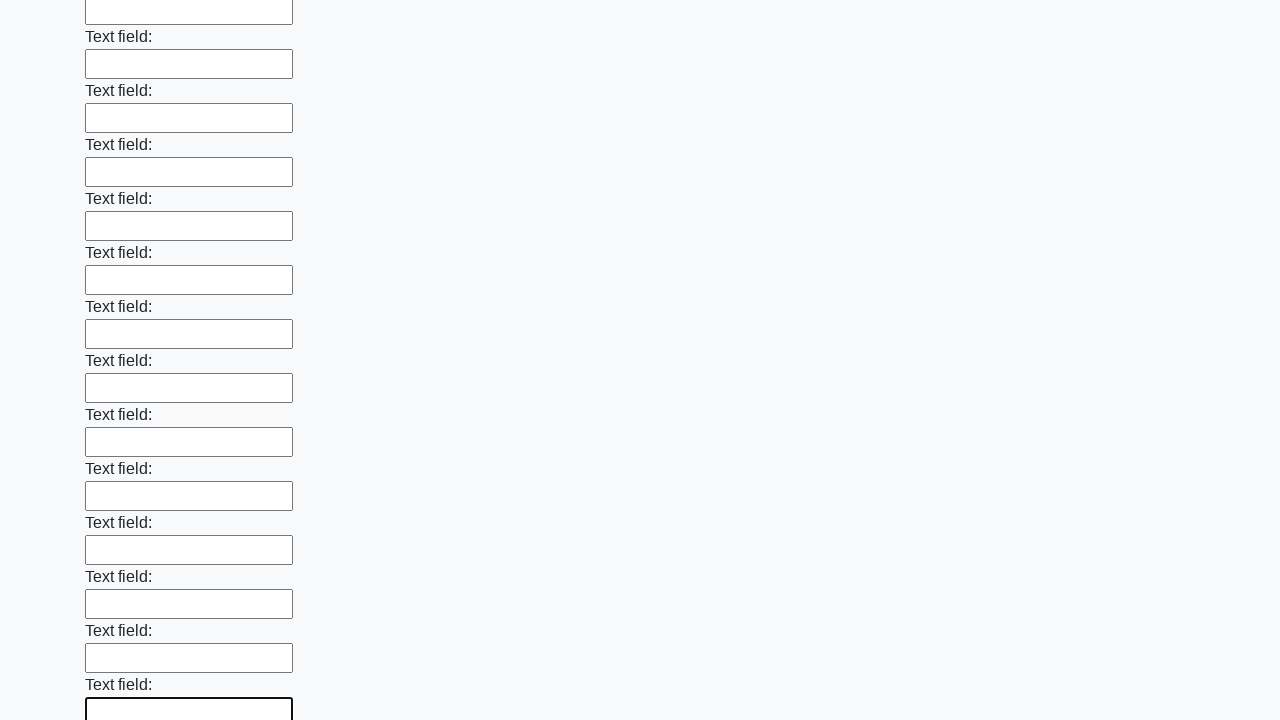

Filled a text input field with a space character on [type=text] >> nth=86
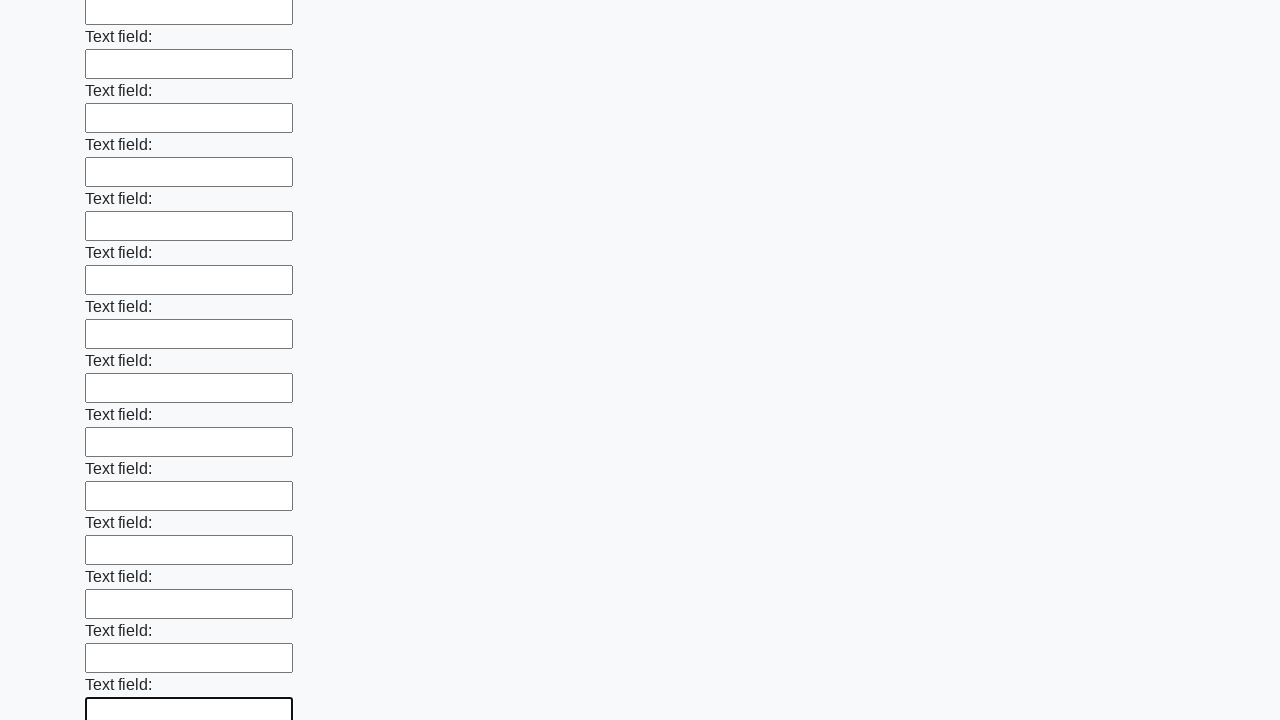

Filled a text input field with a space character on [type=text] >> nth=87
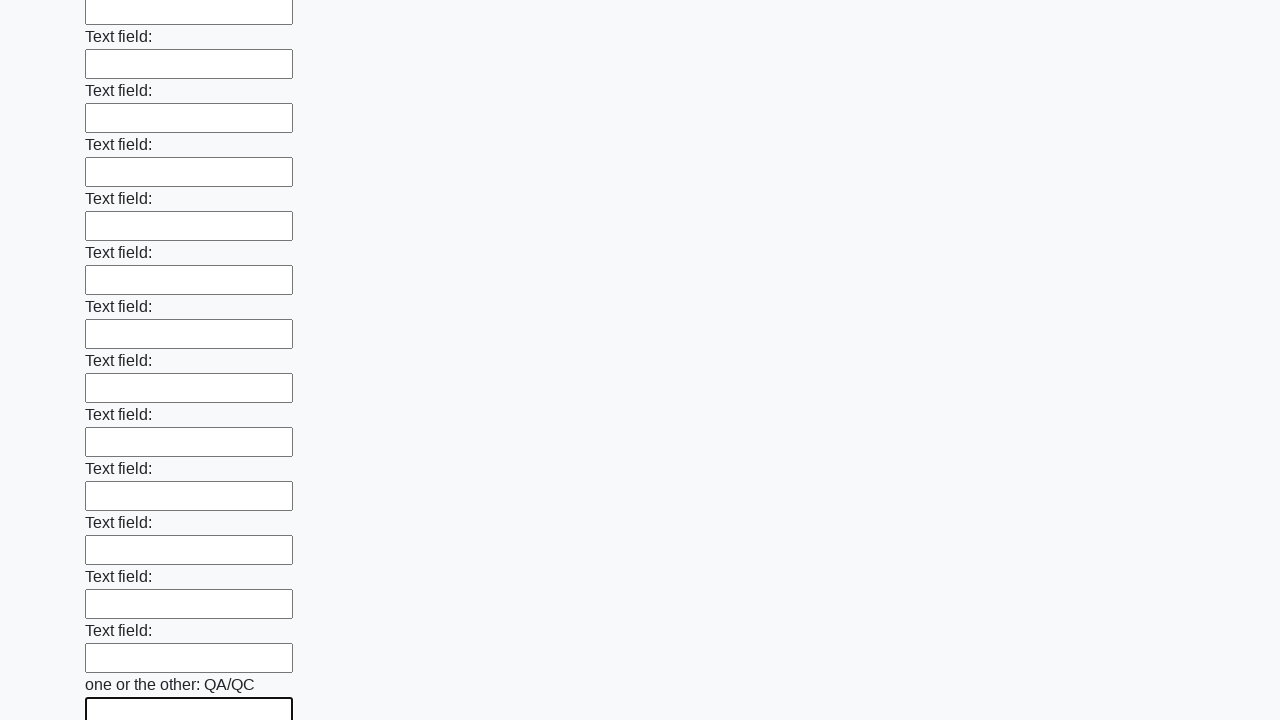

Filled a text input field with a space character on [type=text] >> nth=88
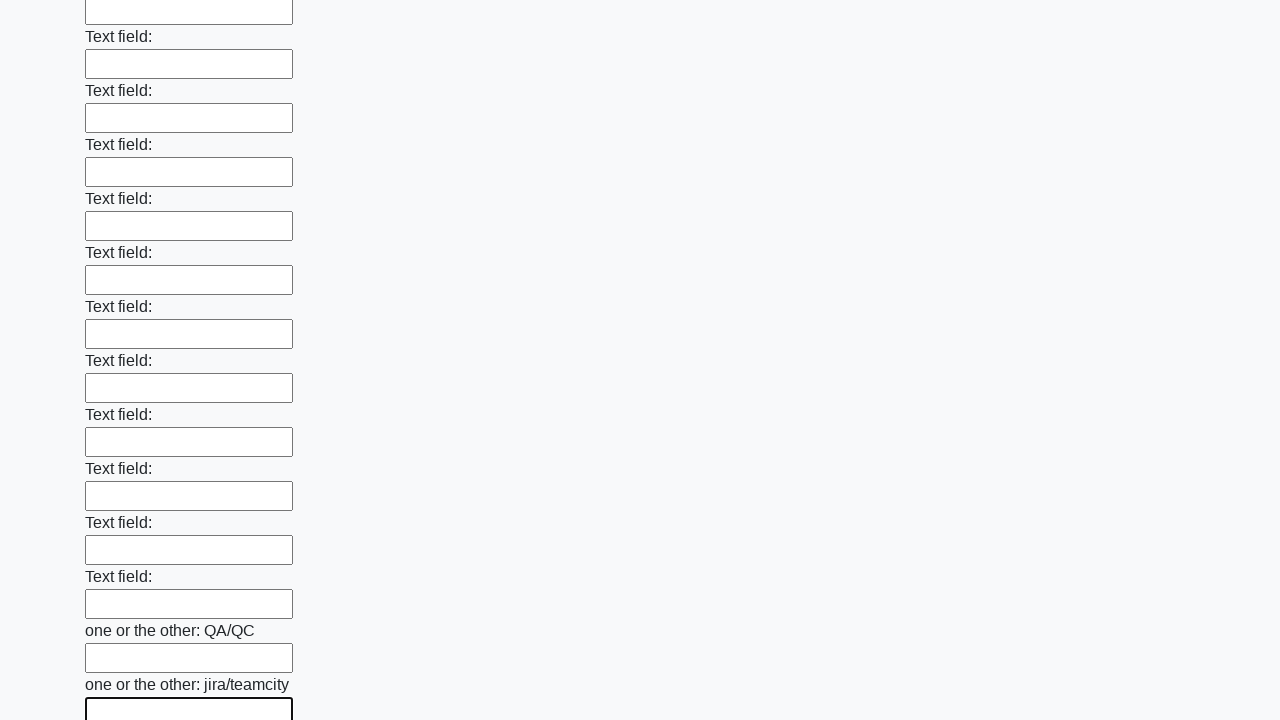

Filled a text input field with a space character on [type=text] >> nth=89
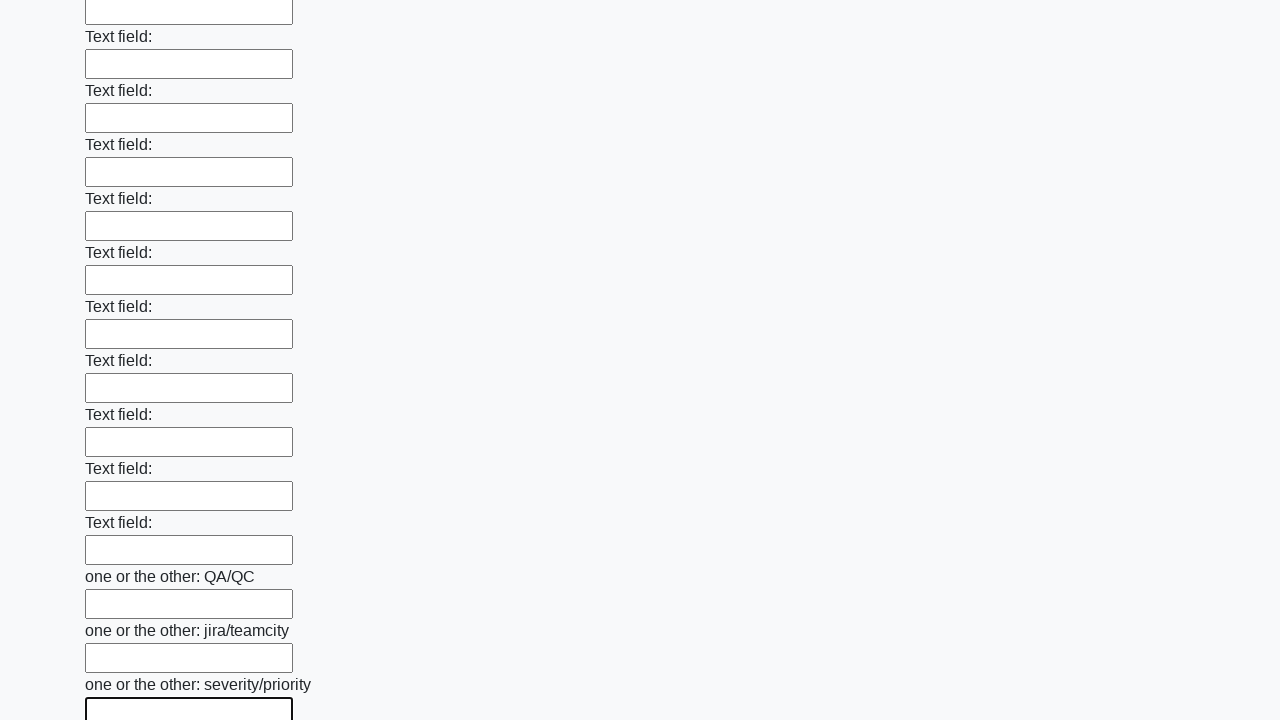

Filled a text input field with a space character on [type=text] >> nth=90
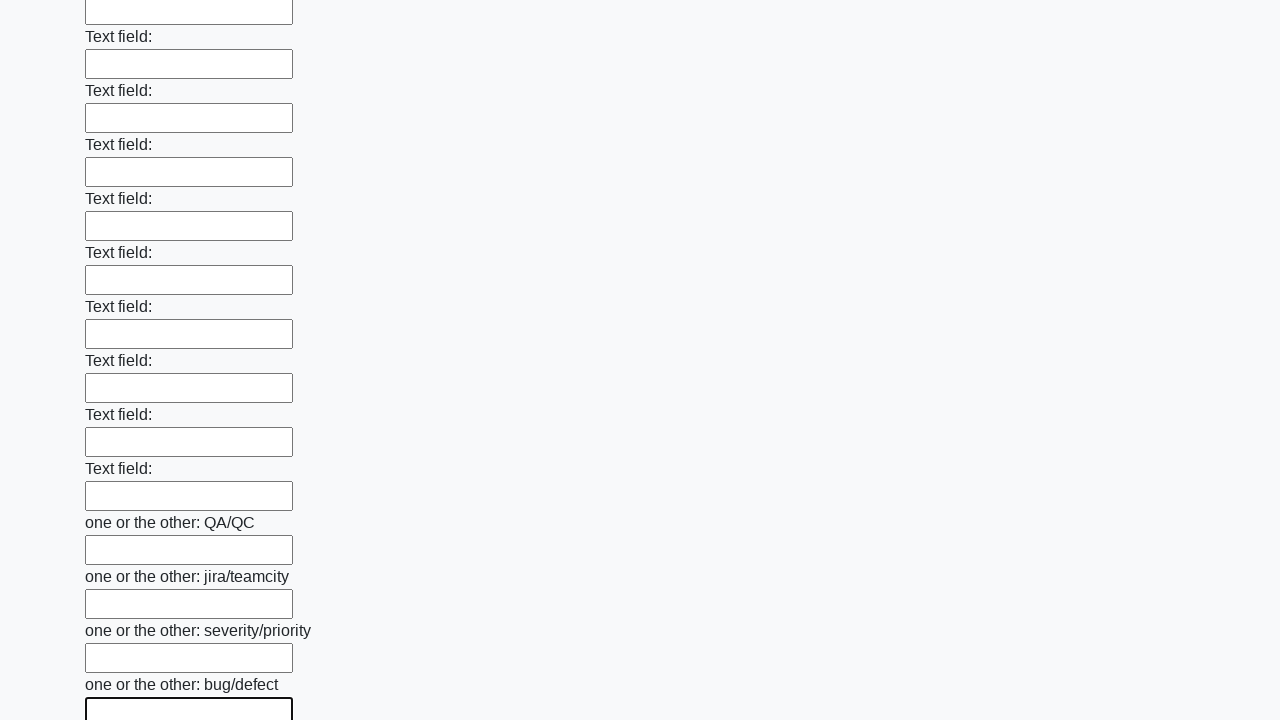

Filled a text input field with a space character on [type=text] >> nth=91
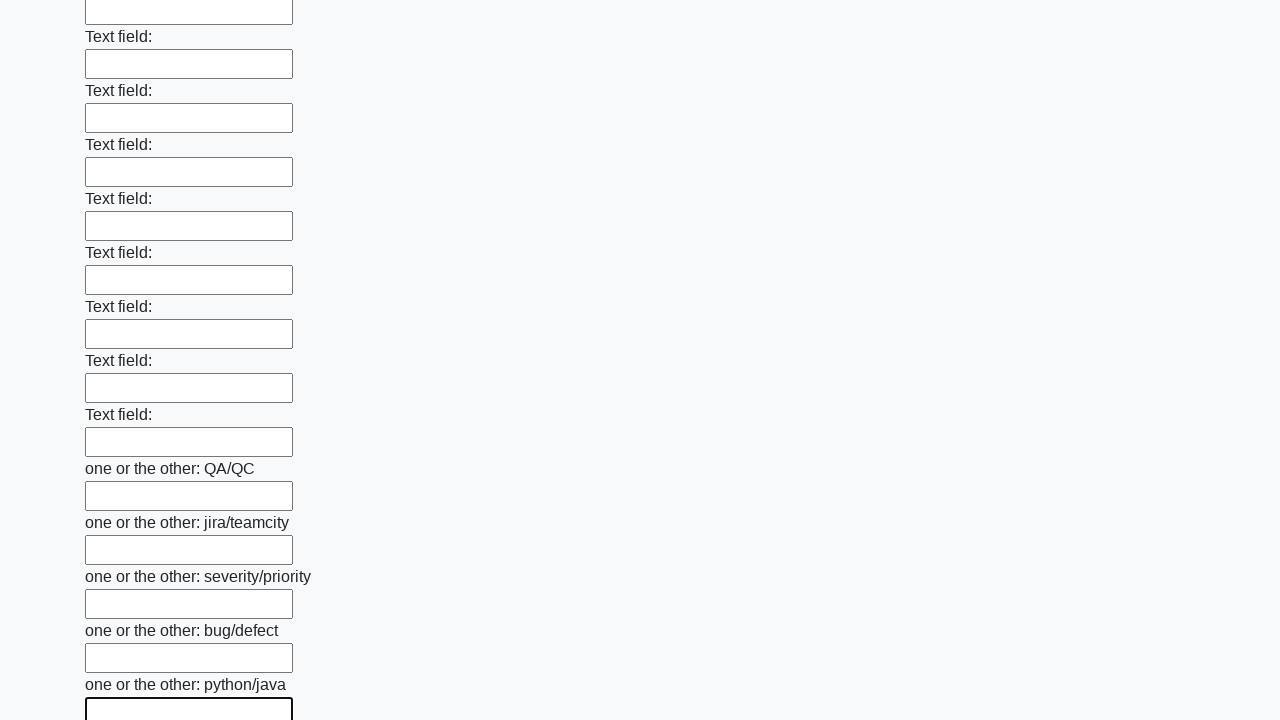

Filled a text input field with a space character on [type=text] >> nth=92
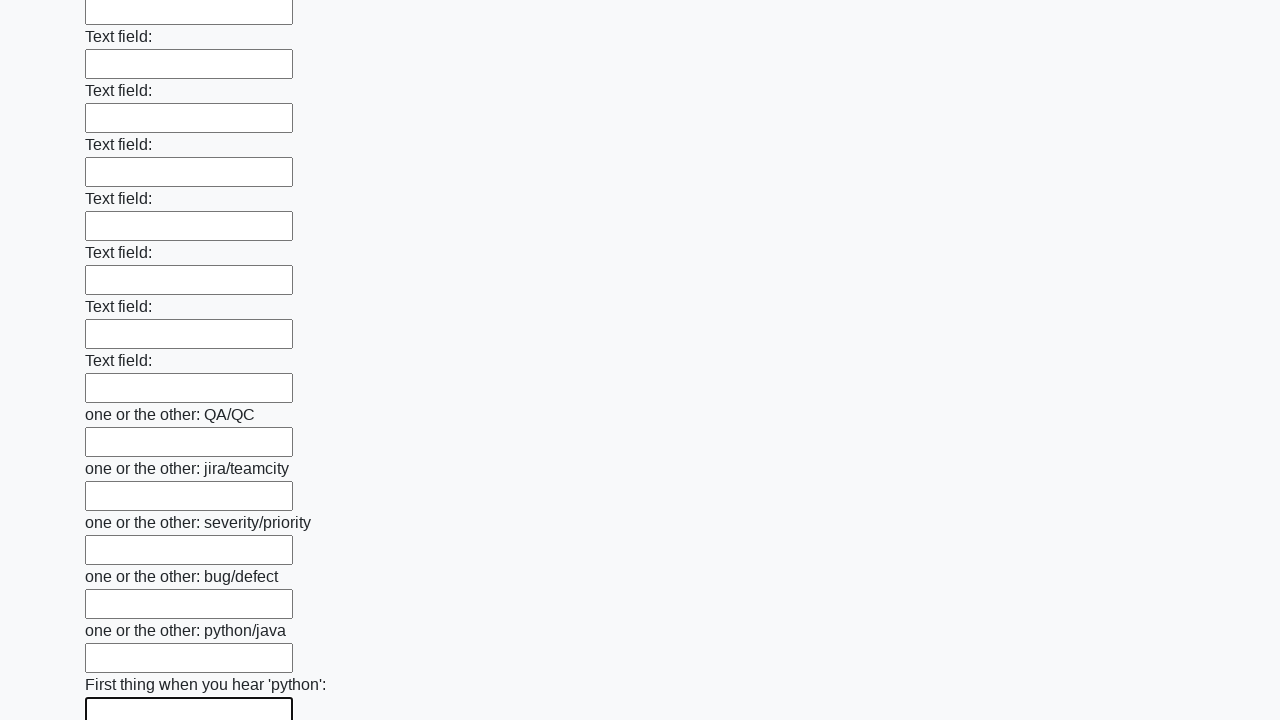

Filled a text input field with a space character on [type=text] >> nth=93
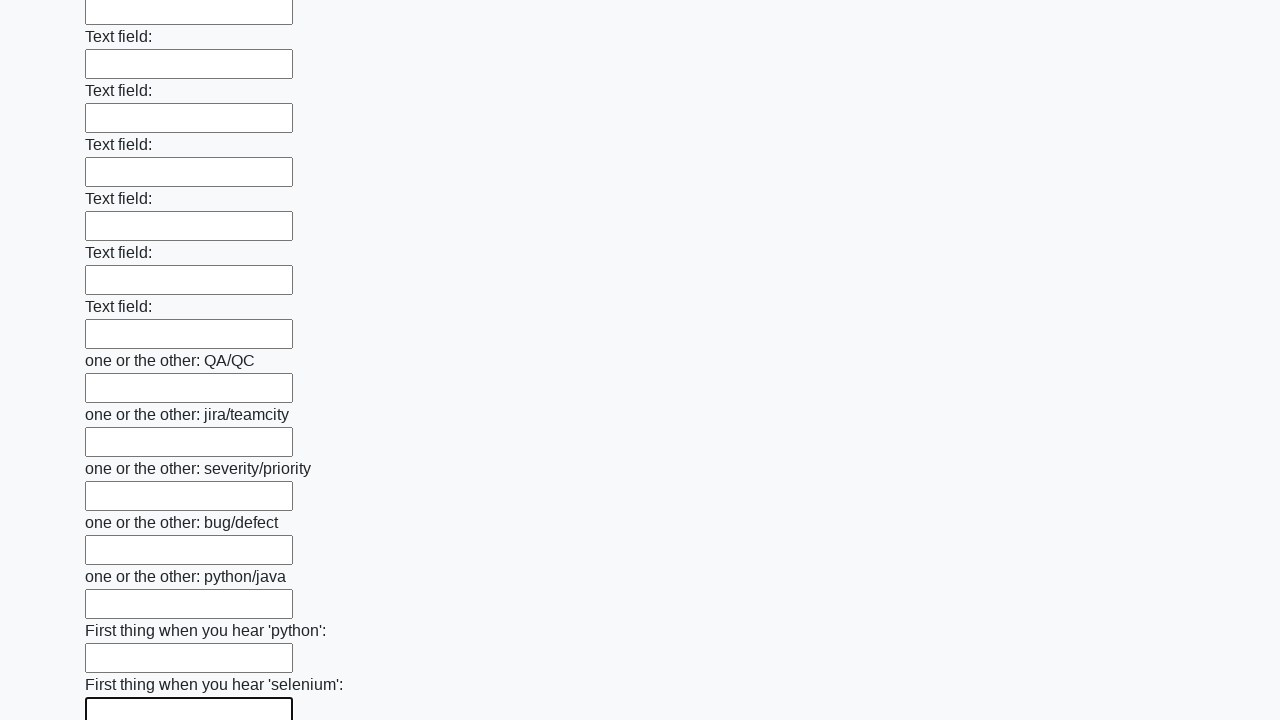

Filled a text input field with a space character on [type=text] >> nth=94
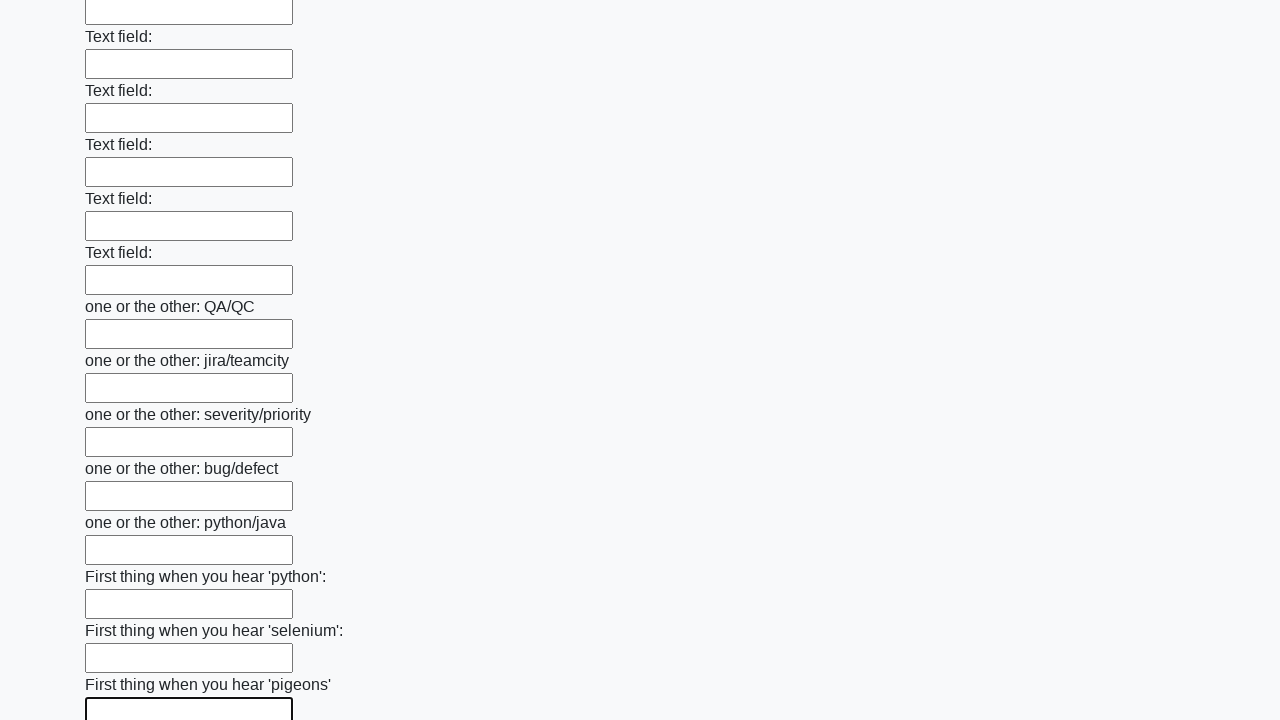

Filled a text input field with a space character on [type=text] >> nth=95
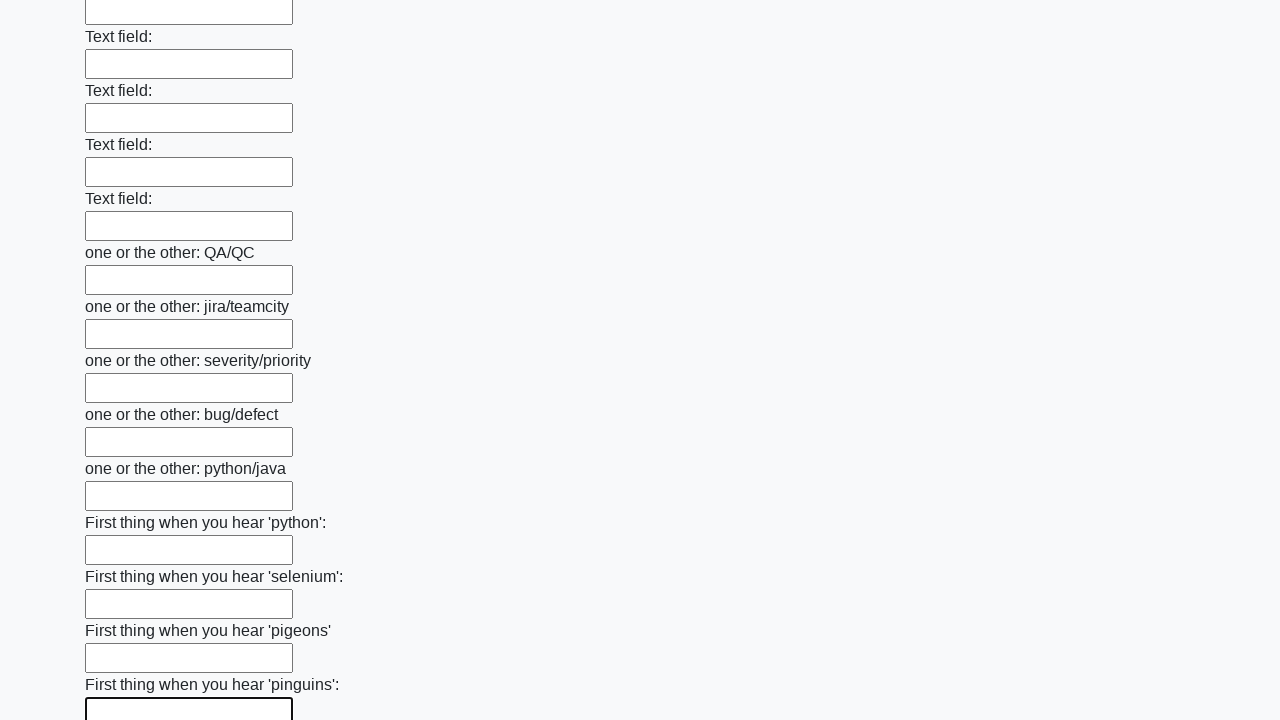

Filled a text input field with a space character on [type=text] >> nth=96
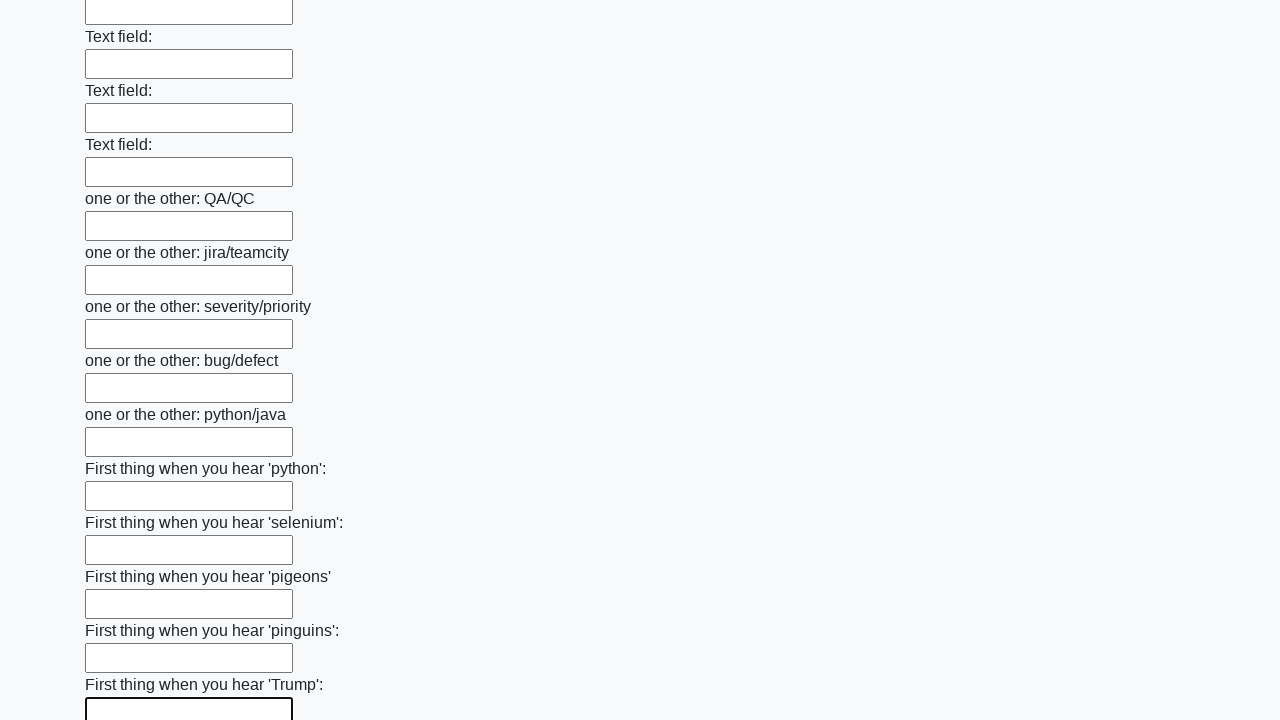

Filled a text input field with a space character on [type=text] >> nth=97
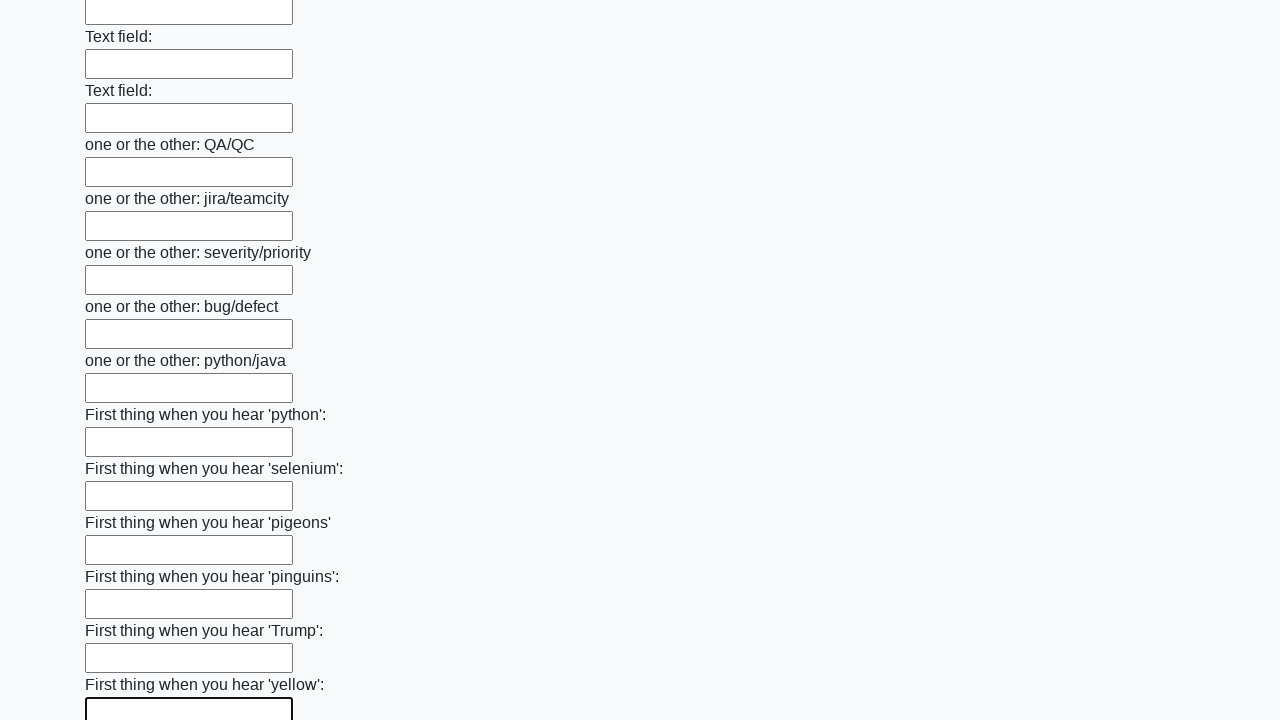

Filled a text input field with a space character on [type=text] >> nth=98
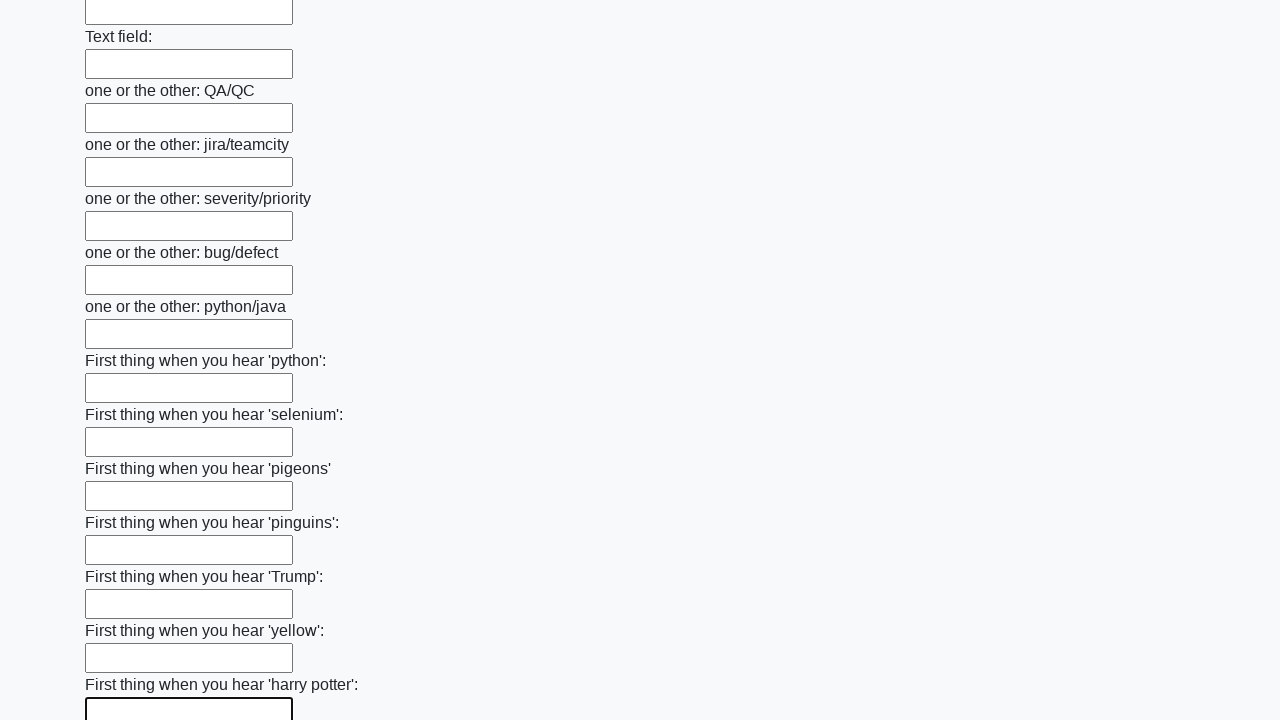

Filled a text input field with a space character on [type=text] >> nth=99
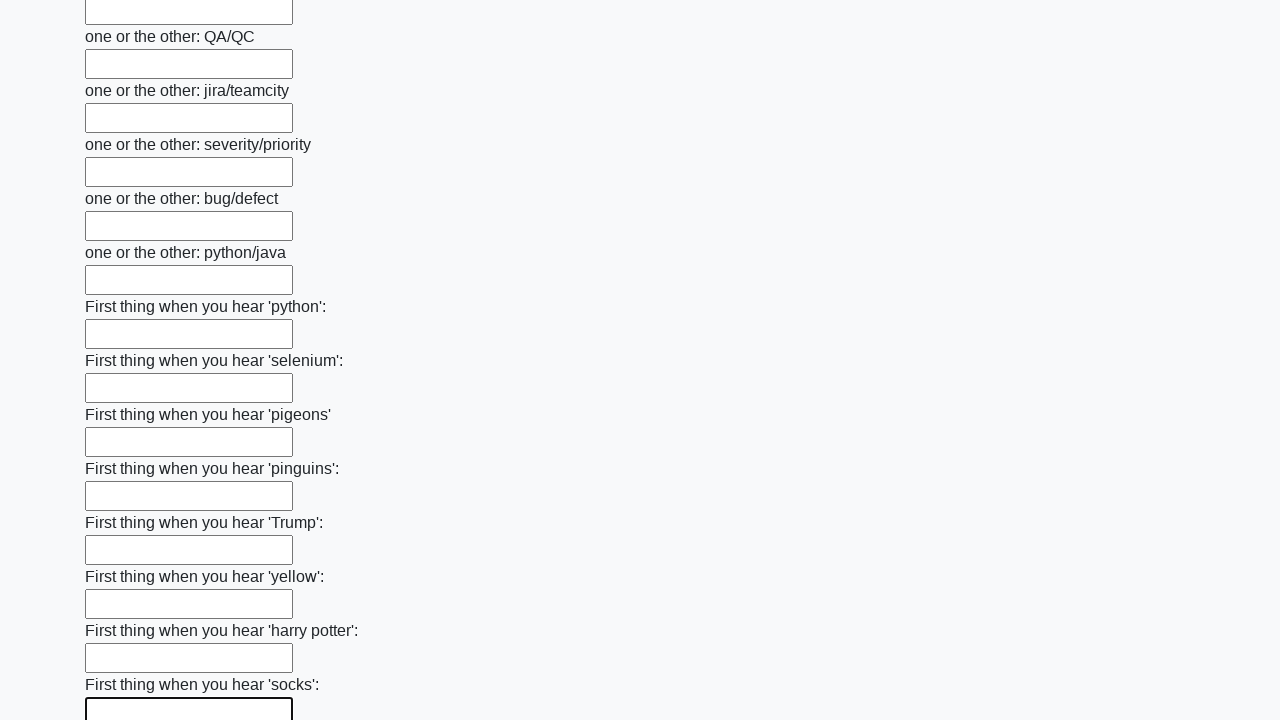

Clicked the submit button at (123, 611) on button.btn
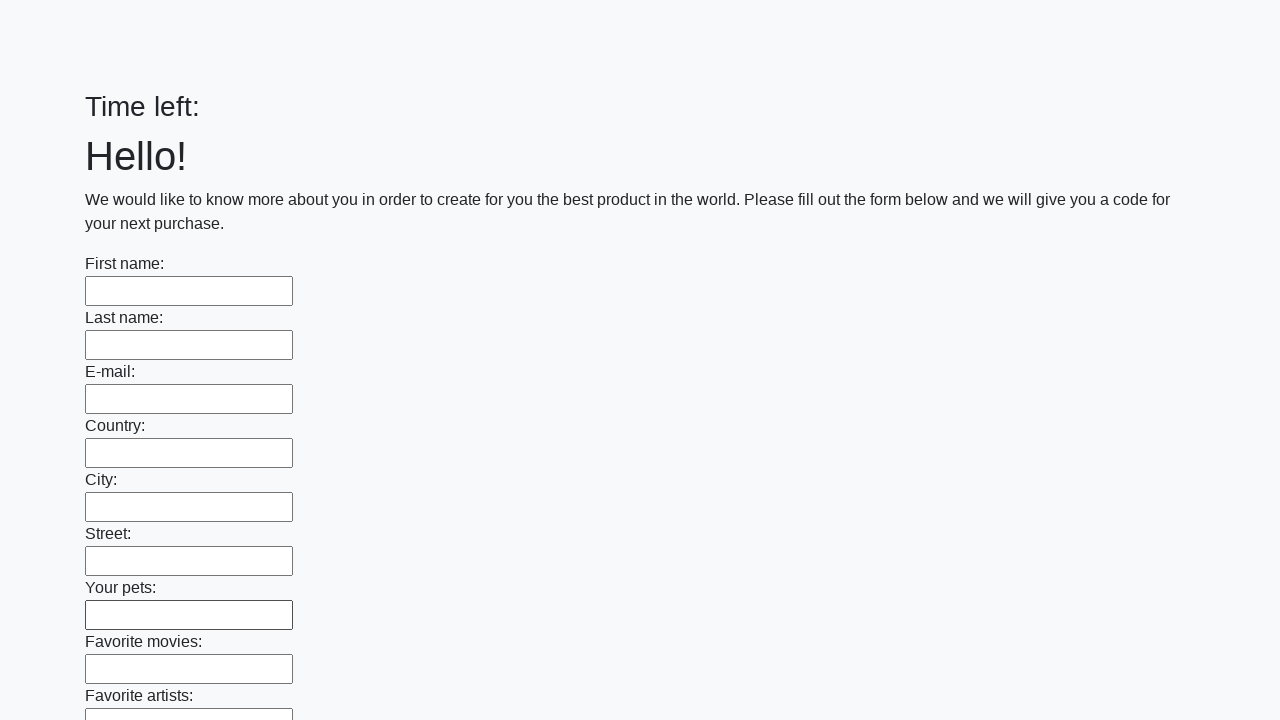

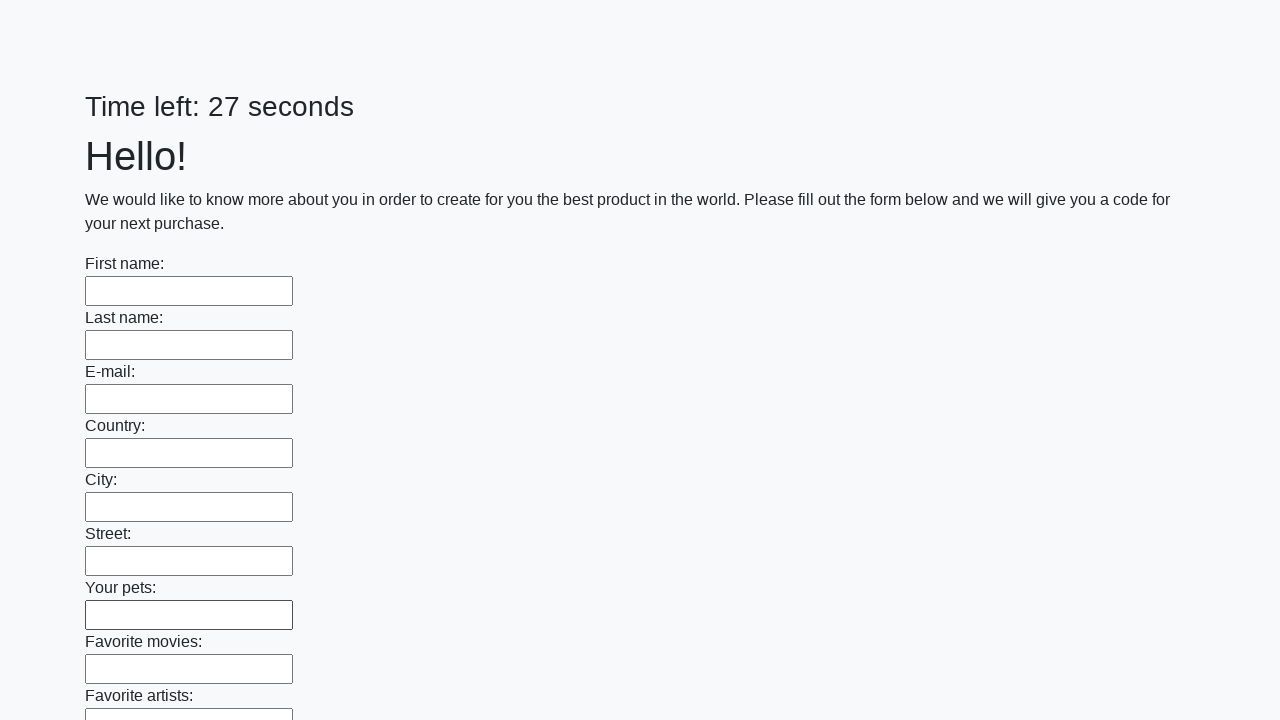